Tests filling a large form by populating all text input fields with random generated words and submitting the form by clicking the submit button.

Starting URL: http://suninjuly.github.io/huge_form.html

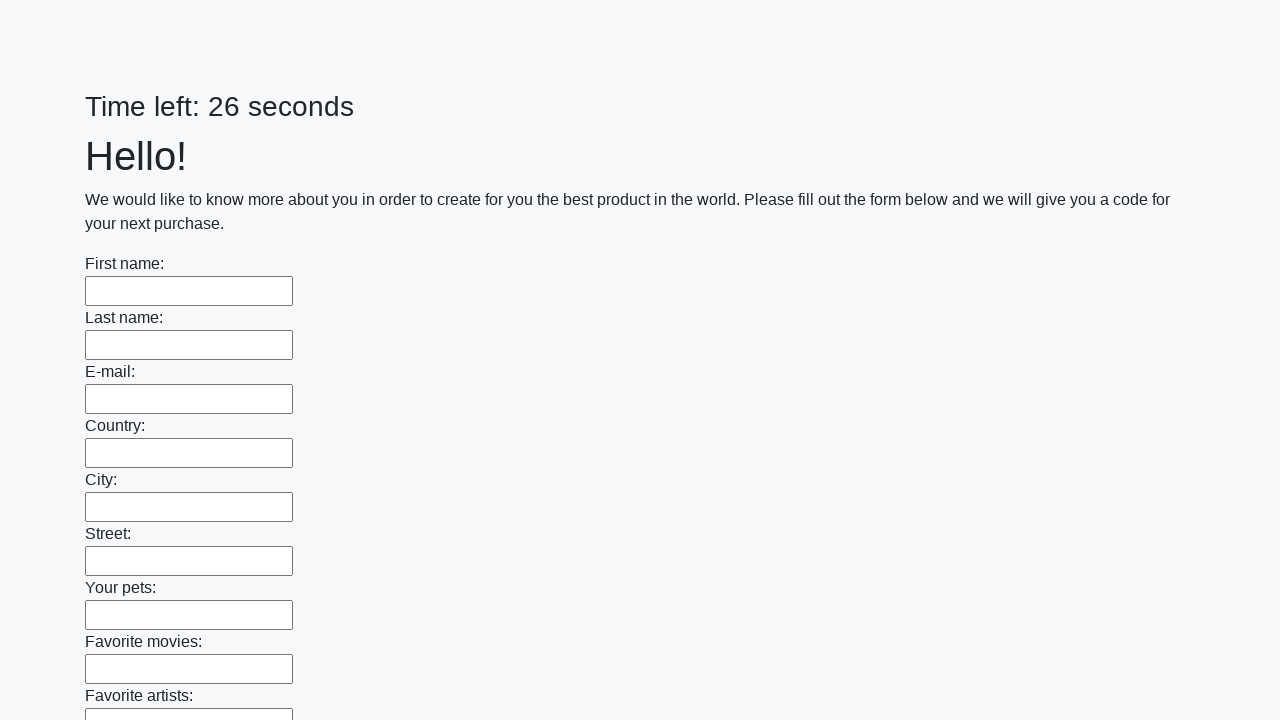

Navigated to huge form page
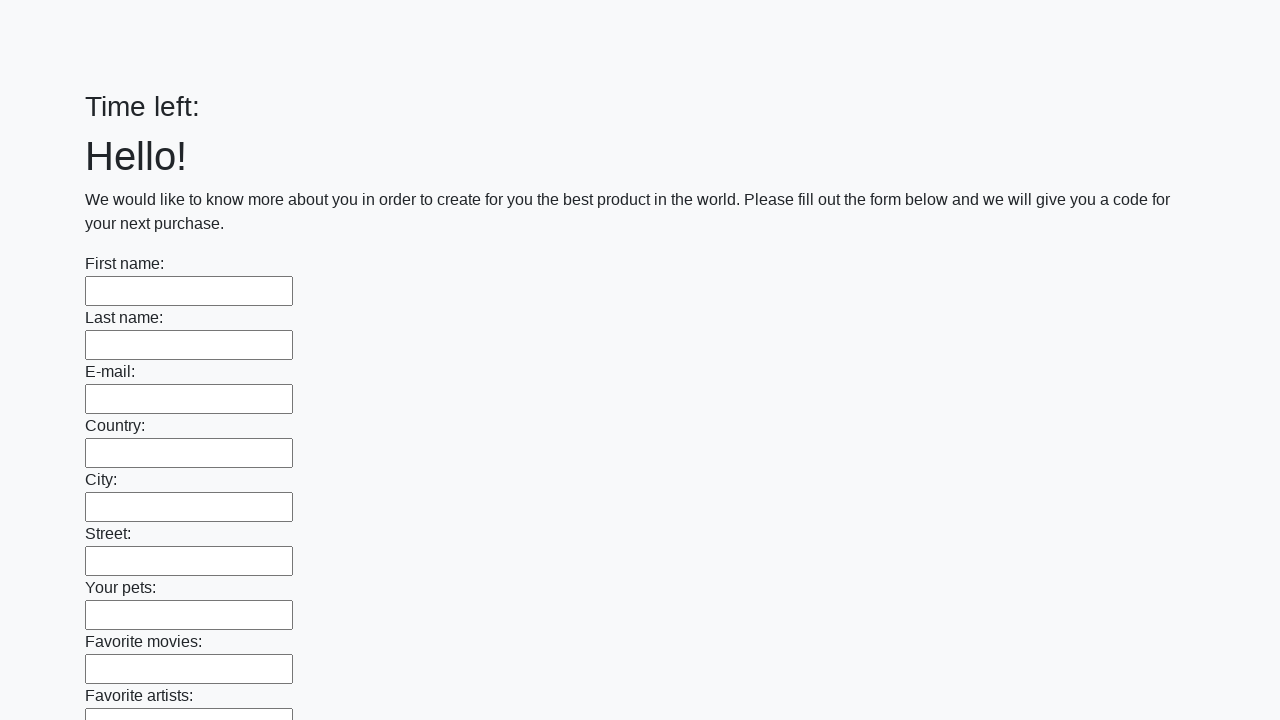

Located all text input fields on the form
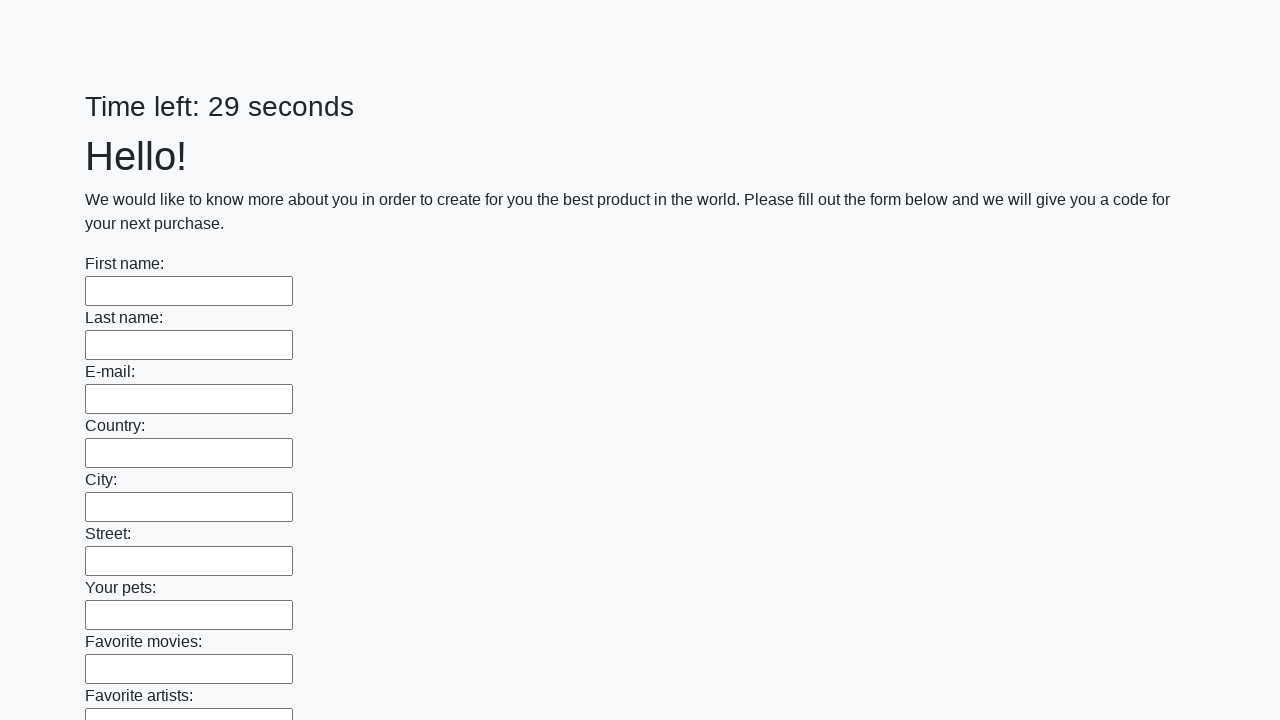

Filled text input field with random word 'odyacrpa' on input[type='text'] >> nth=0
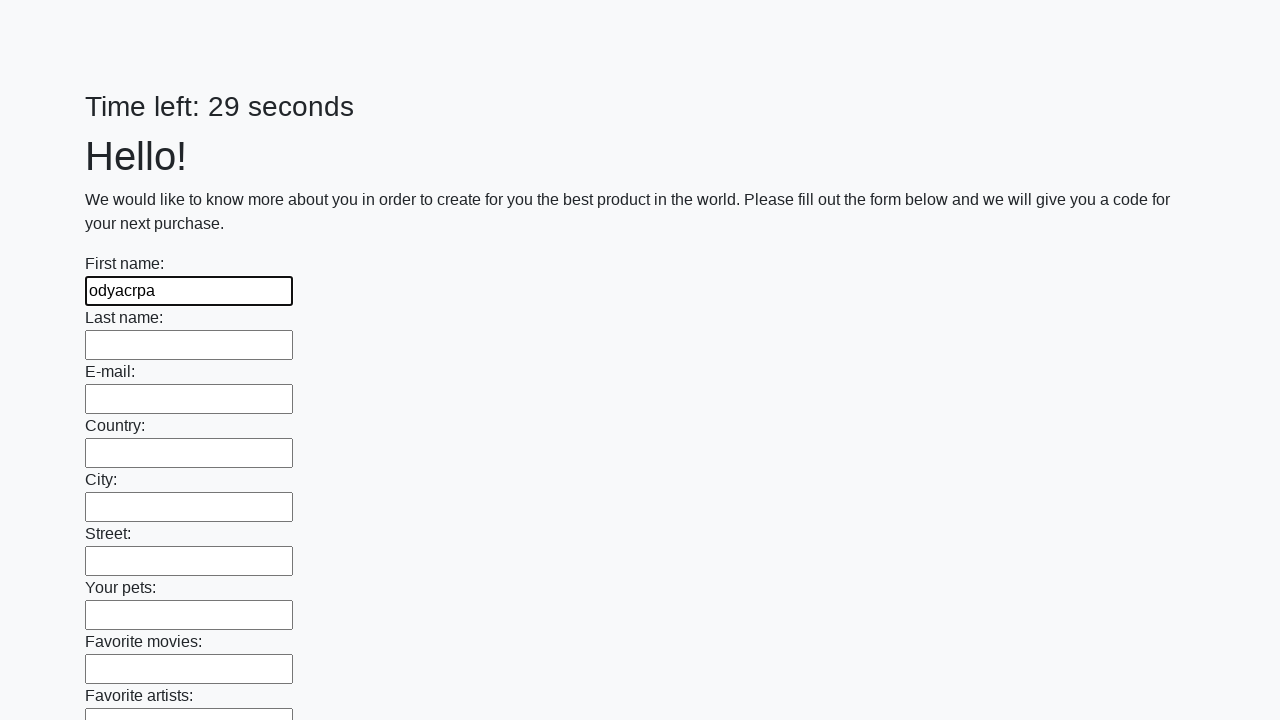

Filled text input field with random word 'teicdpjv' on input[type='text'] >> nth=1
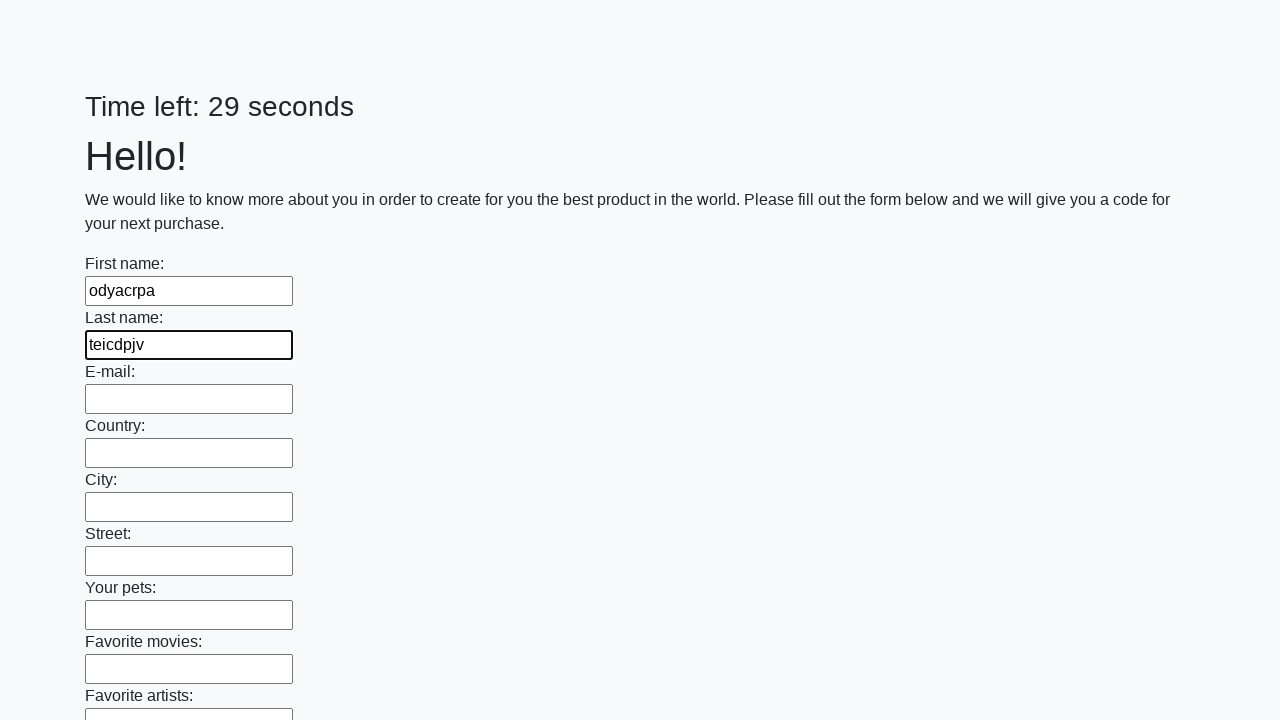

Filled text input field with random word 'eeoqiuis' on input[type='text'] >> nth=2
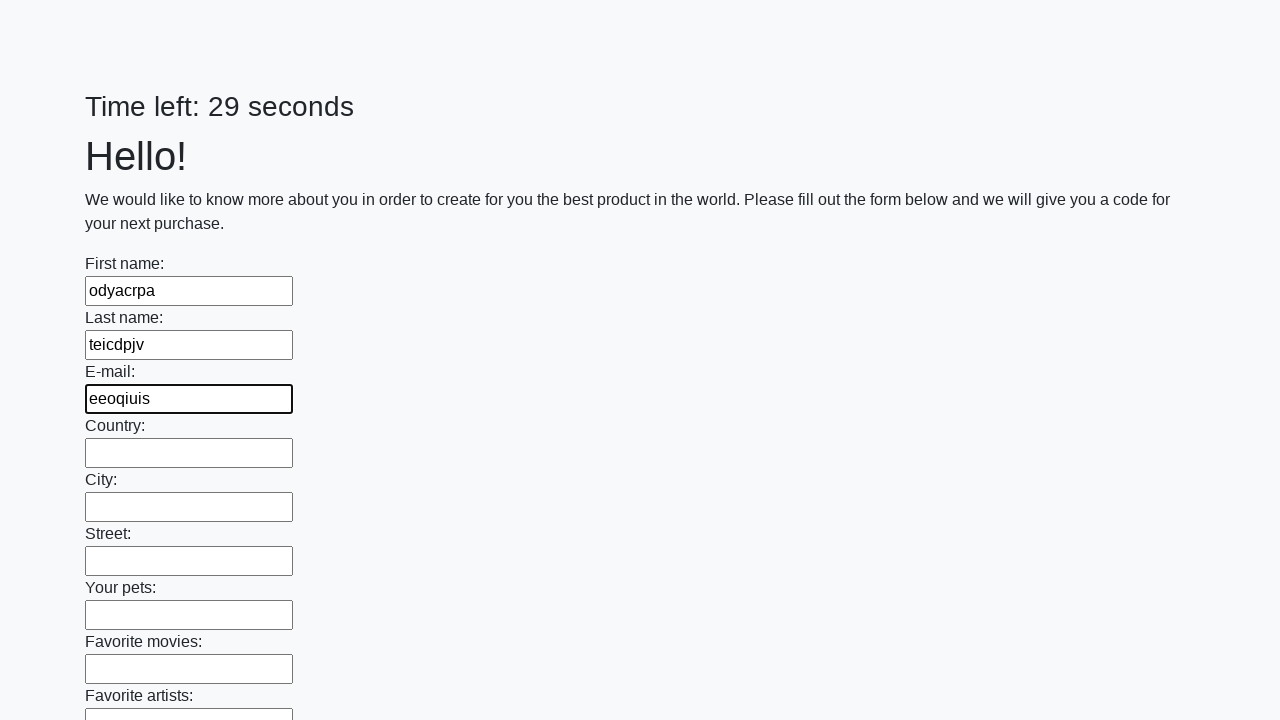

Filled text input field with random word 'ssquzpol' on input[type='text'] >> nth=3
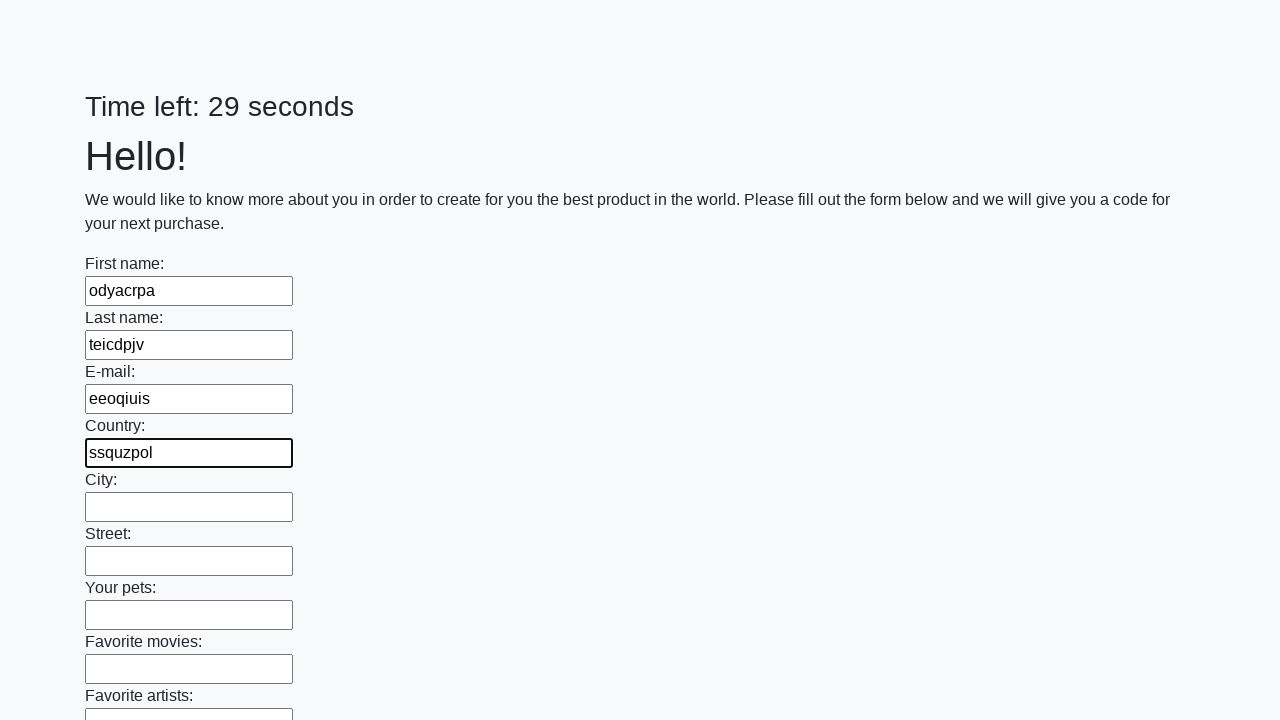

Filled text input field with random word 'xuuwgfpq' on input[type='text'] >> nth=4
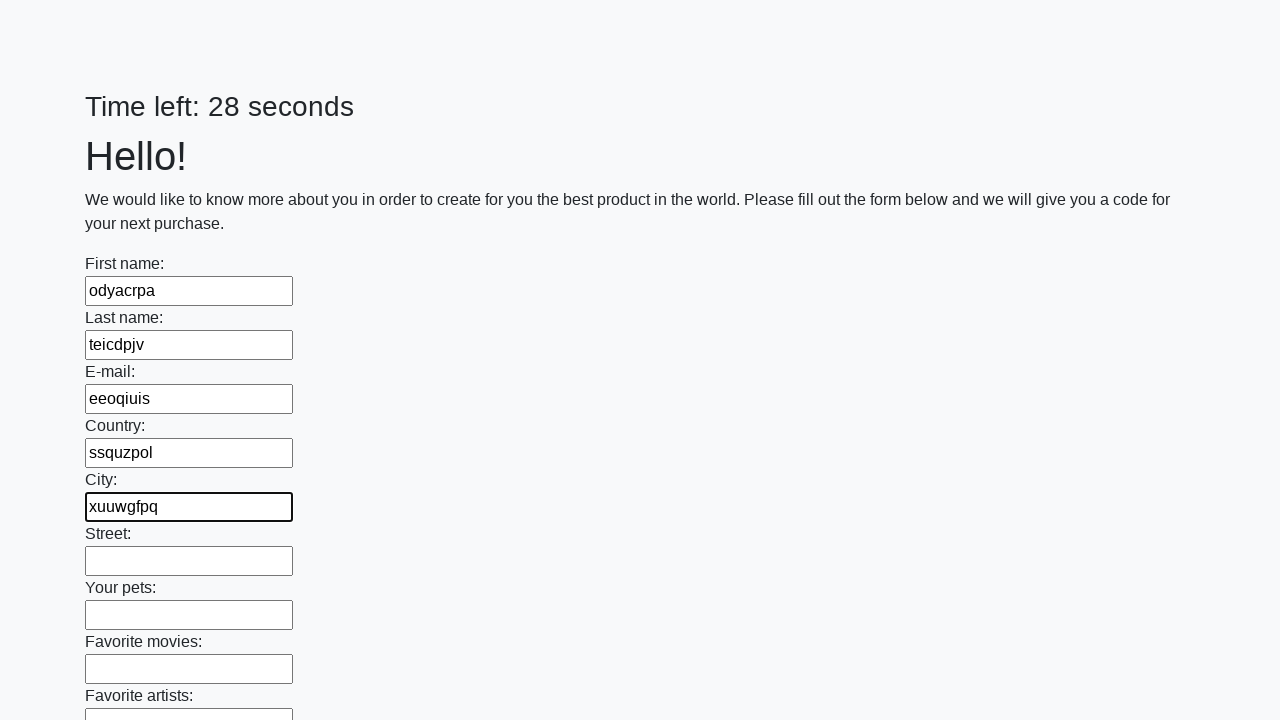

Filled text input field with random word 'kqfqawzj' on input[type='text'] >> nth=5
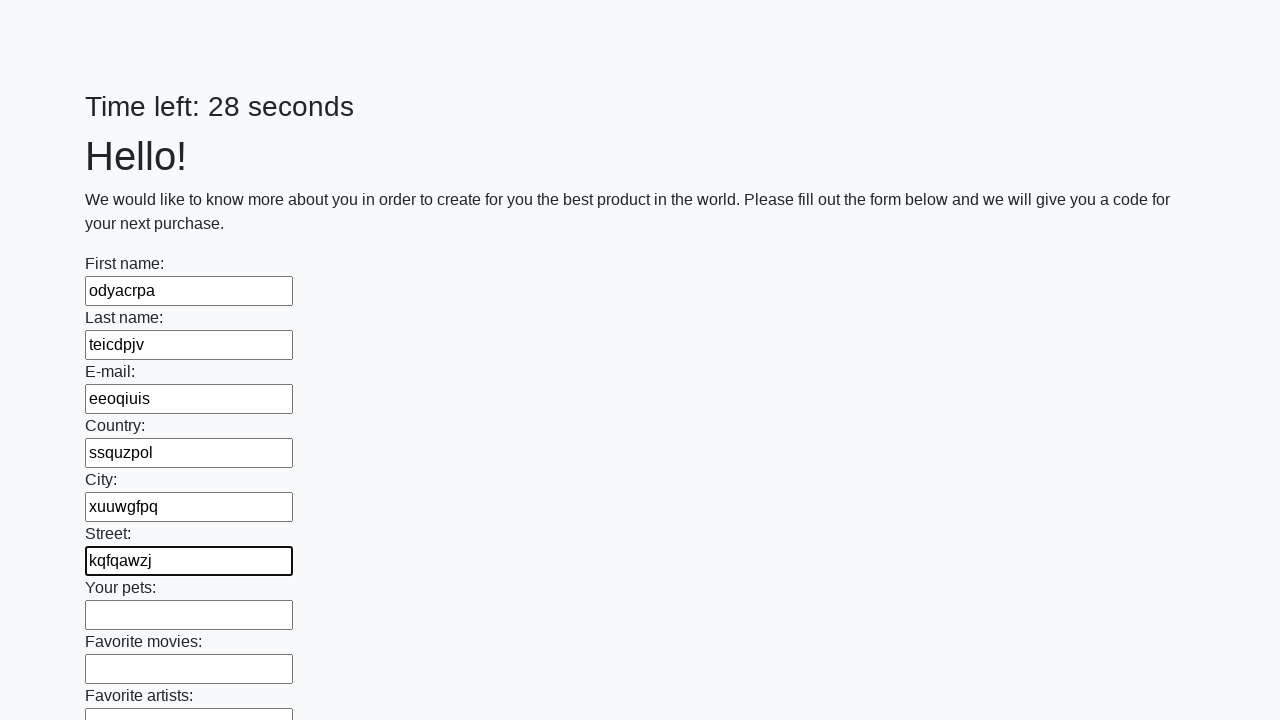

Filled text input field with random word 'ybngutij' on input[type='text'] >> nth=6
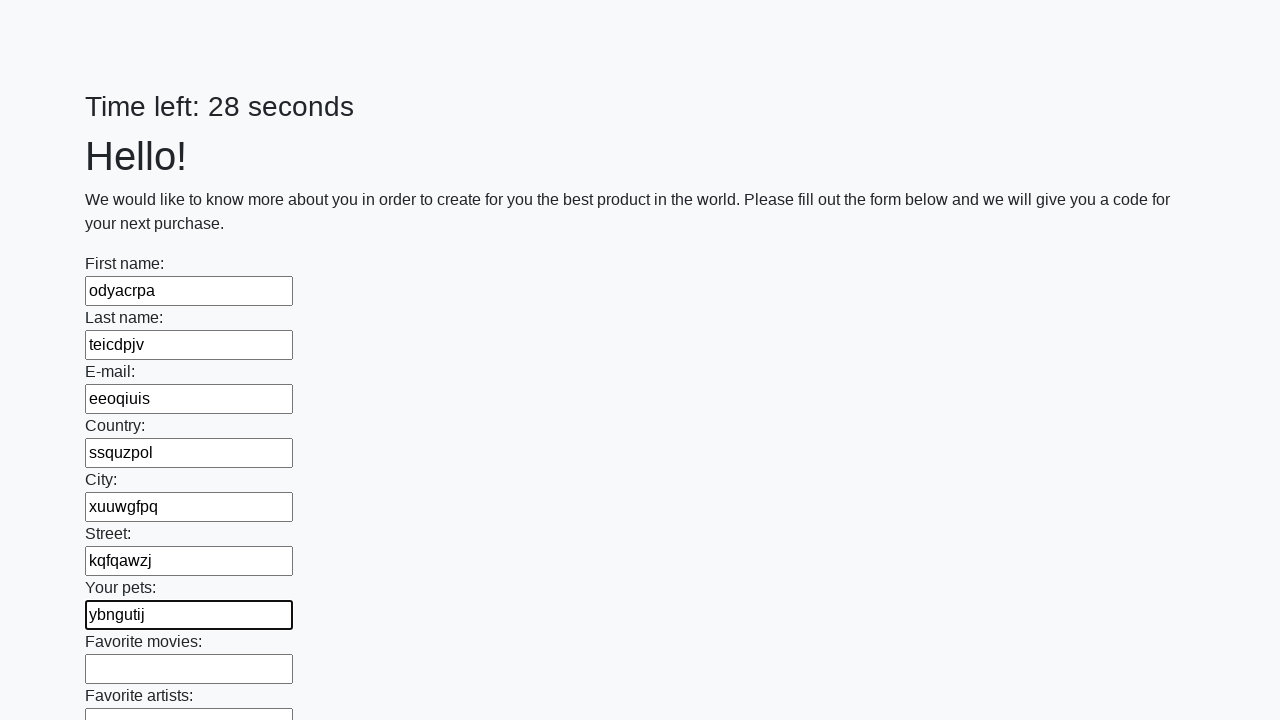

Filled text input field with random word 'lqwhtoxn' on input[type='text'] >> nth=7
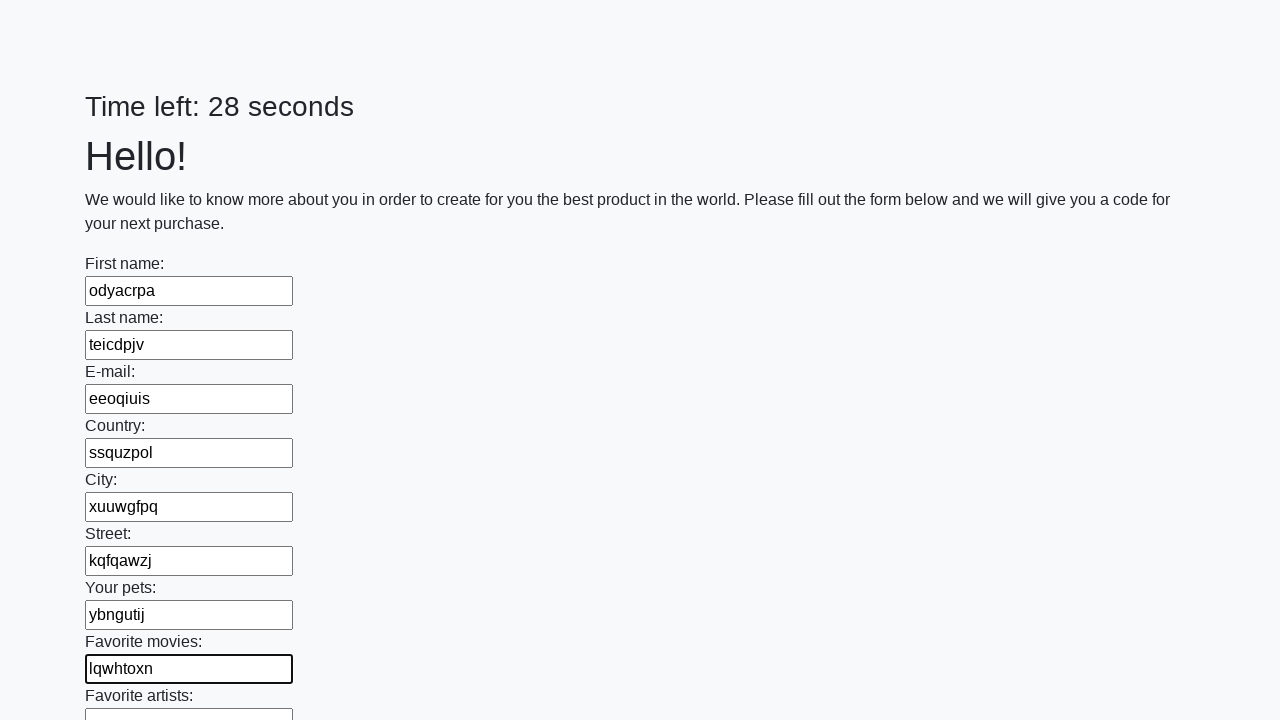

Filled text input field with random word 'gruxqkcx' on input[type='text'] >> nth=8
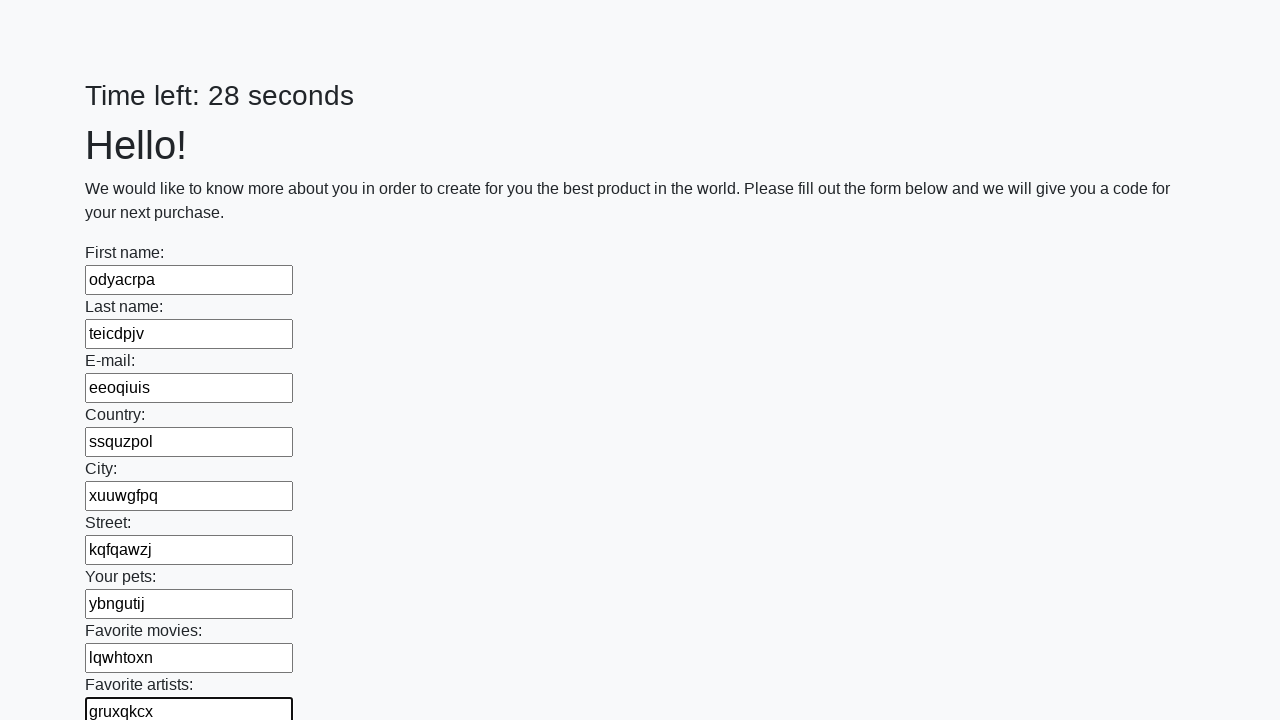

Filled text input field with random word 'qotoppkc' on input[type='text'] >> nth=9
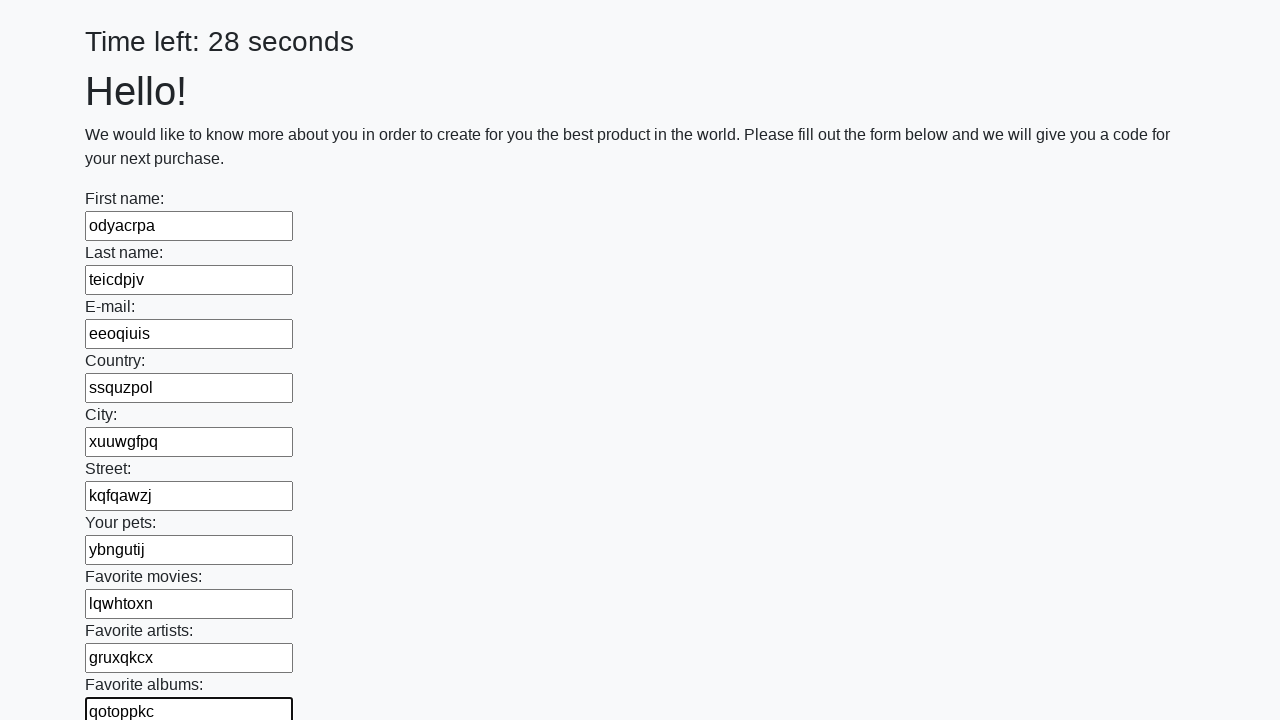

Filled text input field with random word 'zrecaseo' on input[type='text'] >> nth=10
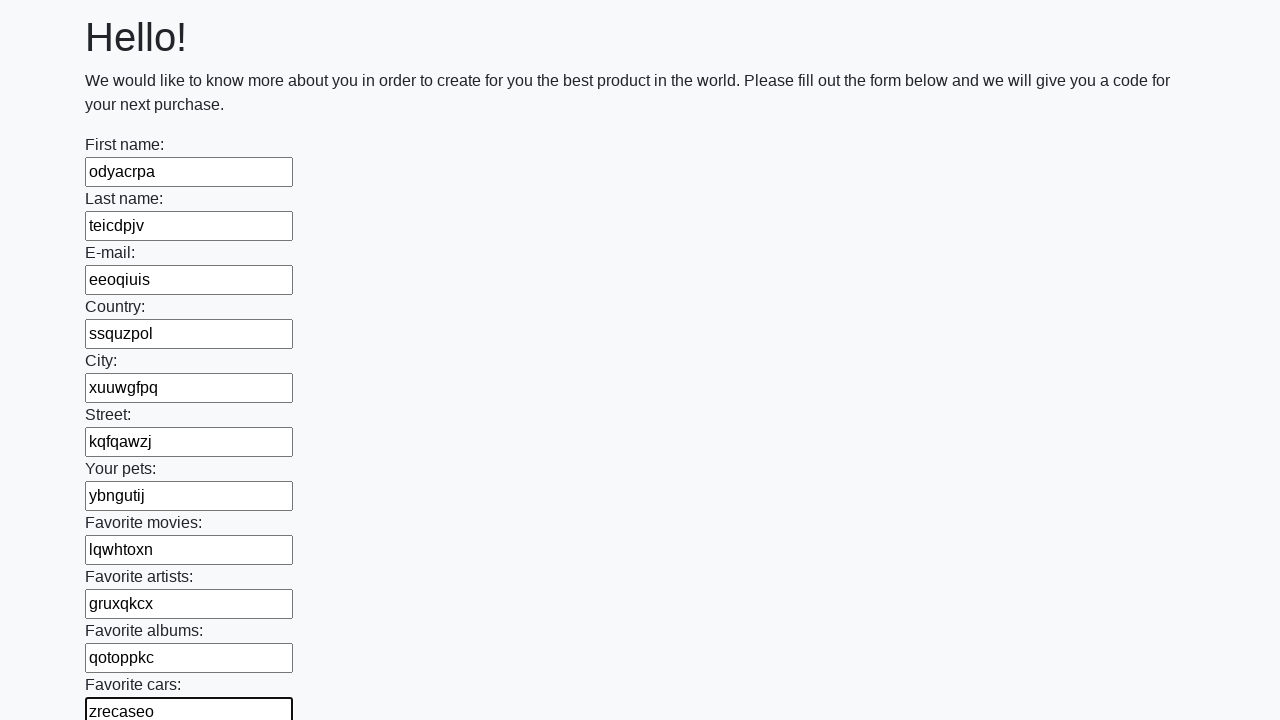

Filled text input field with random word 'fiwlkxks' on input[type='text'] >> nth=11
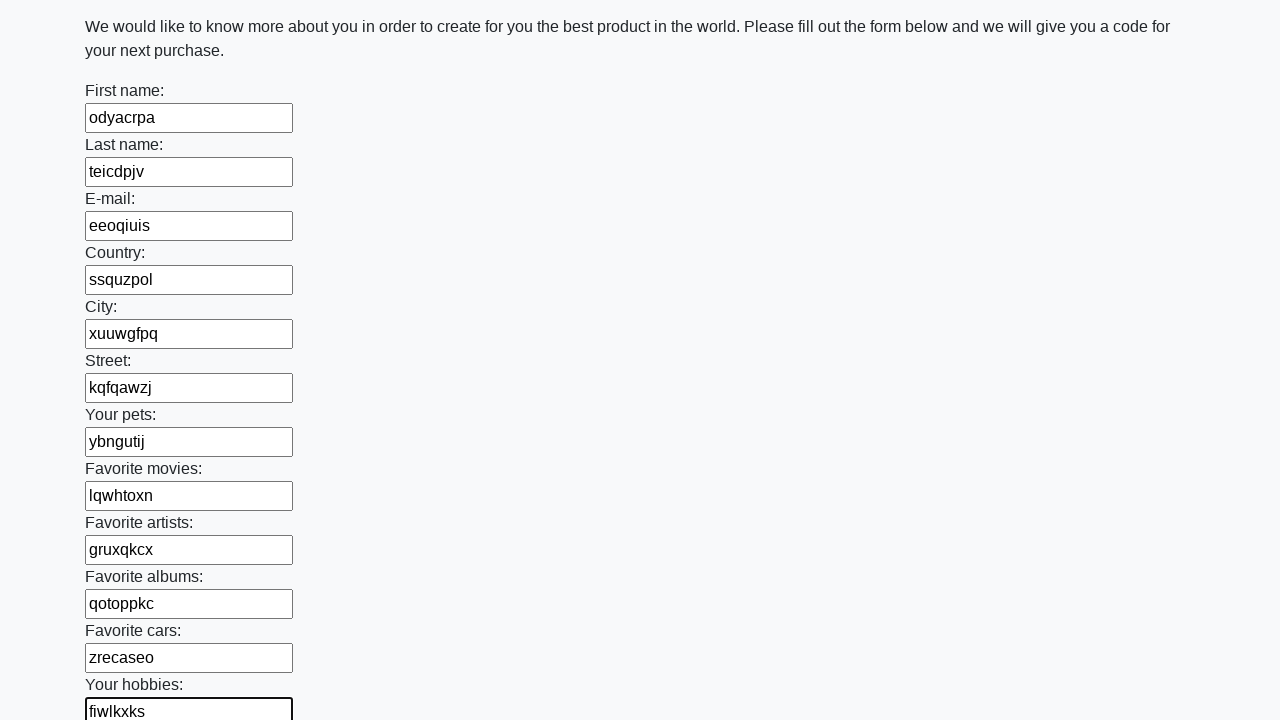

Filled text input field with random word 'lqlhwnjm' on input[type='text'] >> nth=12
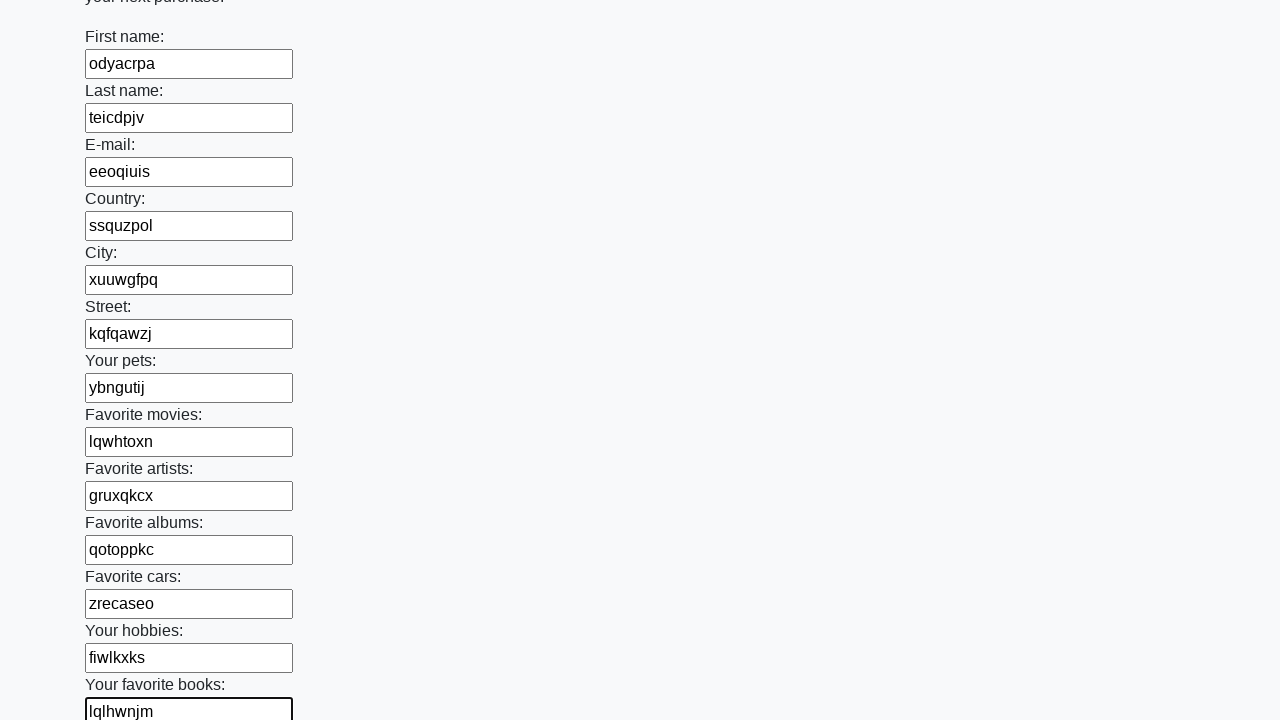

Filled text input field with random word 'llioqcyt' on input[type='text'] >> nth=13
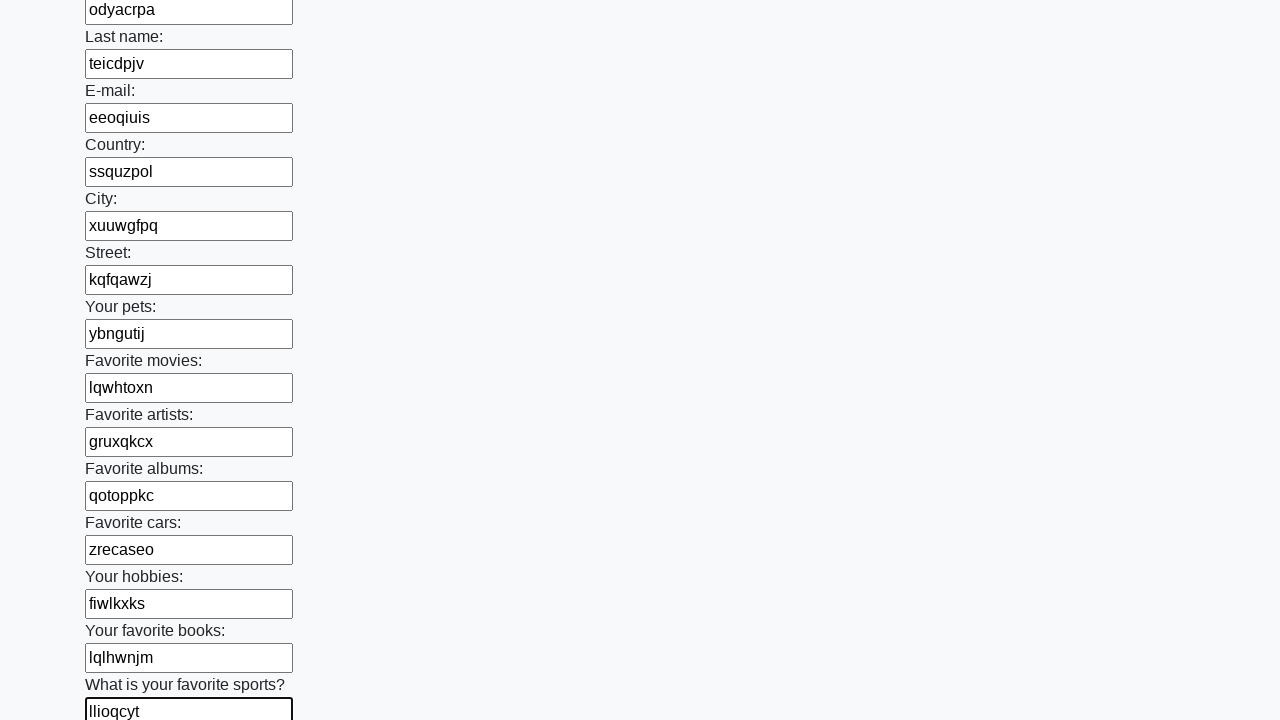

Filled text input field with random word 'onjhzvjm' on input[type='text'] >> nth=14
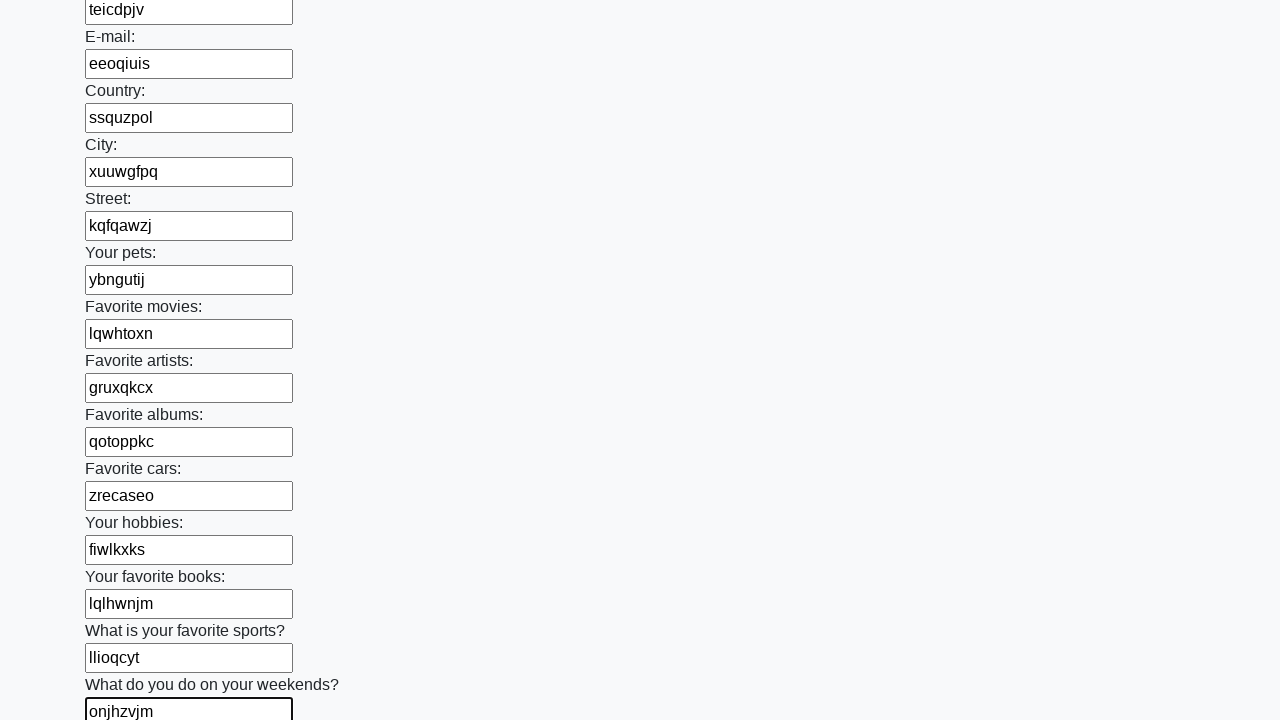

Filled text input field with random word 'tdciembd' on input[type='text'] >> nth=15
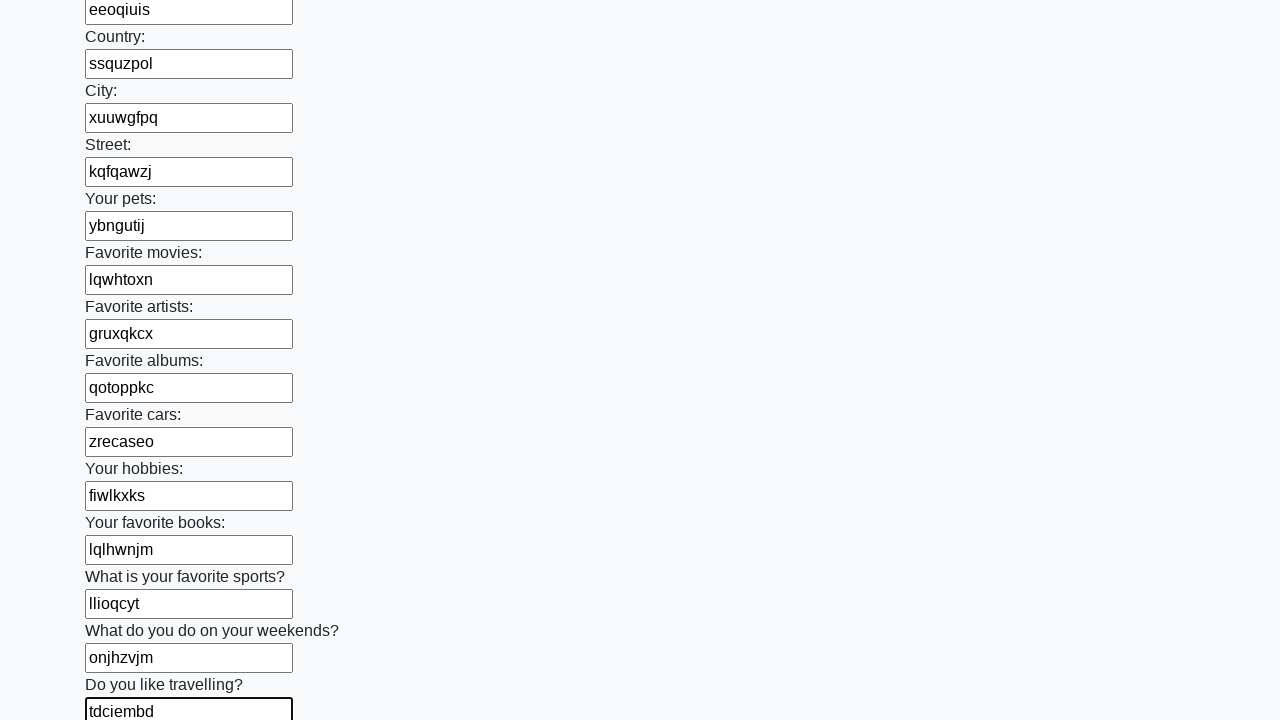

Filled text input field with random word 'coyngoae' on input[type='text'] >> nth=16
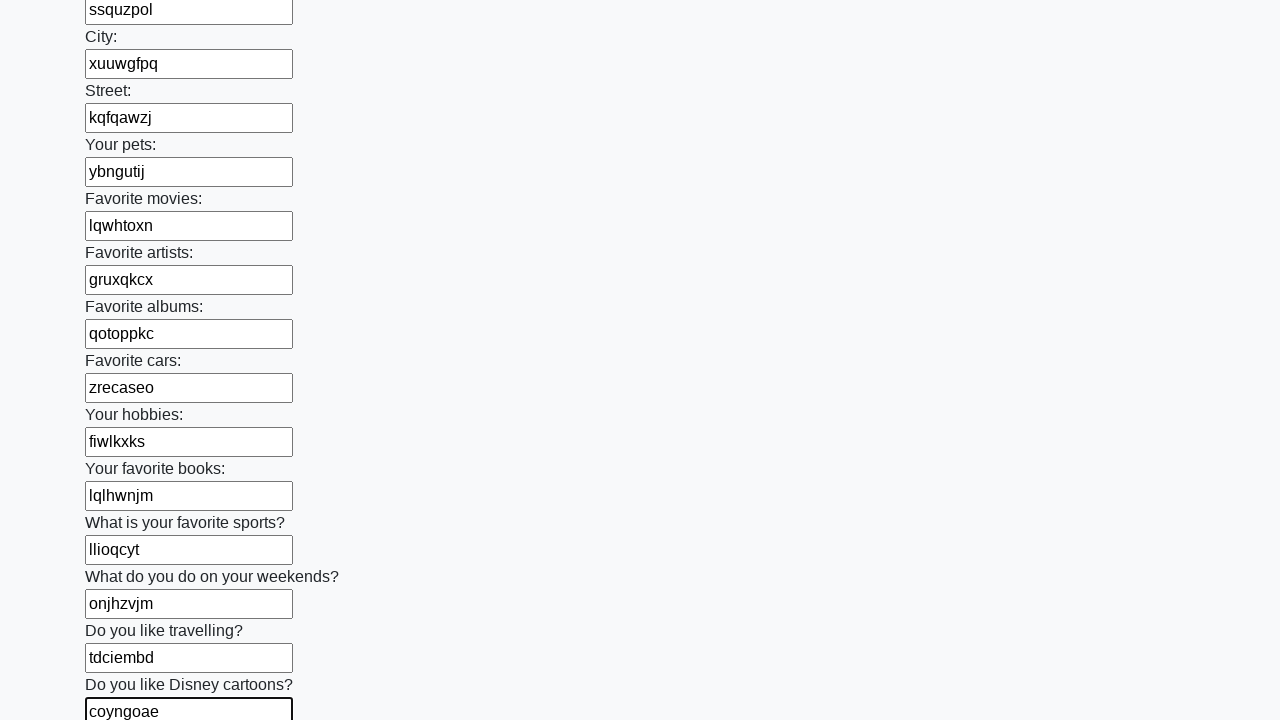

Filled text input field with random word 'qvwifcan' on input[type='text'] >> nth=17
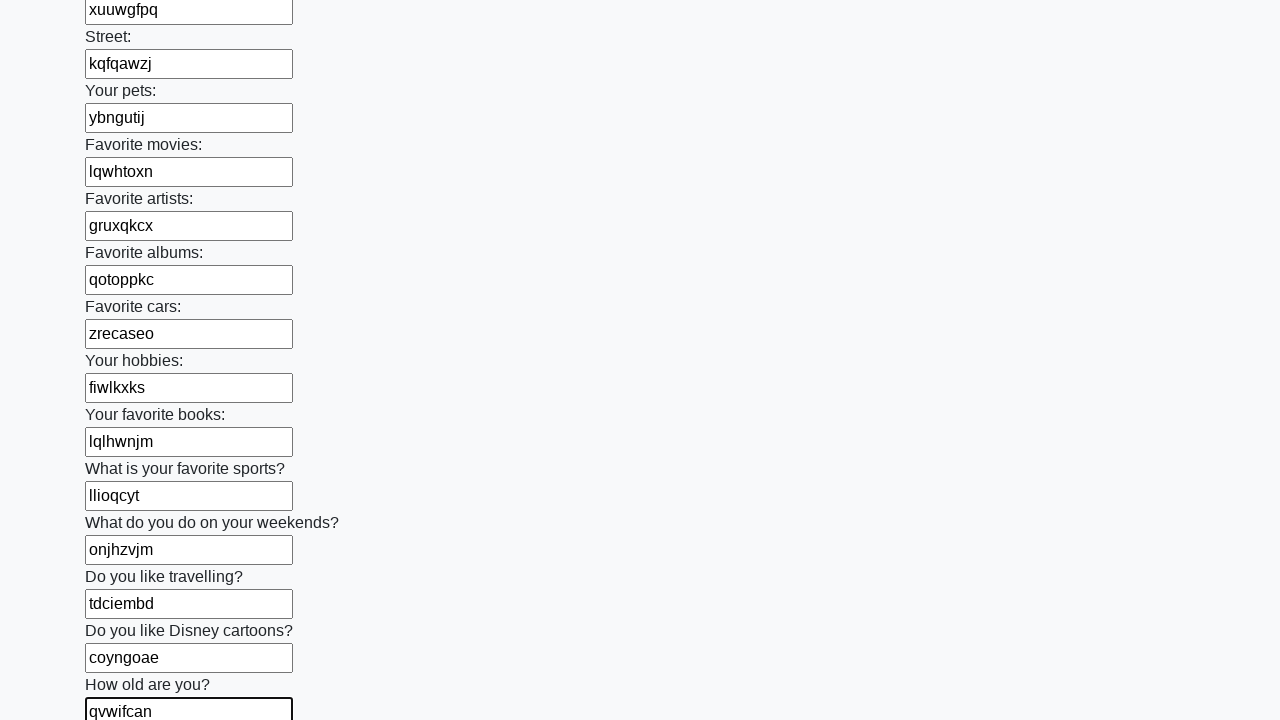

Filled text input field with random word 'ltpnzlho' on input[type='text'] >> nth=18
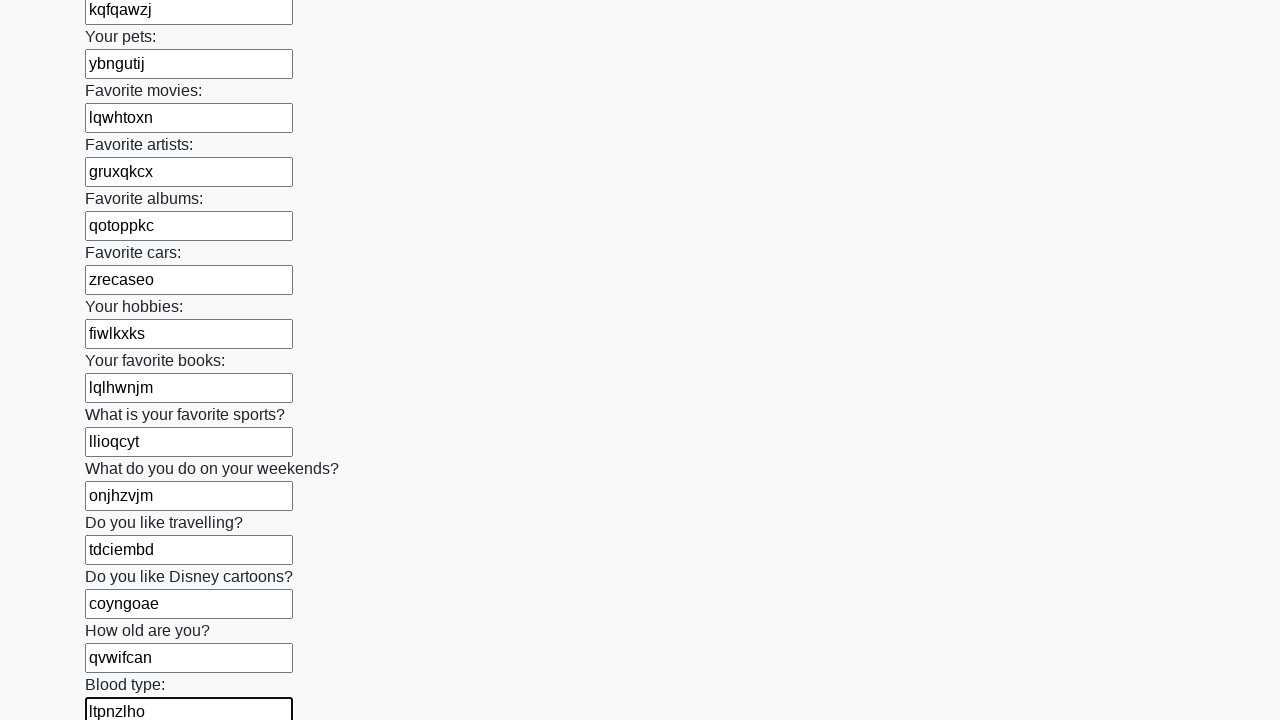

Filled text input field with random word 'njzpbgnk' on input[type='text'] >> nth=19
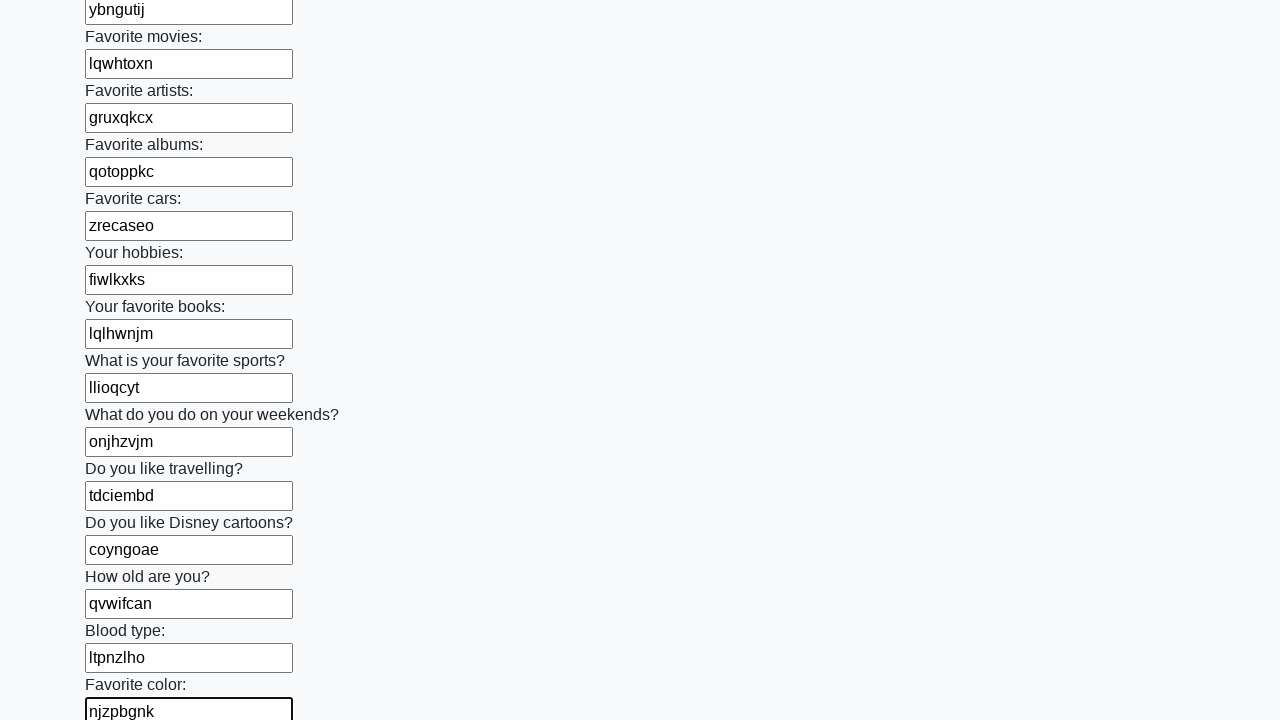

Filled text input field with random word 'wamrtxrm' on input[type='text'] >> nth=20
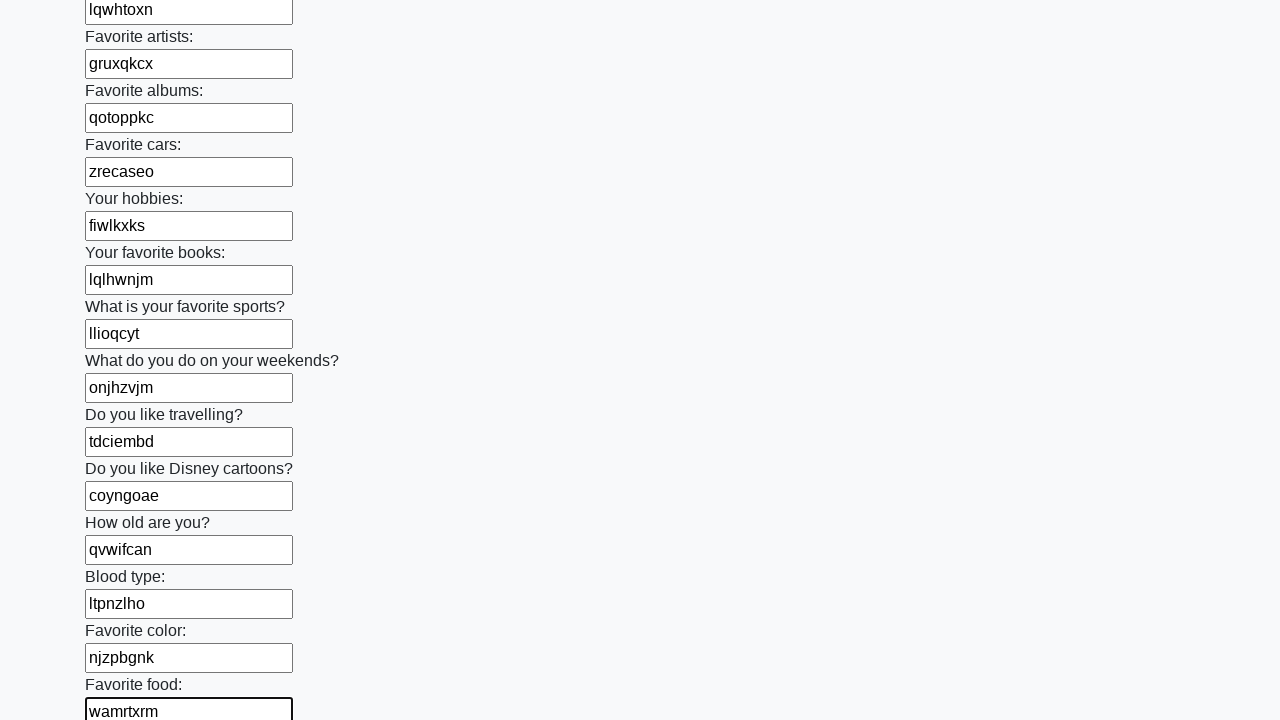

Filled text input field with random word 'uouugpmk' on input[type='text'] >> nth=21
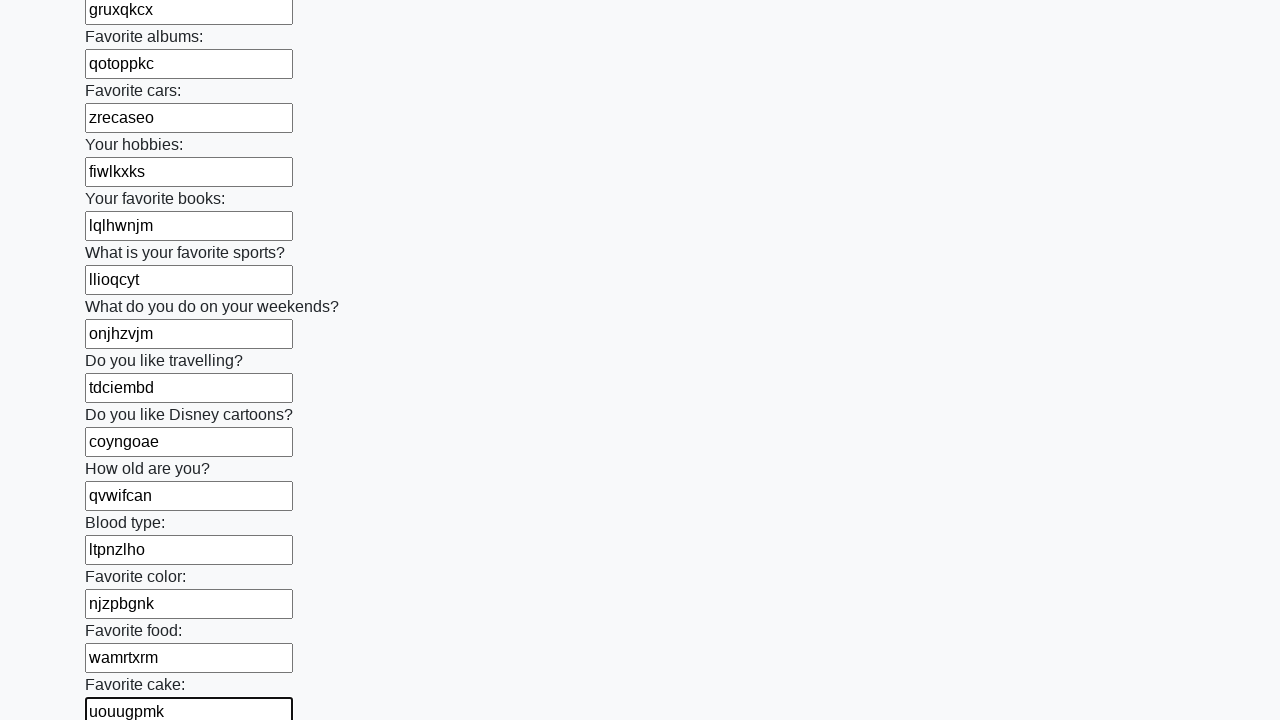

Filled text input field with random word 'diprkhrj' on input[type='text'] >> nth=22
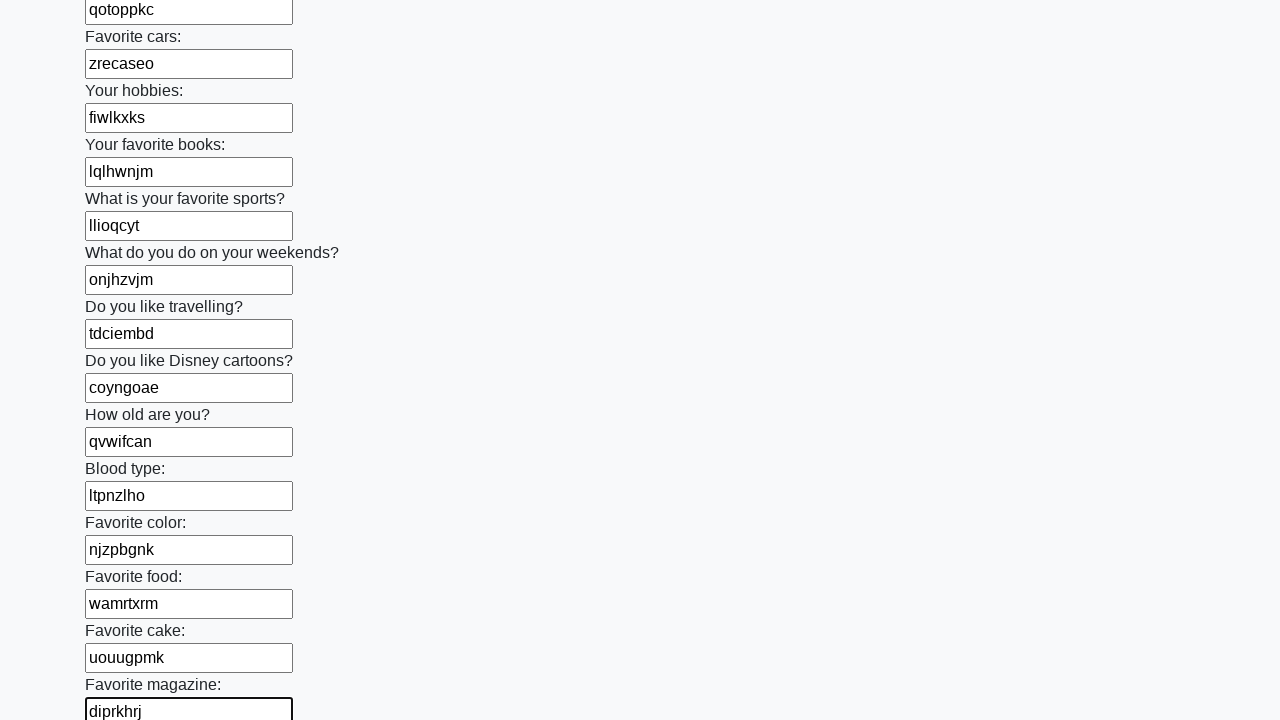

Filled text input field with random word 'yabnrlqi' on input[type='text'] >> nth=23
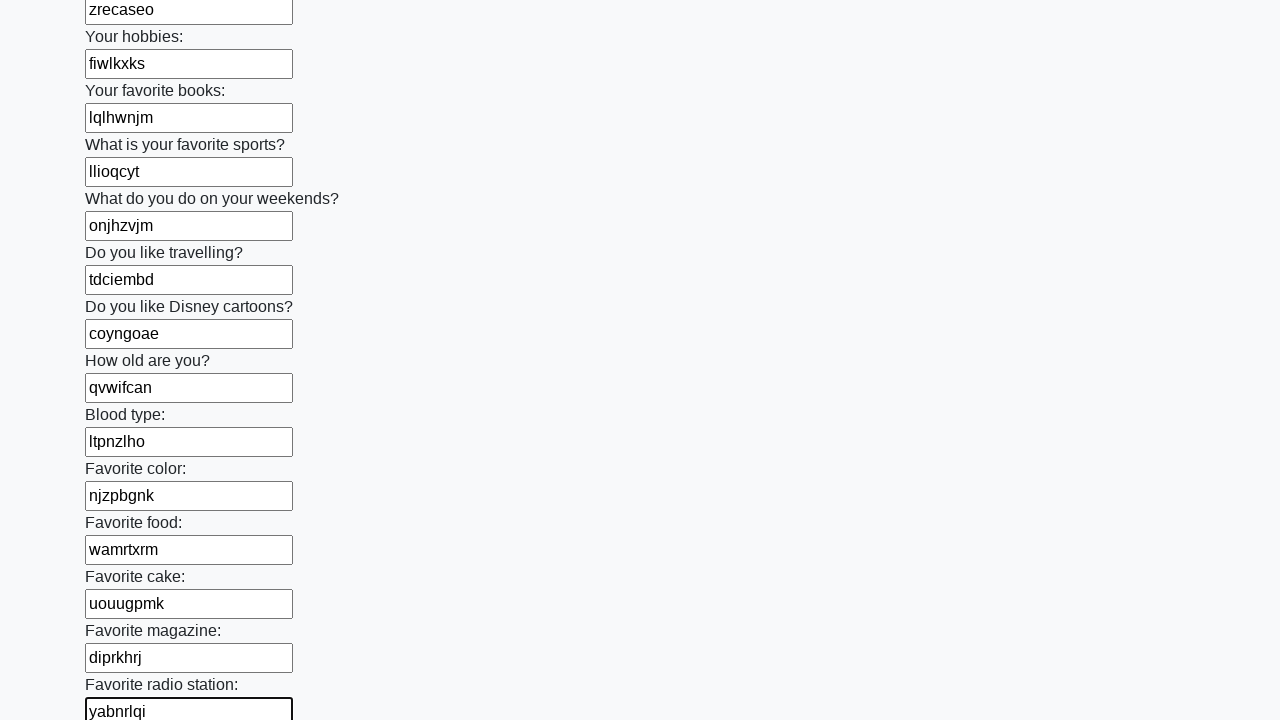

Filled text input field with random word 'noltoamd' on input[type='text'] >> nth=24
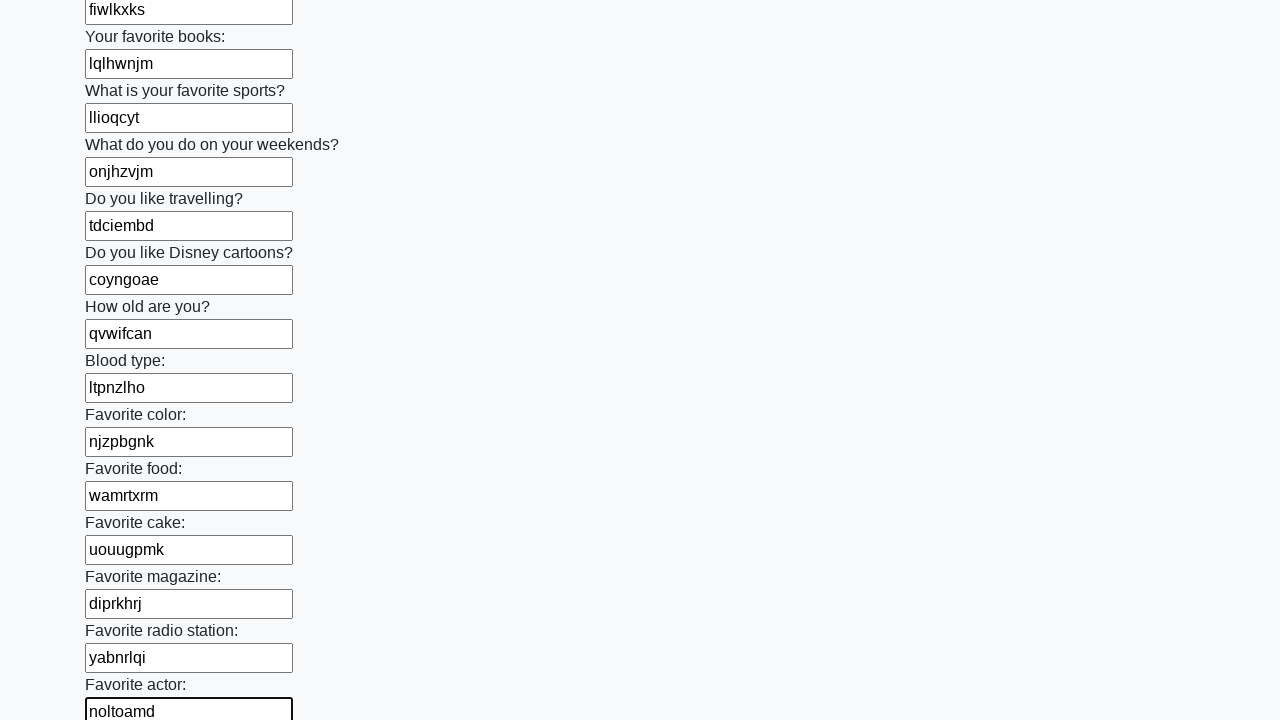

Filled text input field with random word 'tgrkfxcx' on input[type='text'] >> nth=25
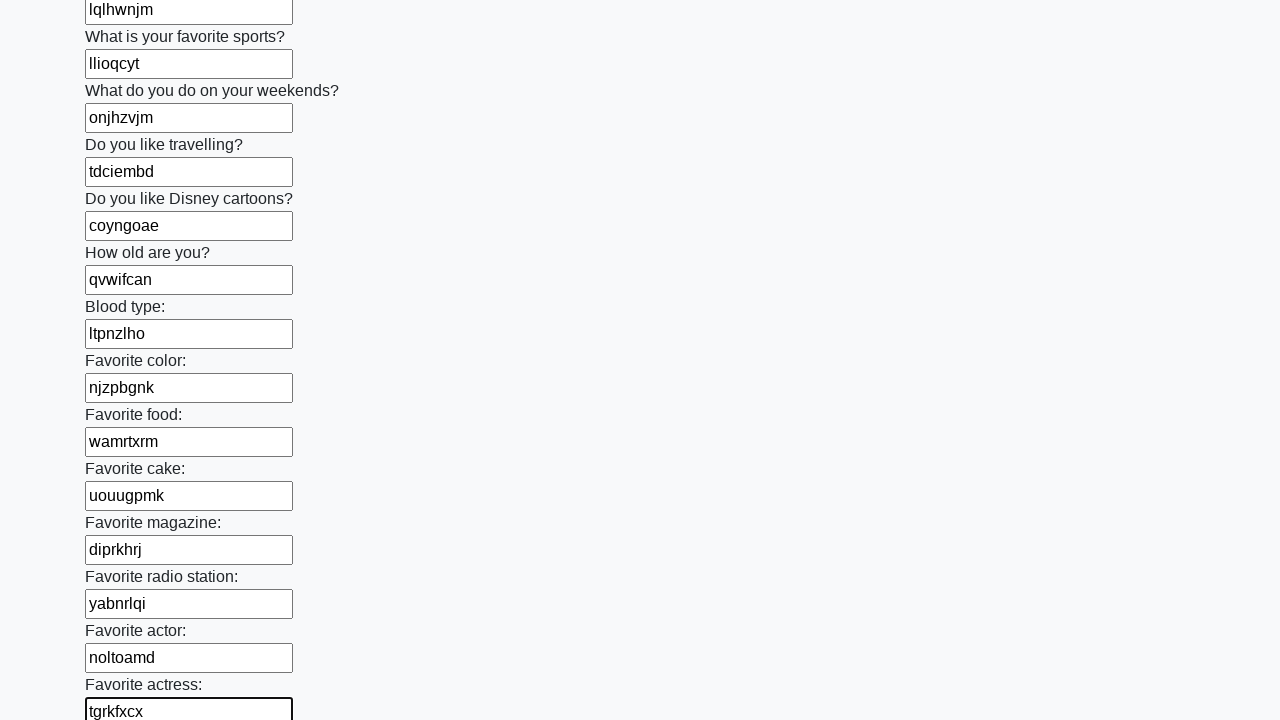

Filled text input field with random word 'pnnzymnk' on input[type='text'] >> nth=26
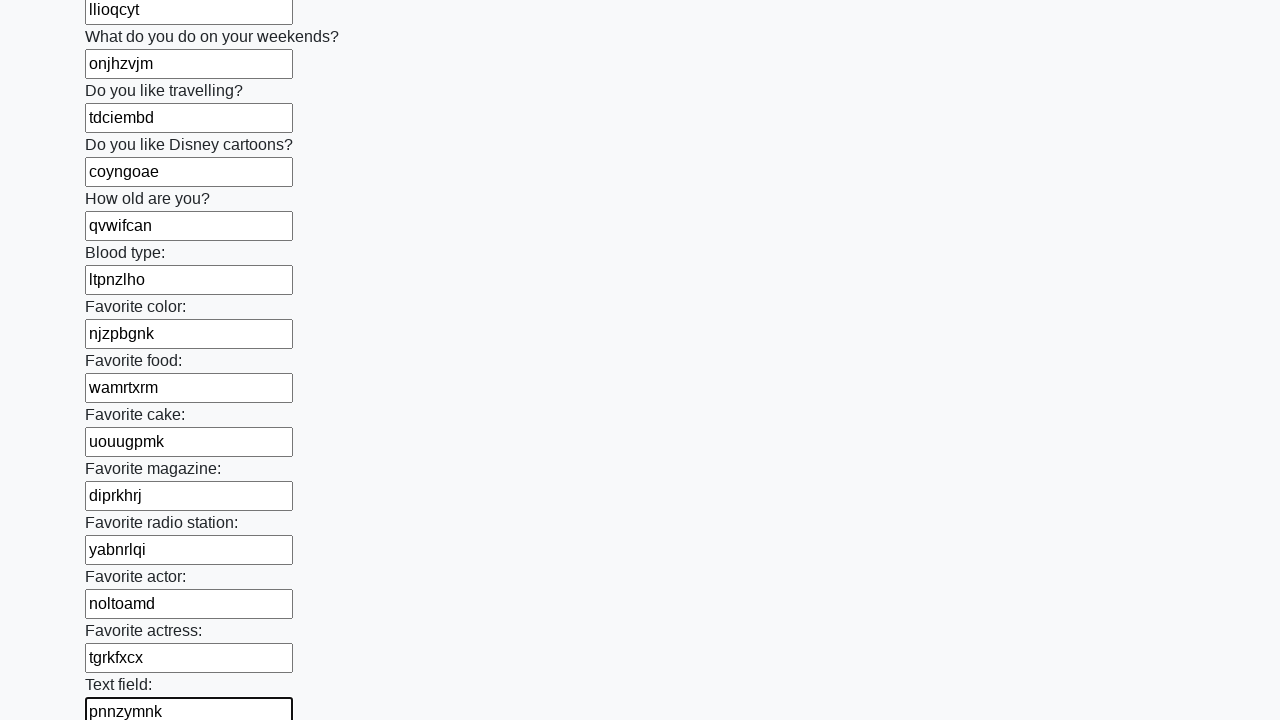

Filled text input field with random word 'zegwzfpk' on input[type='text'] >> nth=27
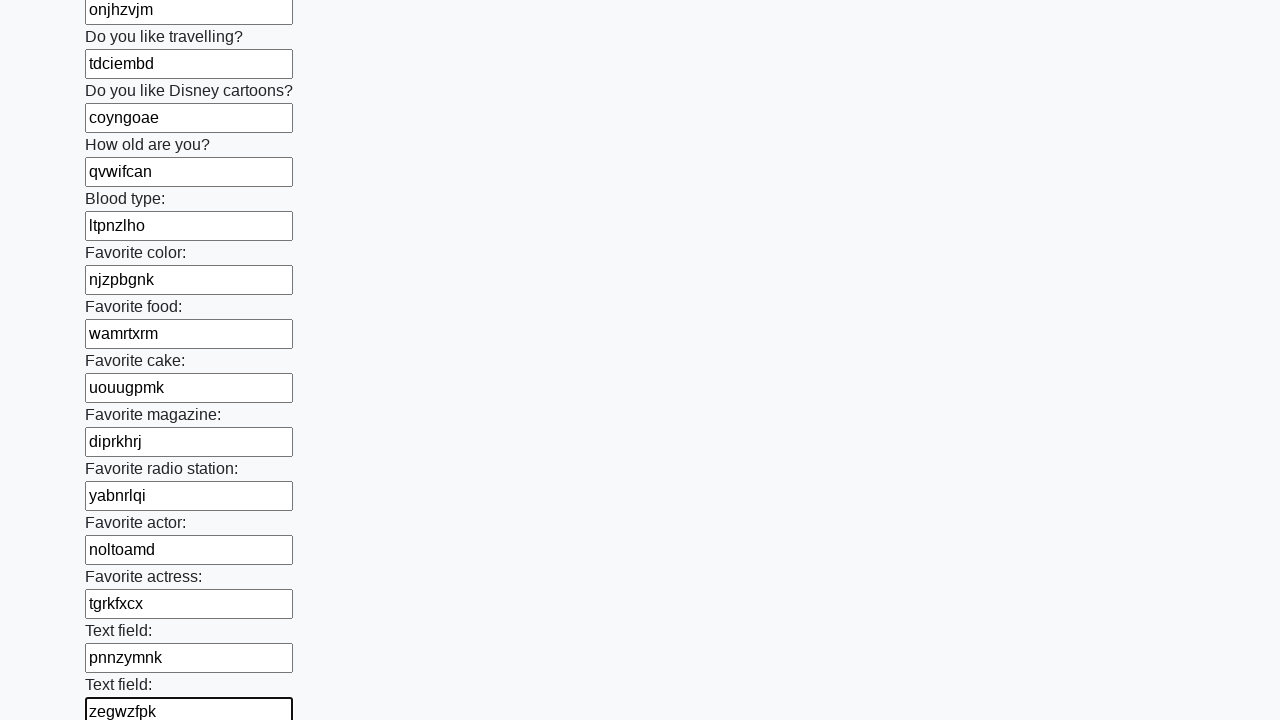

Filled text input field with random word 'rjebbwvo' on input[type='text'] >> nth=28
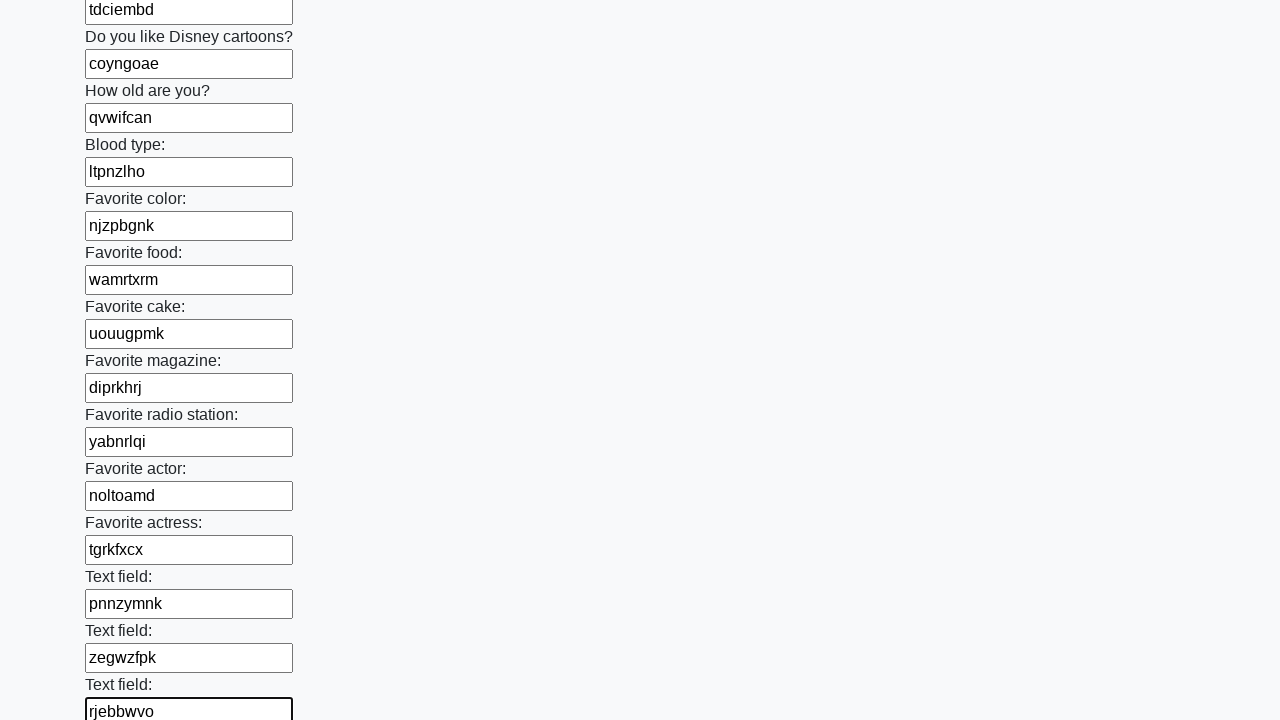

Filled text input field with random word 'muoovjxc' on input[type='text'] >> nth=29
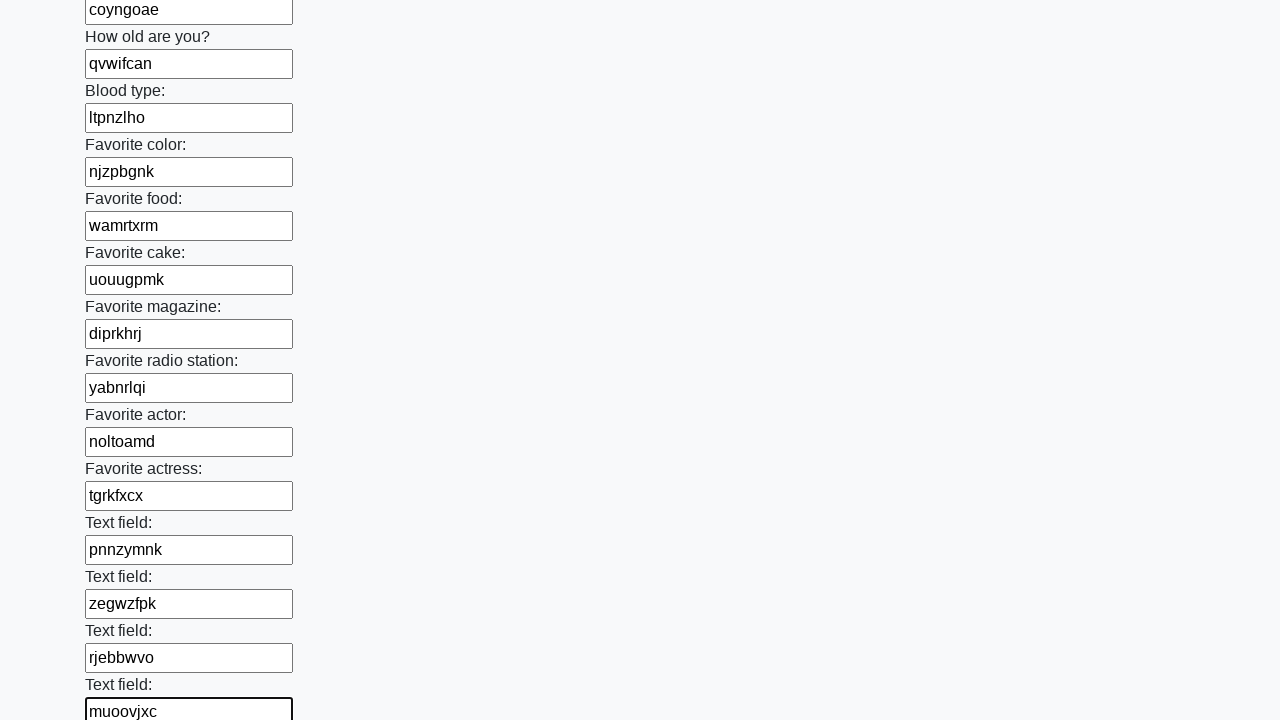

Filled text input field with random word 'gptxyoxr' on input[type='text'] >> nth=30
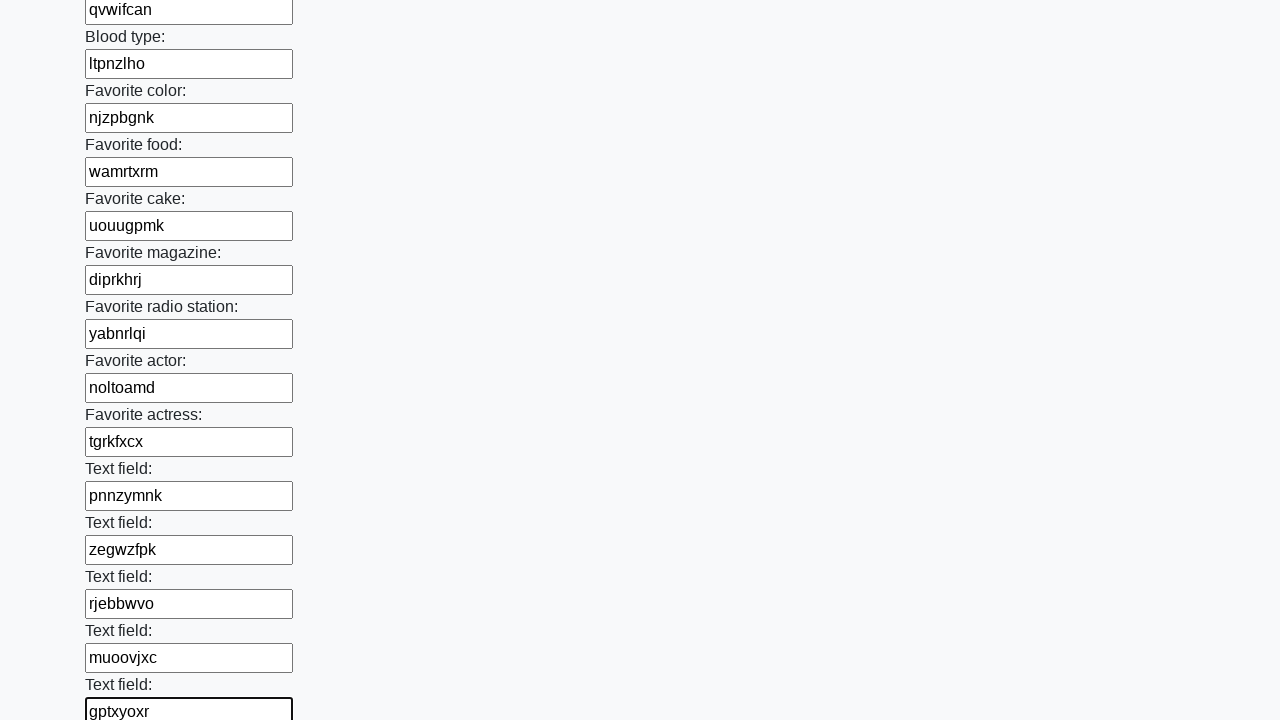

Filled text input field with random word 'ttfpzuwn' on input[type='text'] >> nth=31
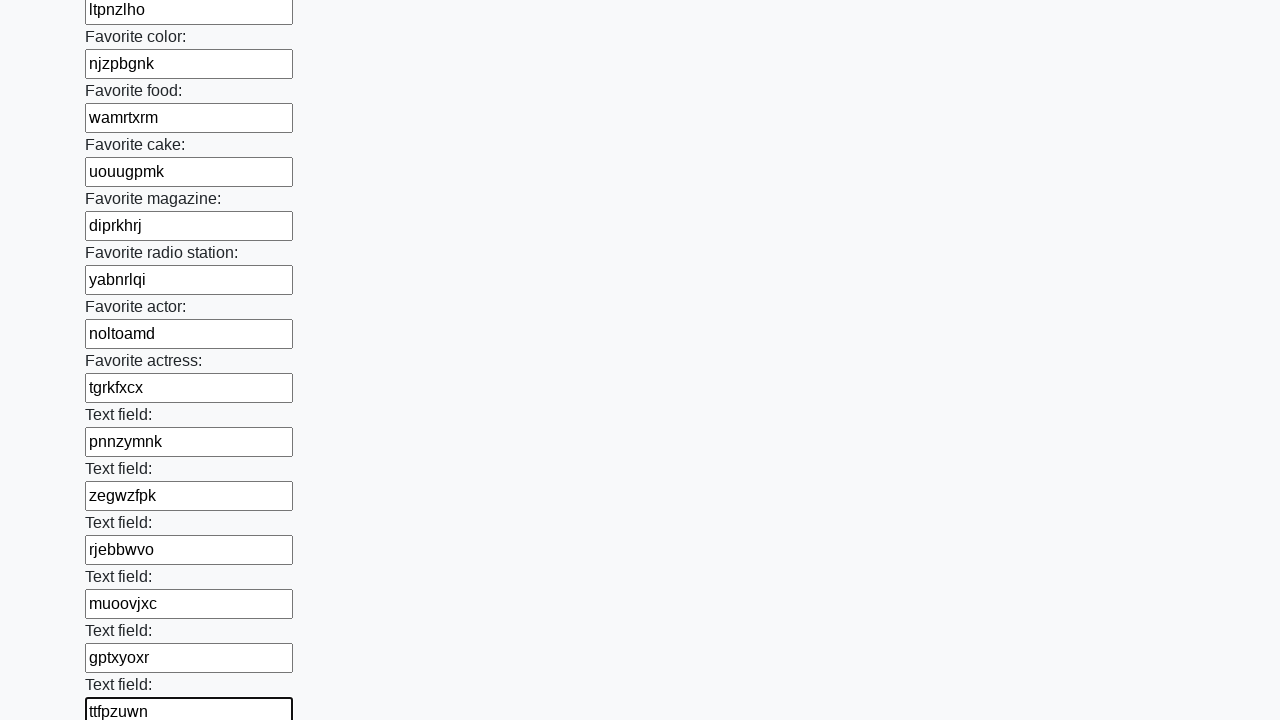

Filled text input field with random word 'uzzhbmij' on input[type='text'] >> nth=32
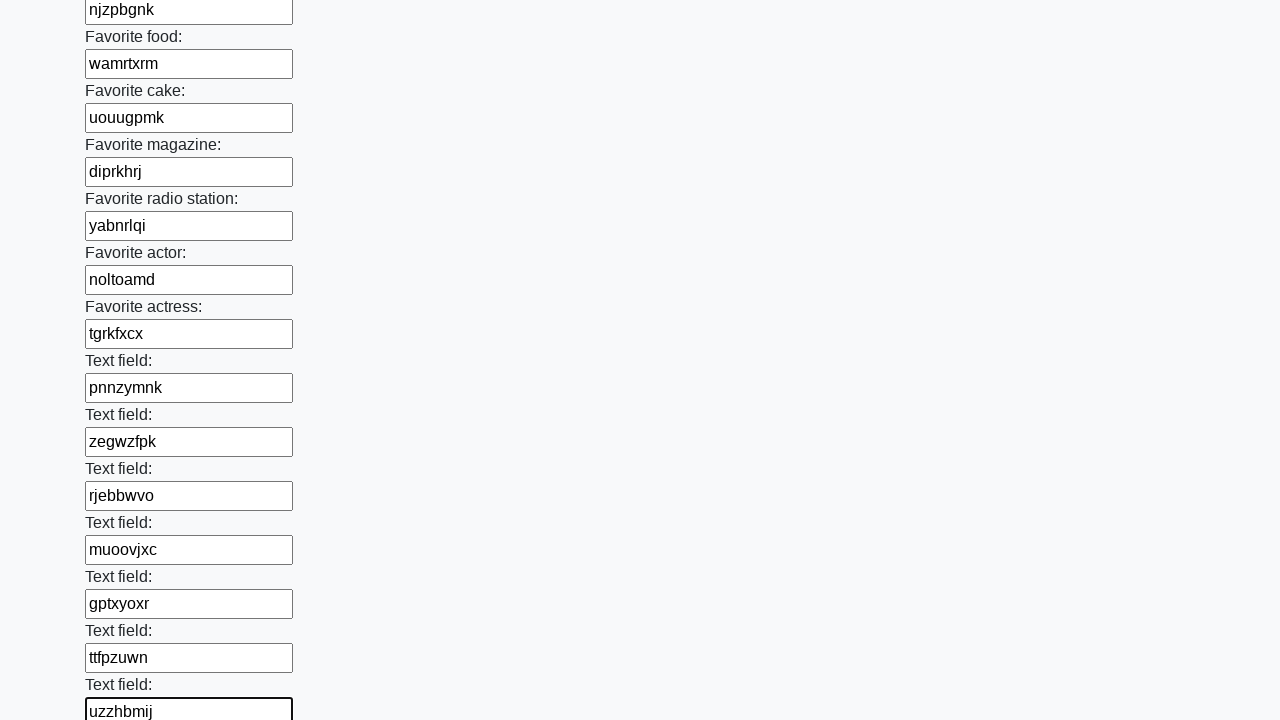

Filled text input field with random word 'ulvztrtl' on input[type='text'] >> nth=33
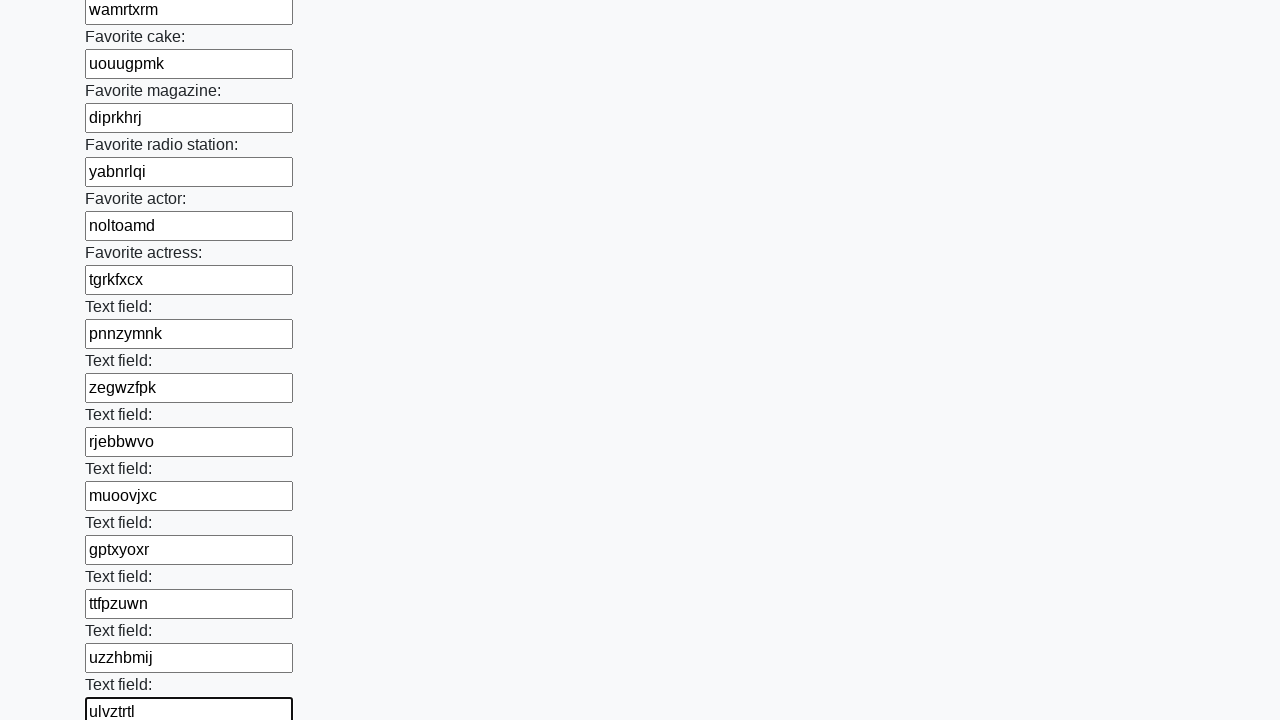

Filled text input field with random word 'gejmzckp' on input[type='text'] >> nth=34
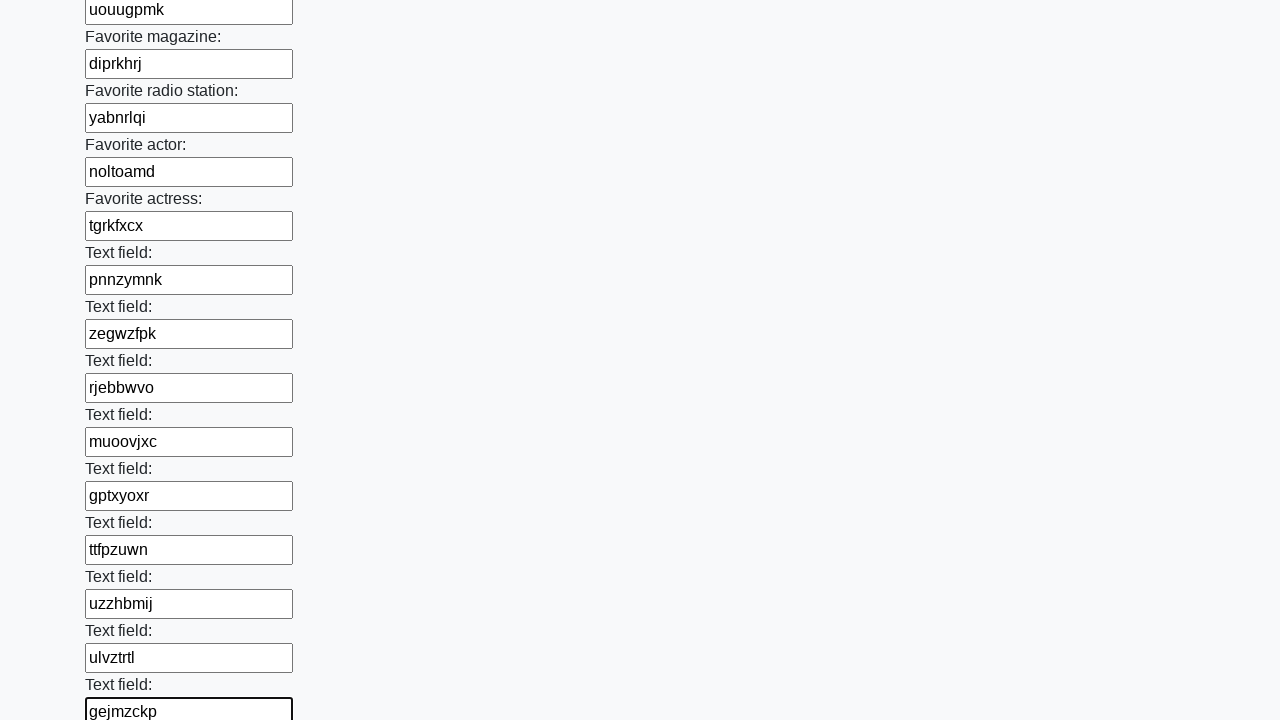

Filled text input field with random word 'oazvsloi' on input[type='text'] >> nth=35
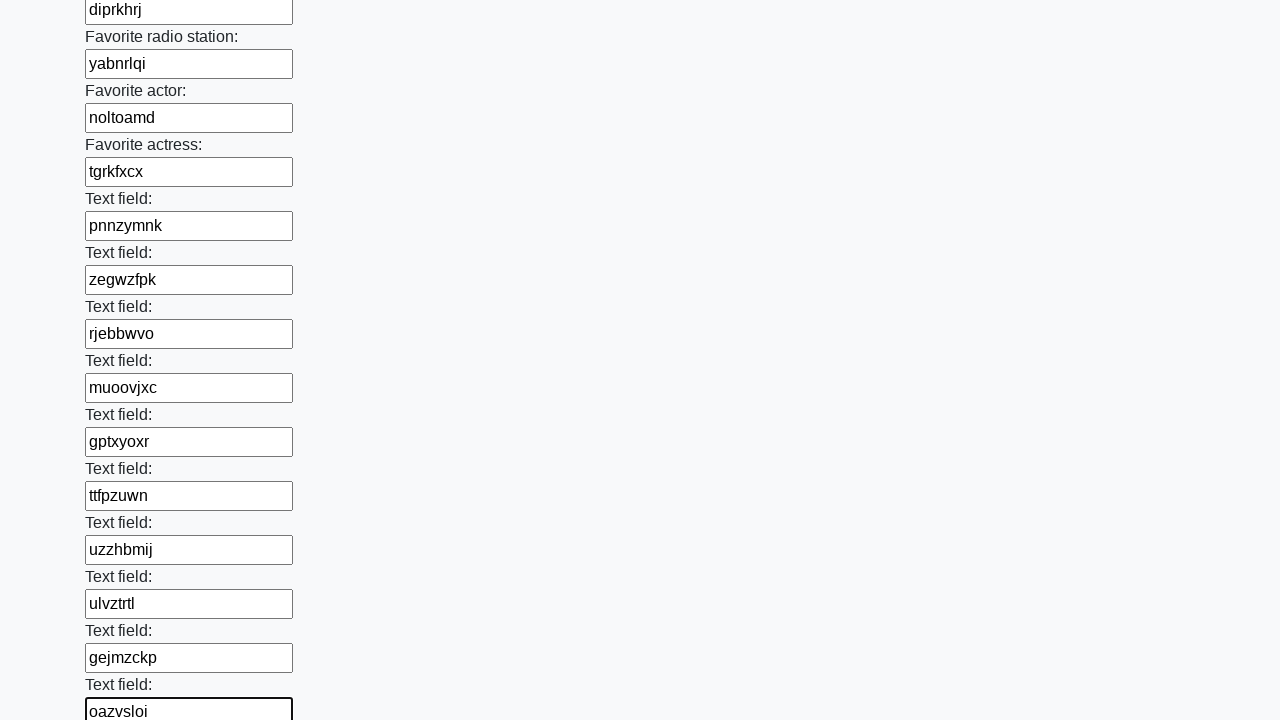

Filled text input field with random word 'hxkboaus' on input[type='text'] >> nth=36
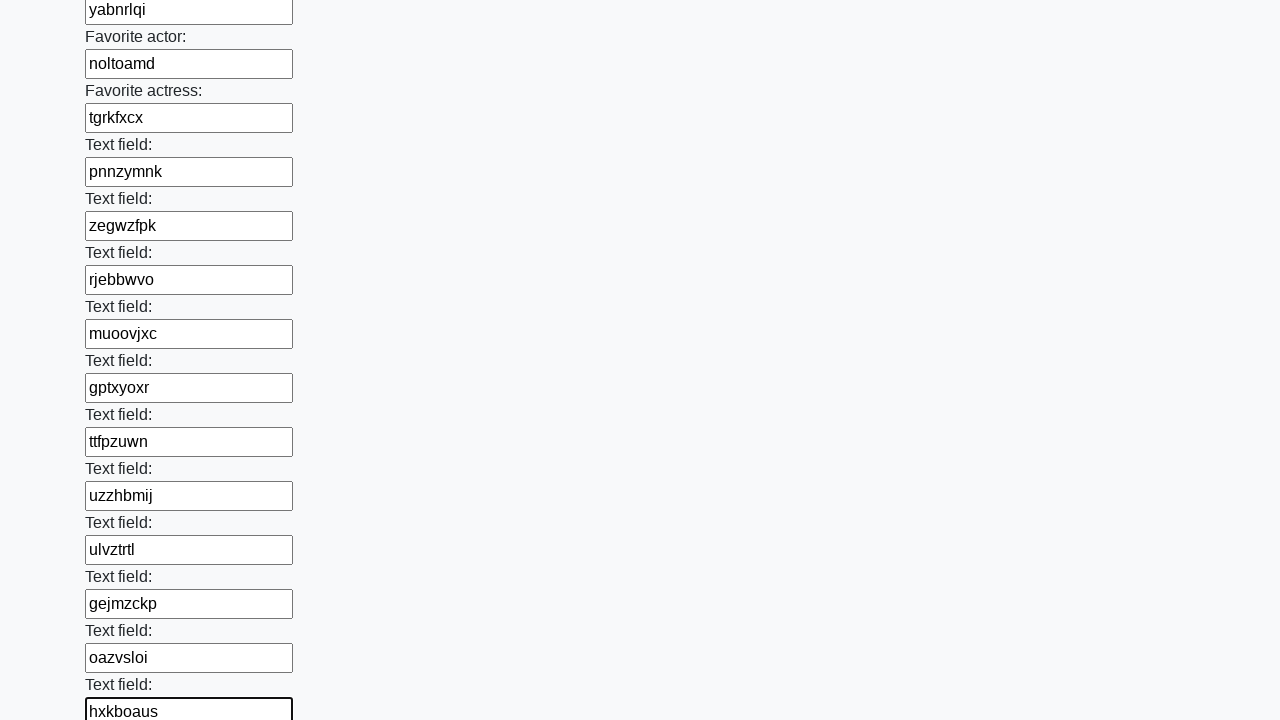

Filled text input field with random word 'judqxvxi' on input[type='text'] >> nth=37
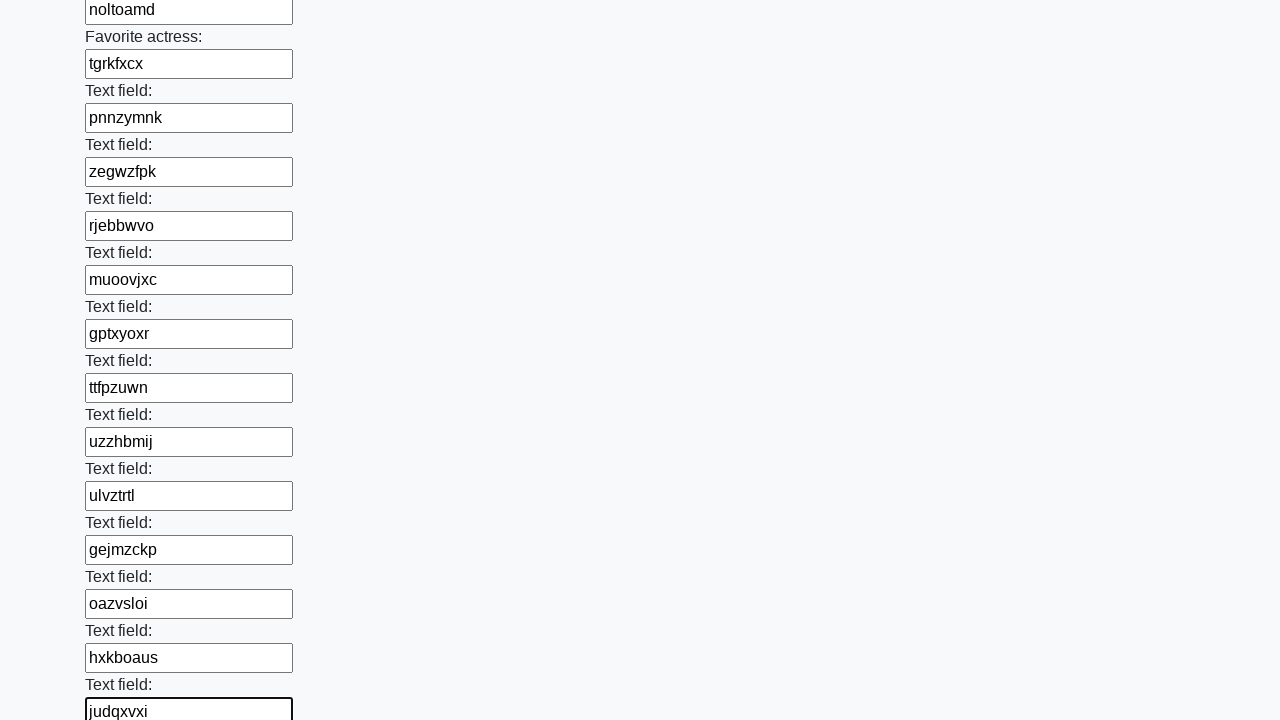

Filled text input field with random word 'undobyqy' on input[type='text'] >> nth=38
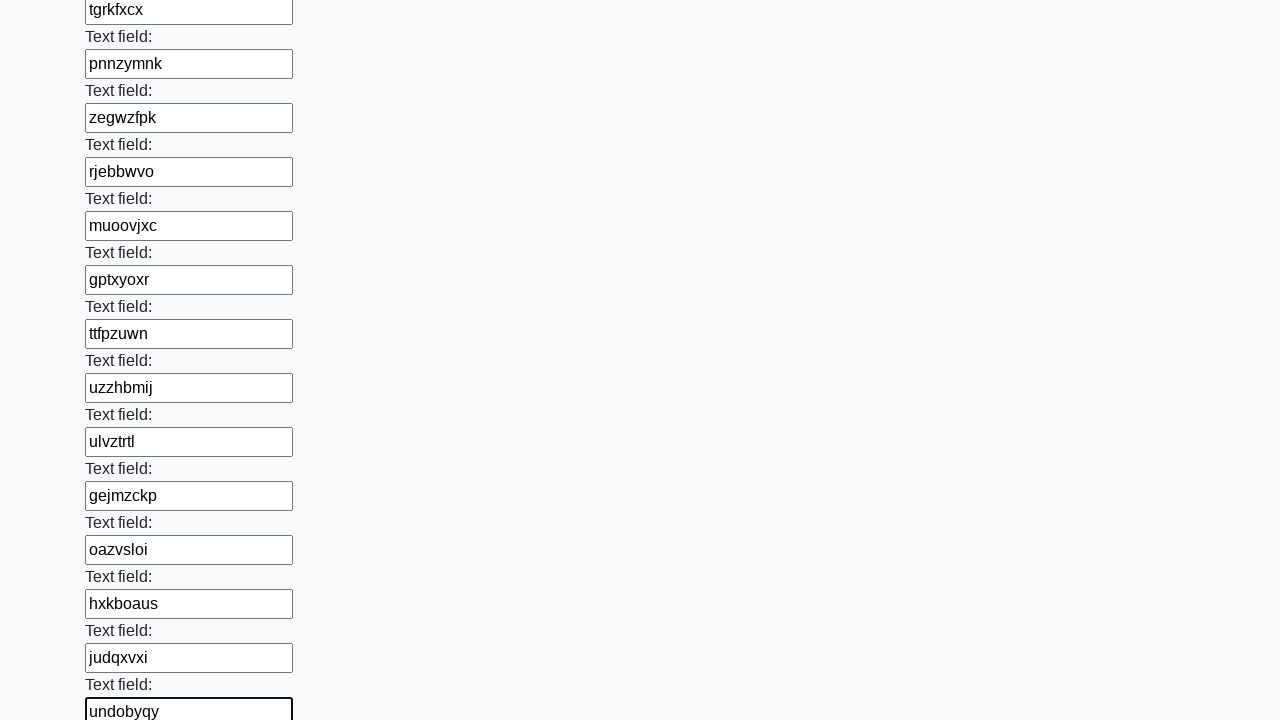

Filled text input field with random word 'prdjzqoc' on input[type='text'] >> nth=39
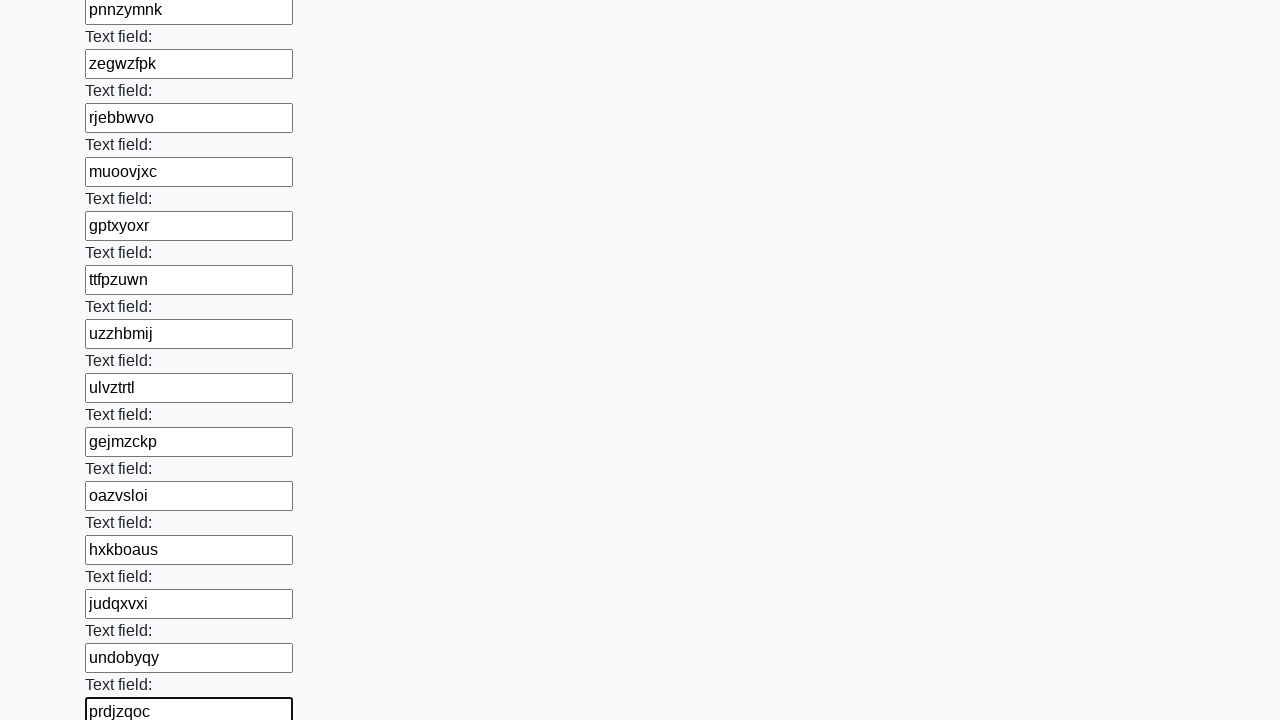

Filled text input field with random word 'hxdfdezu' on input[type='text'] >> nth=40
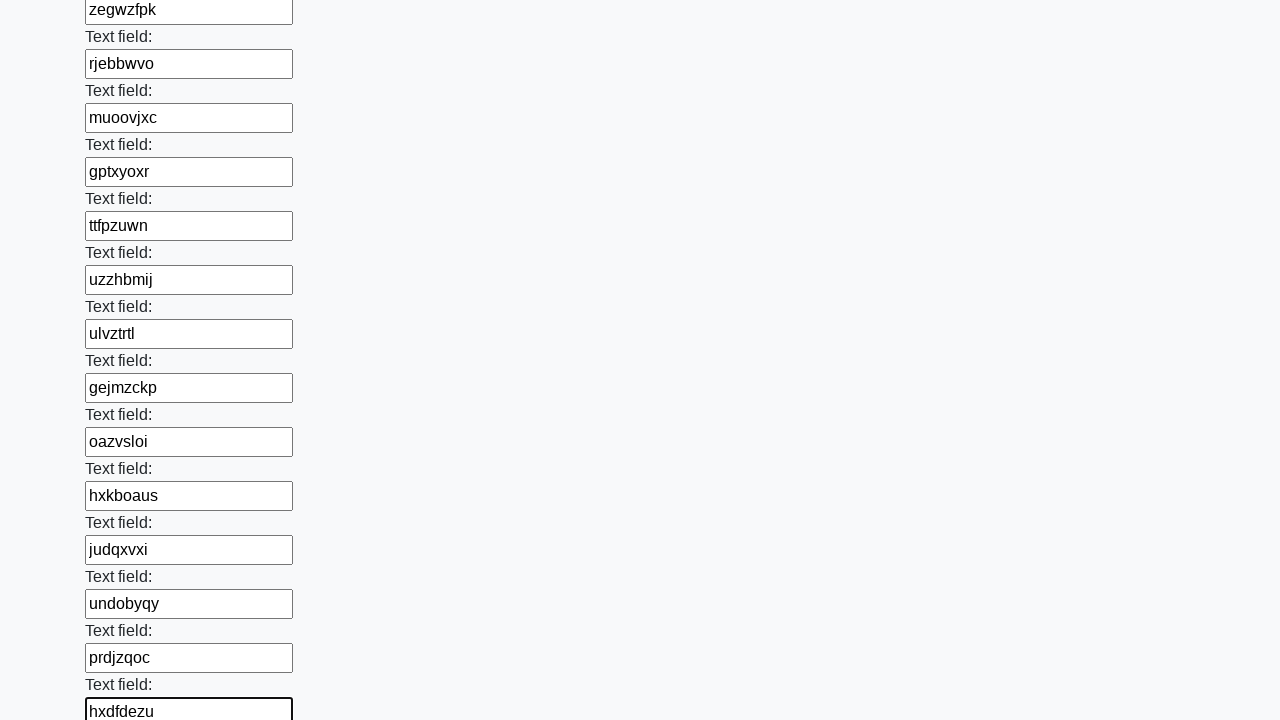

Filled text input field with random word 'hofqbuyh' on input[type='text'] >> nth=41
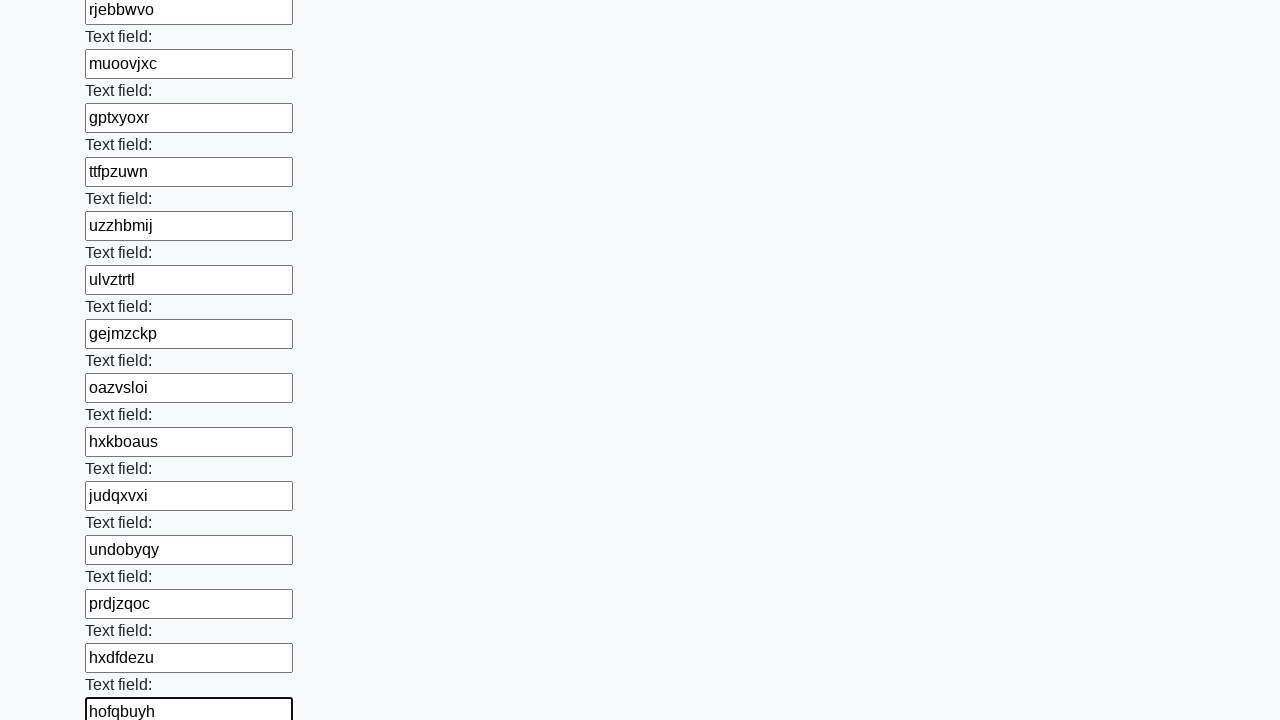

Filled text input field with random word 'itjslbug' on input[type='text'] >> nth=42
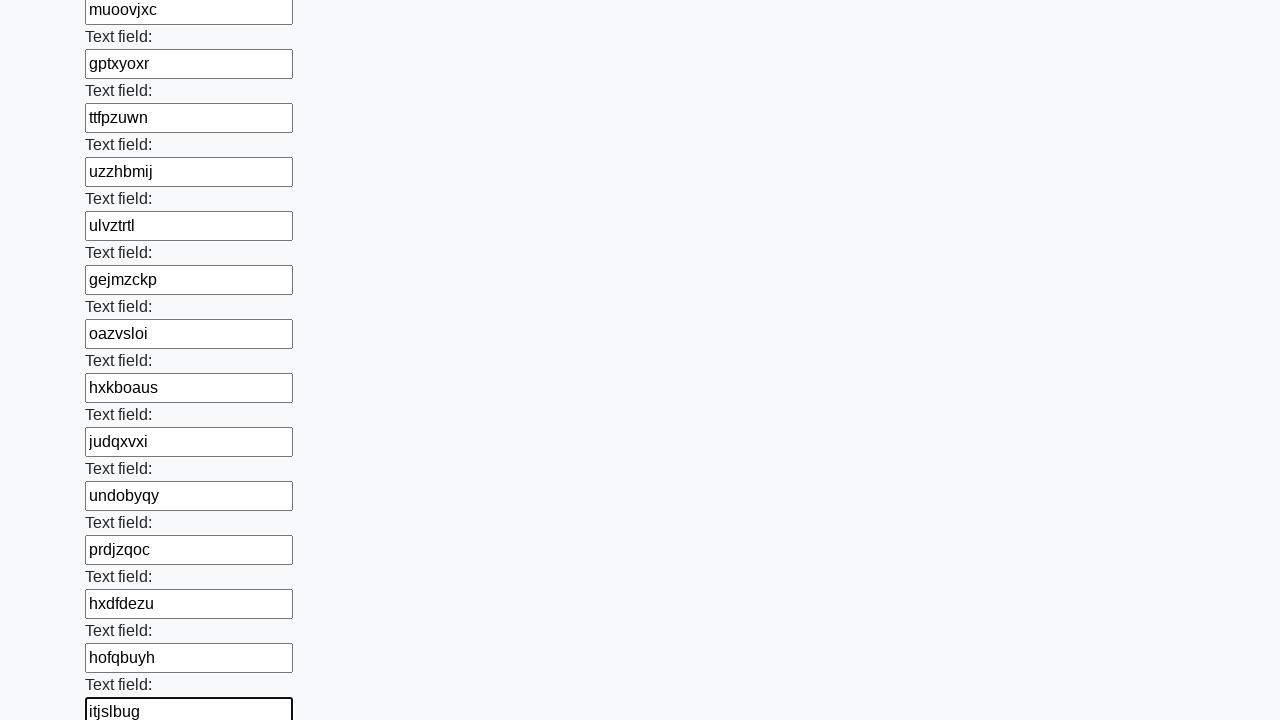

Filled text input field with random word 'bklcxkaa' on input[type='text'] >> nth=43
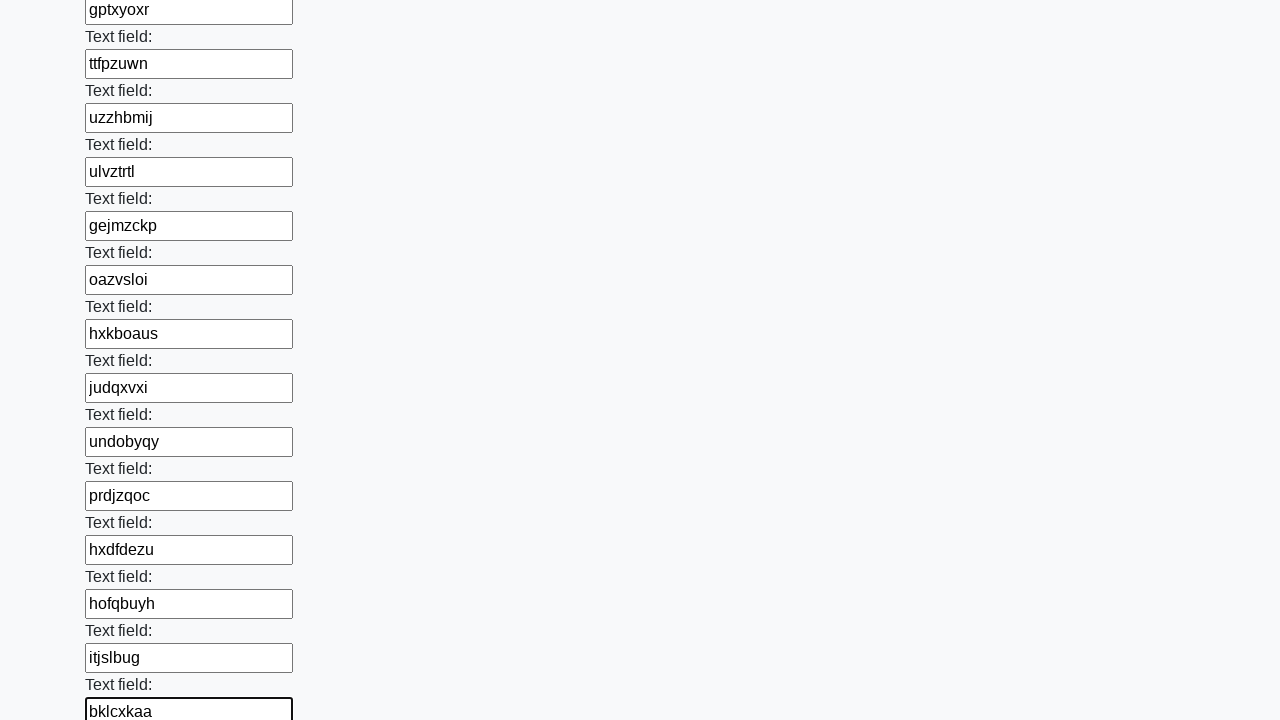

Filled text input field with random word 'rsjzihyi' on input[type='text'] >> nth=44
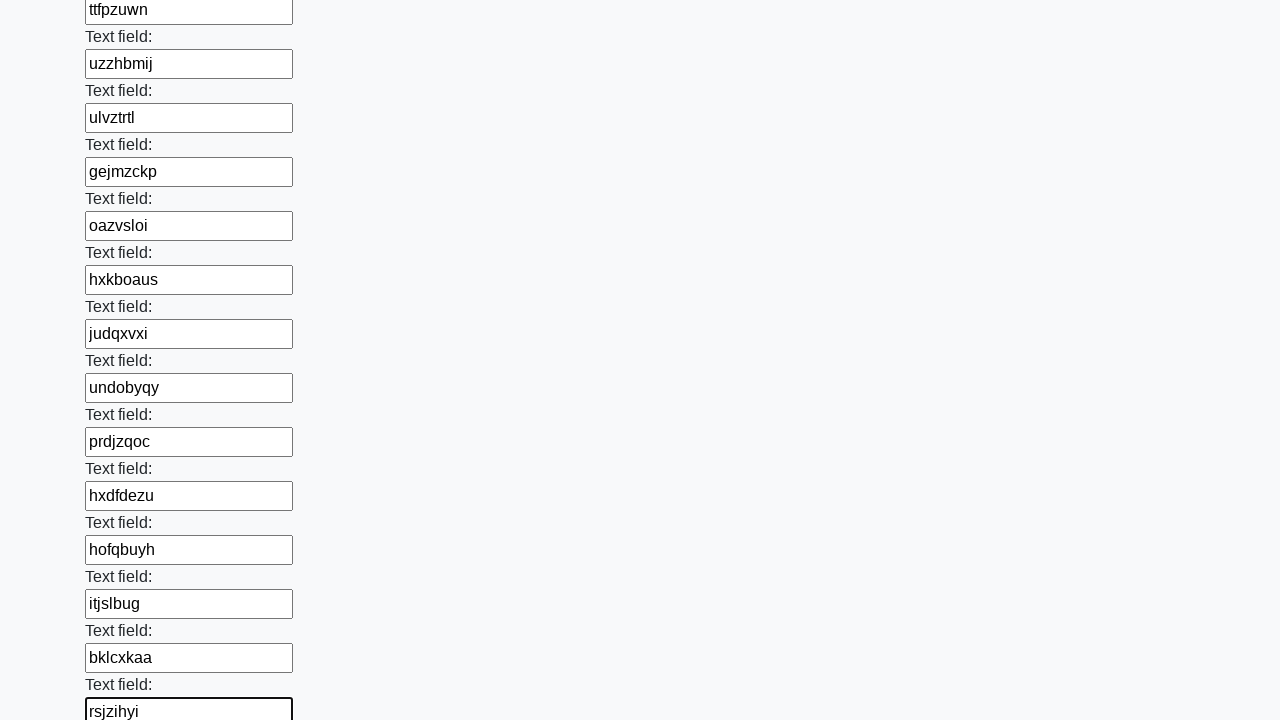

Filled text input field with random word 'polgsrhb' on input[type='text'] >> nth=45
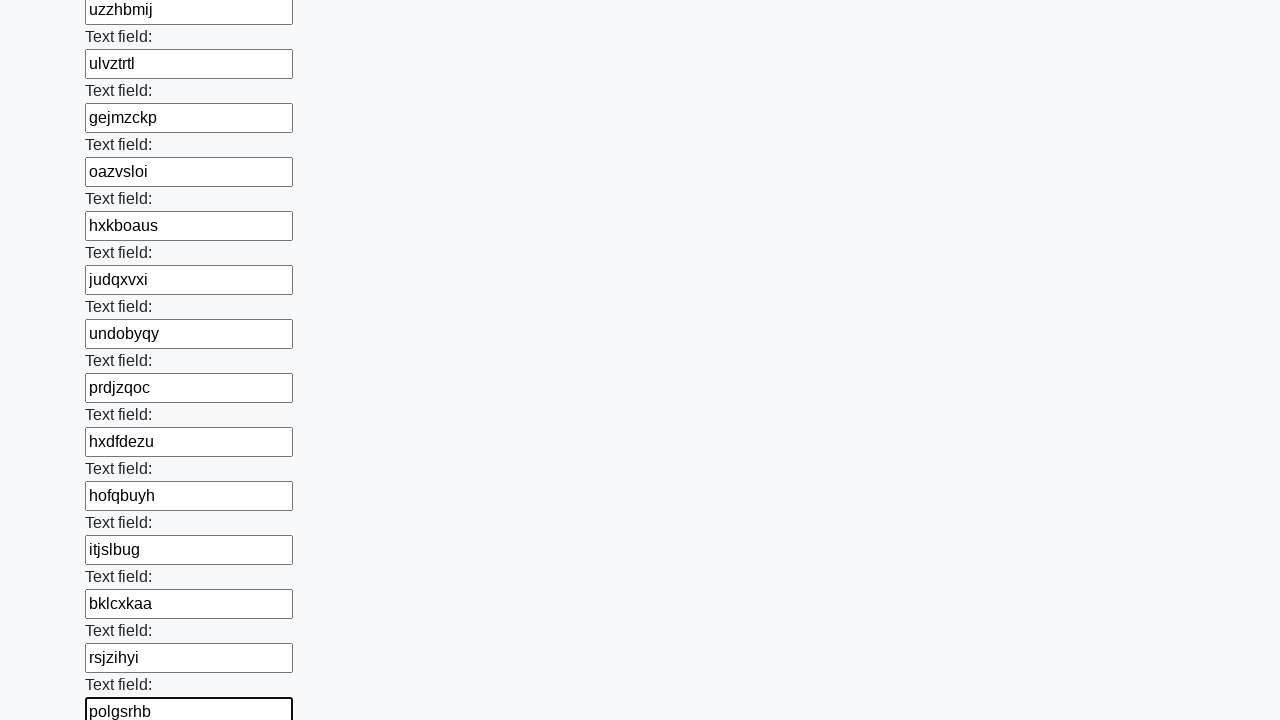

Filled text input field with random word 'jaxplzdy' on input[type='text'] >> nth=46
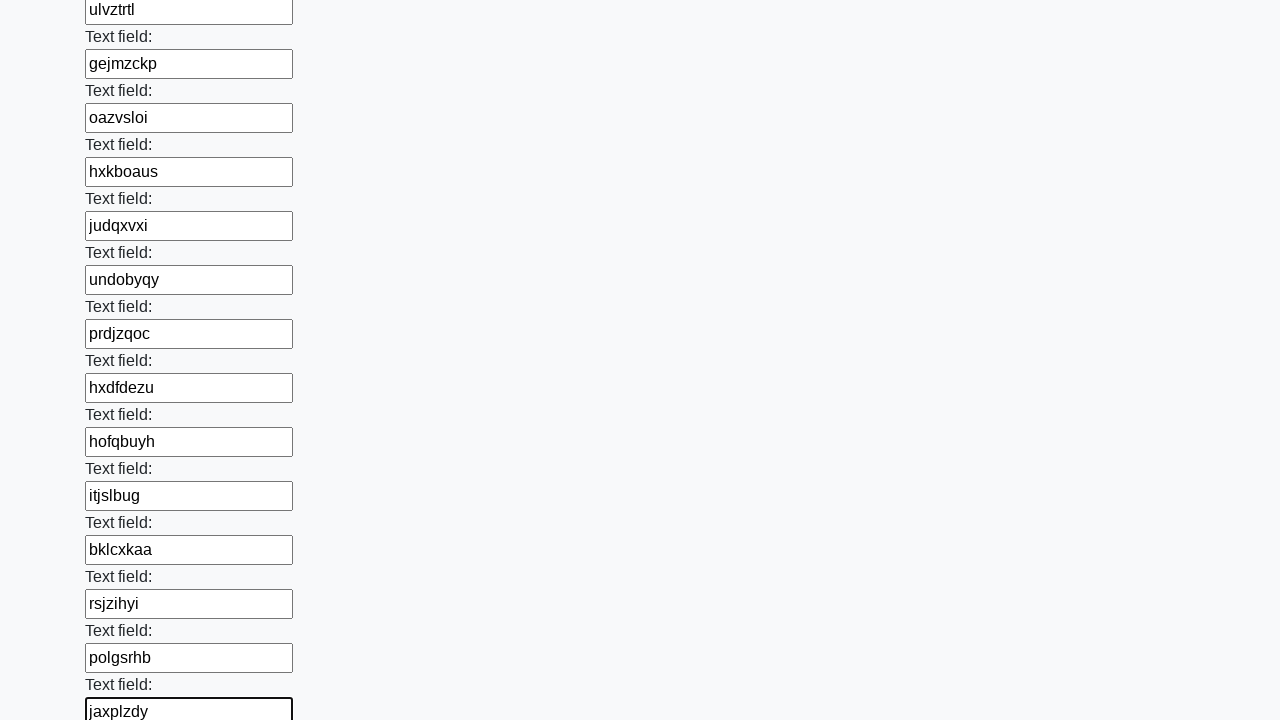

Filled text input field with random word 'cuksdtrx' on input[type='text'] >> nth=47
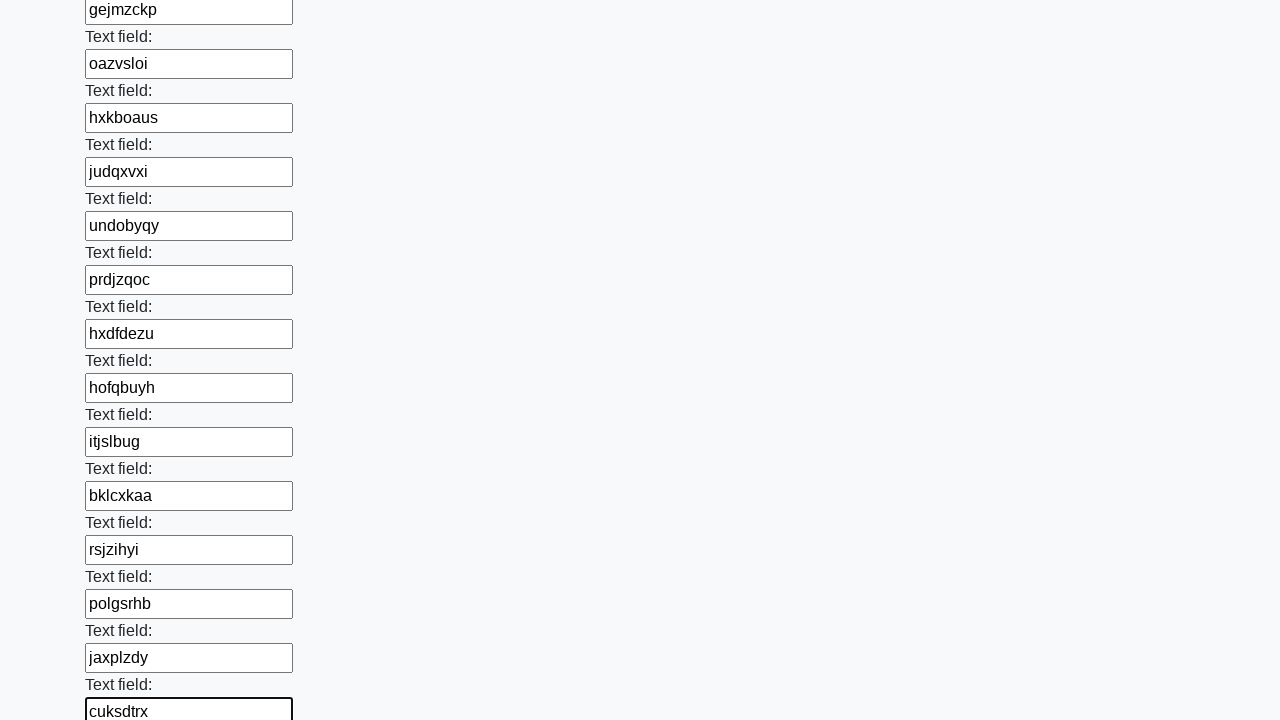

Filled text input field with random word 'vztiljpa' on input[type='text'] >> nth=48
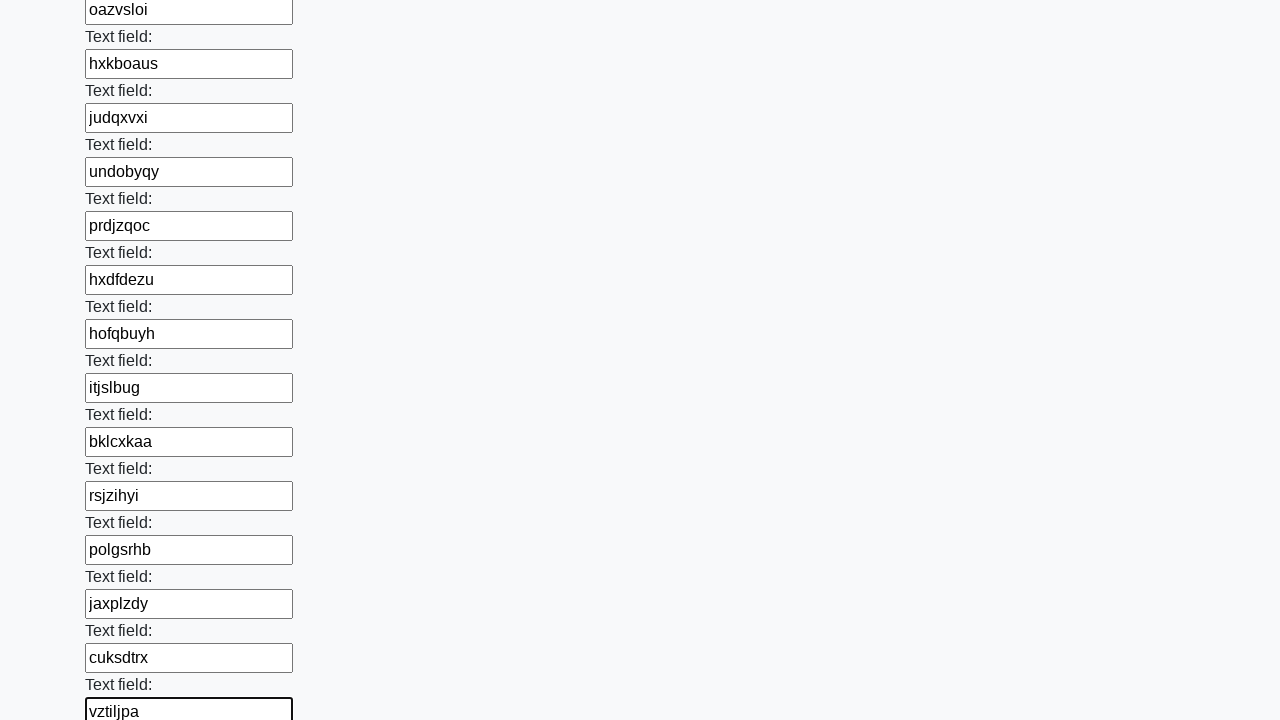

Filled text input field with random word 'zzrpcmcr' on input[type='text'] >> nth=49
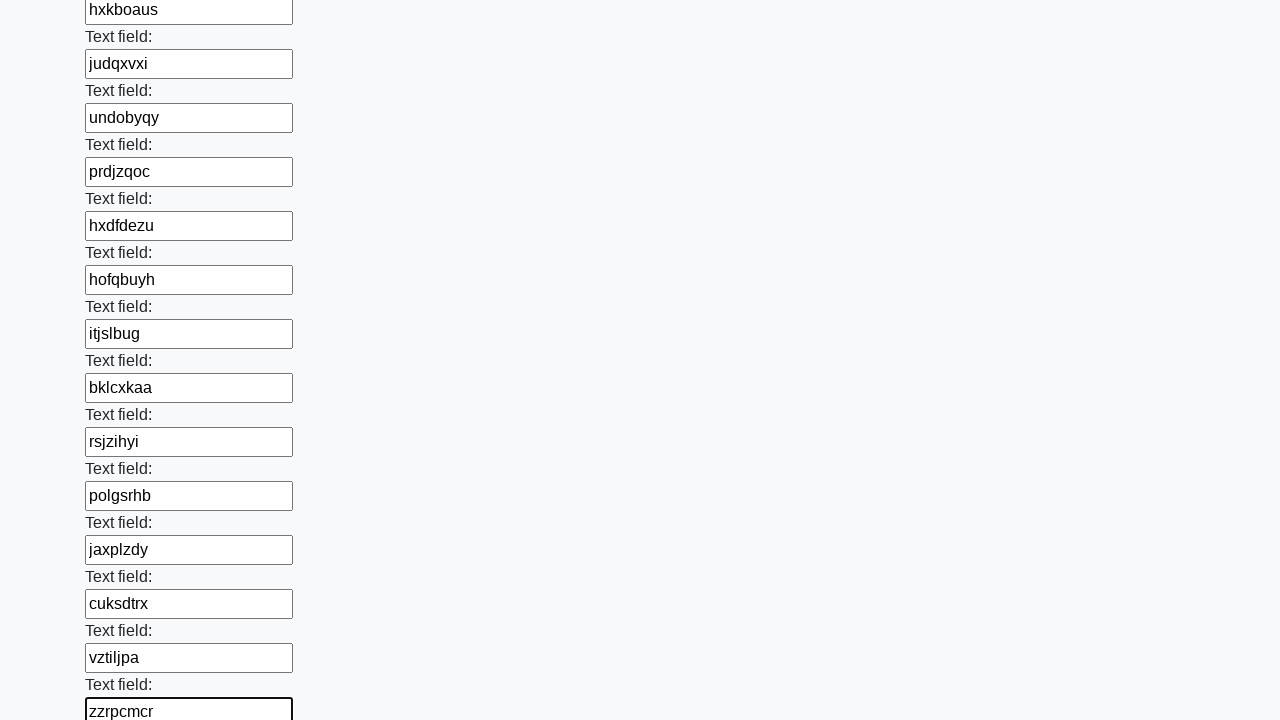

Filled text input field with random word 'fixvbhsg' on input[type='text'] >> nth=50
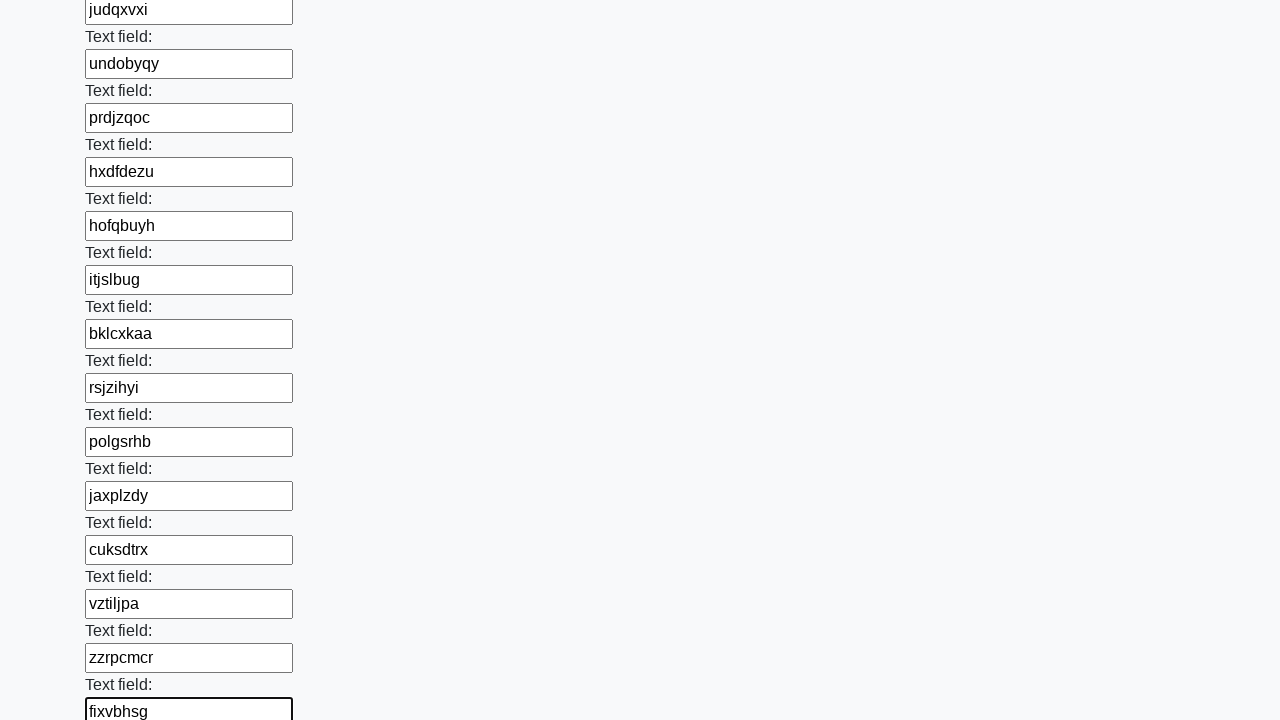

Filled text input field with random word 'bgsriaxo' on input[type='text'] >> nth=51
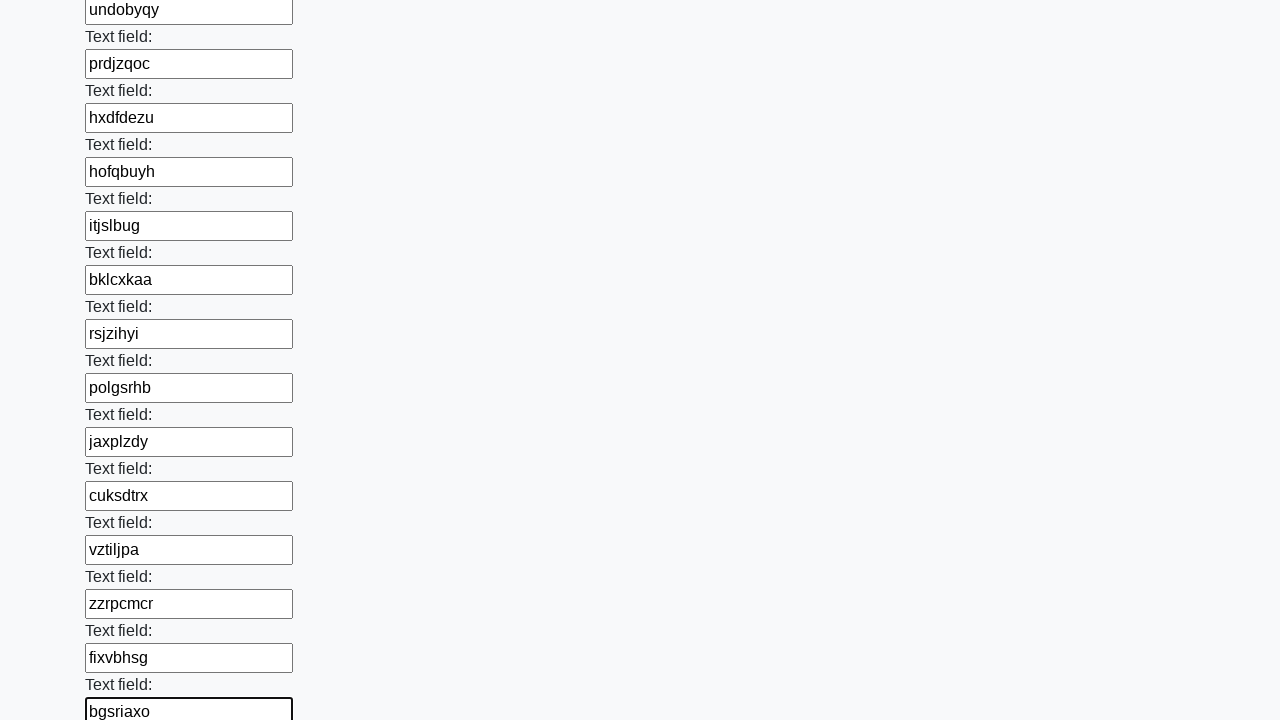

Filled text input field with random word 'kghhaprw' on input[type='text'] >> nth=52
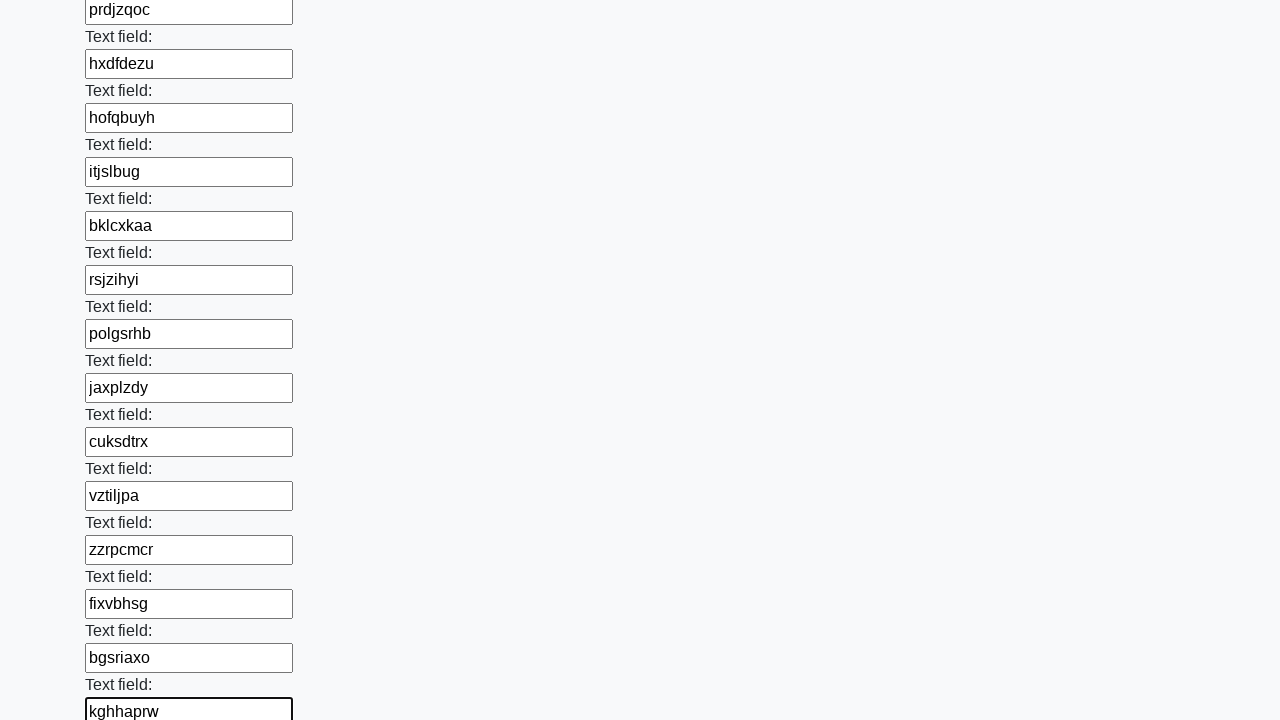

Filled text input field with random word 'ezgqrdlj' on input[type='text'] >> nth=53
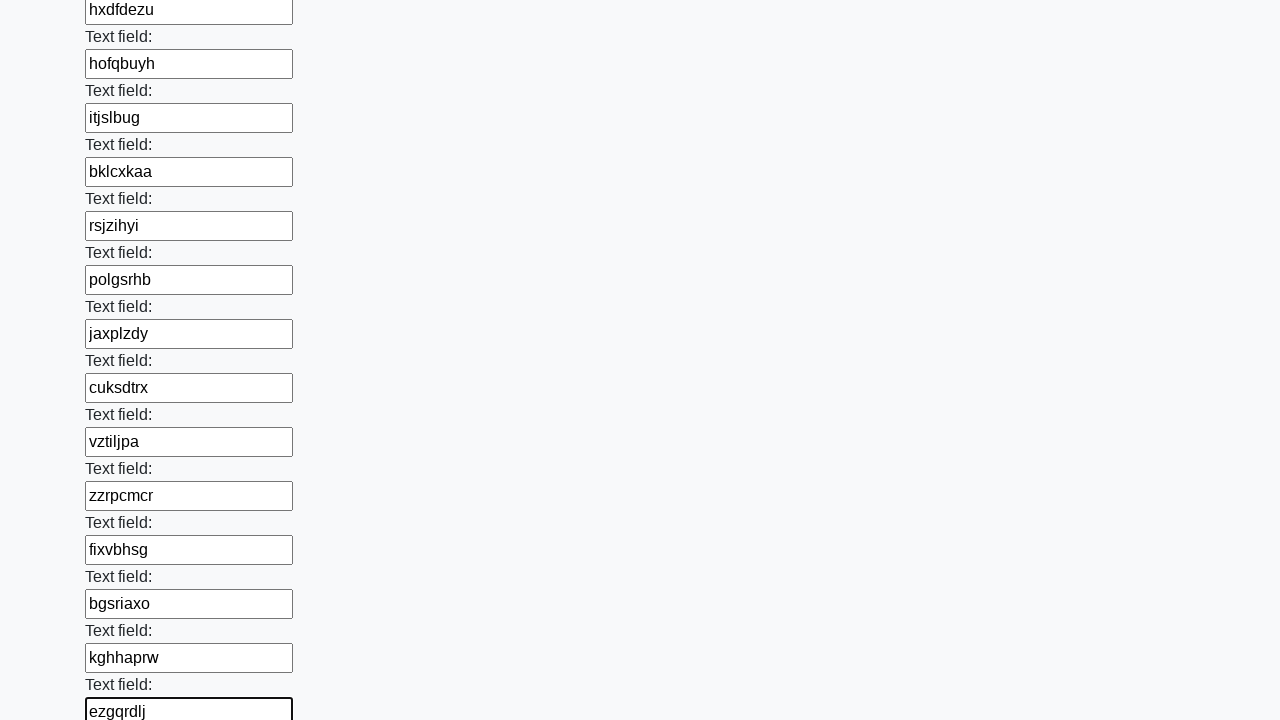

Filled text input field with random word 'qcpyagtv' on input[type='text'] >> nth=54
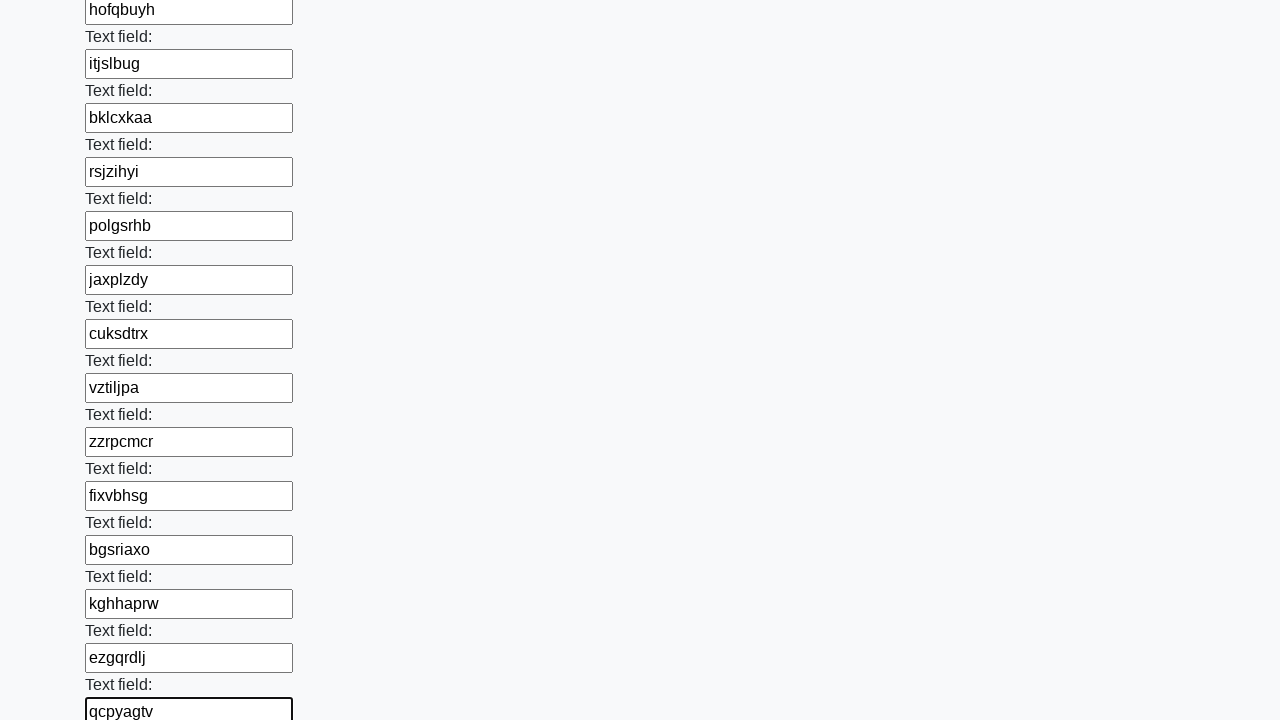

Filled text input field with random word 'untxnbwz' on input[type='text'] >> nth=55
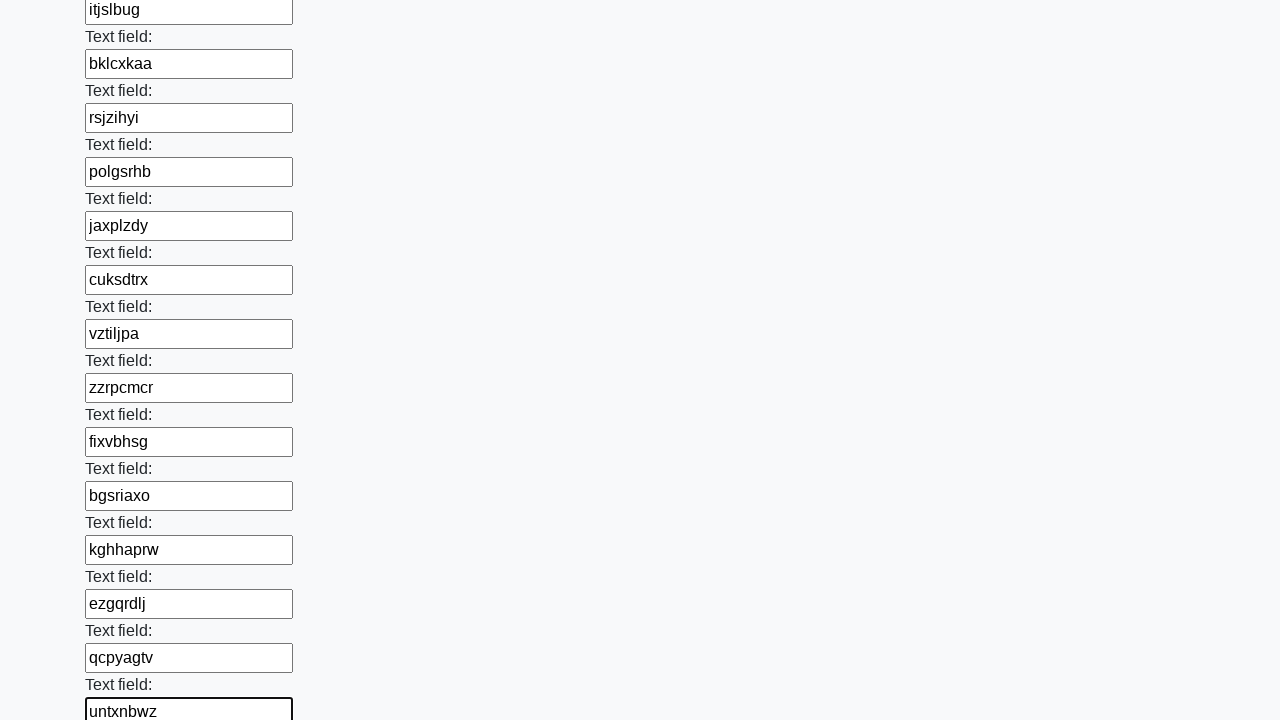

Filled text input field with random word 'kctfurnp' on input[type='text'] >> nth=56
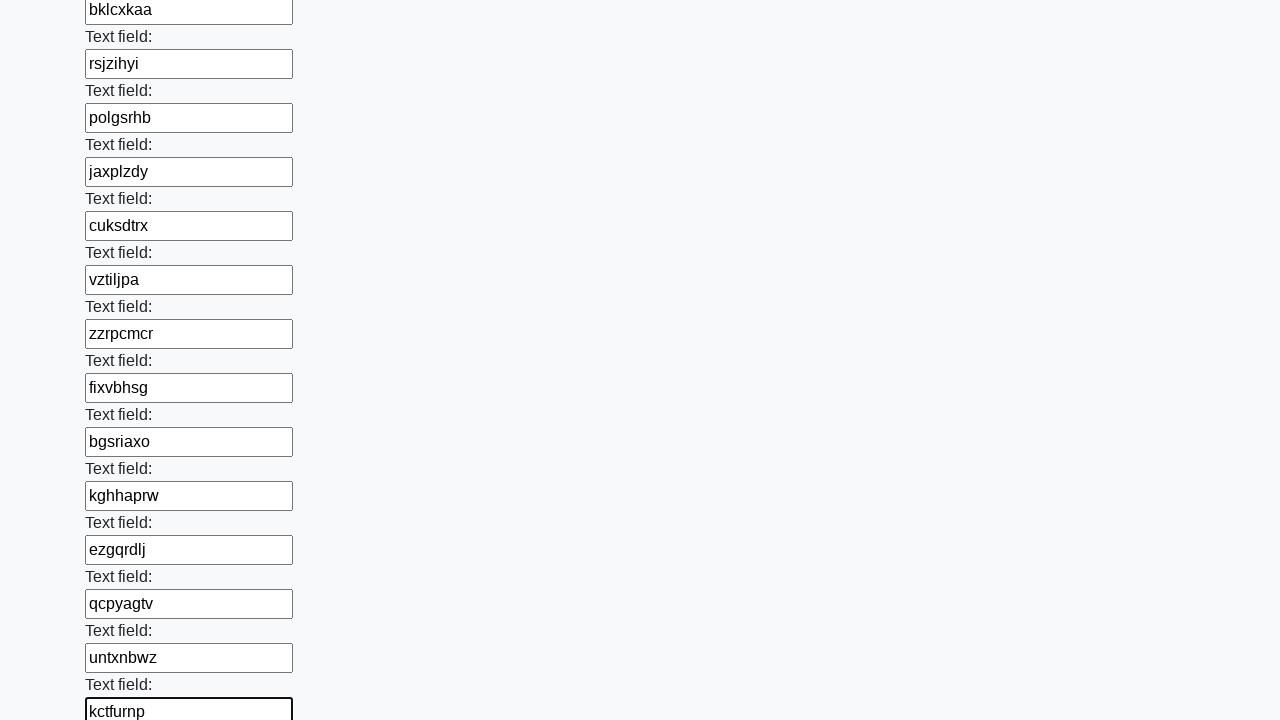

Filled text input field with random word 'nogyfprh' on input[type='text'] >> nth=57
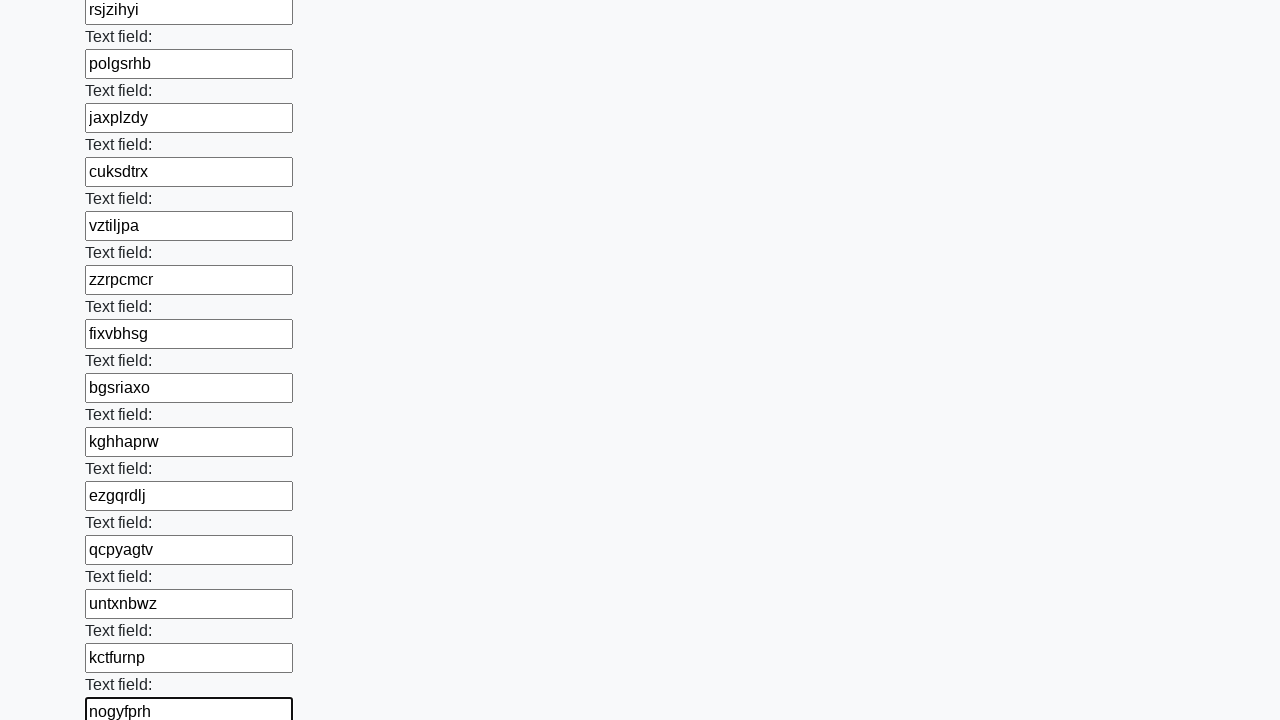

Filled text input field with random word 'lzsthhex' on input[type='text'] >> nth=58
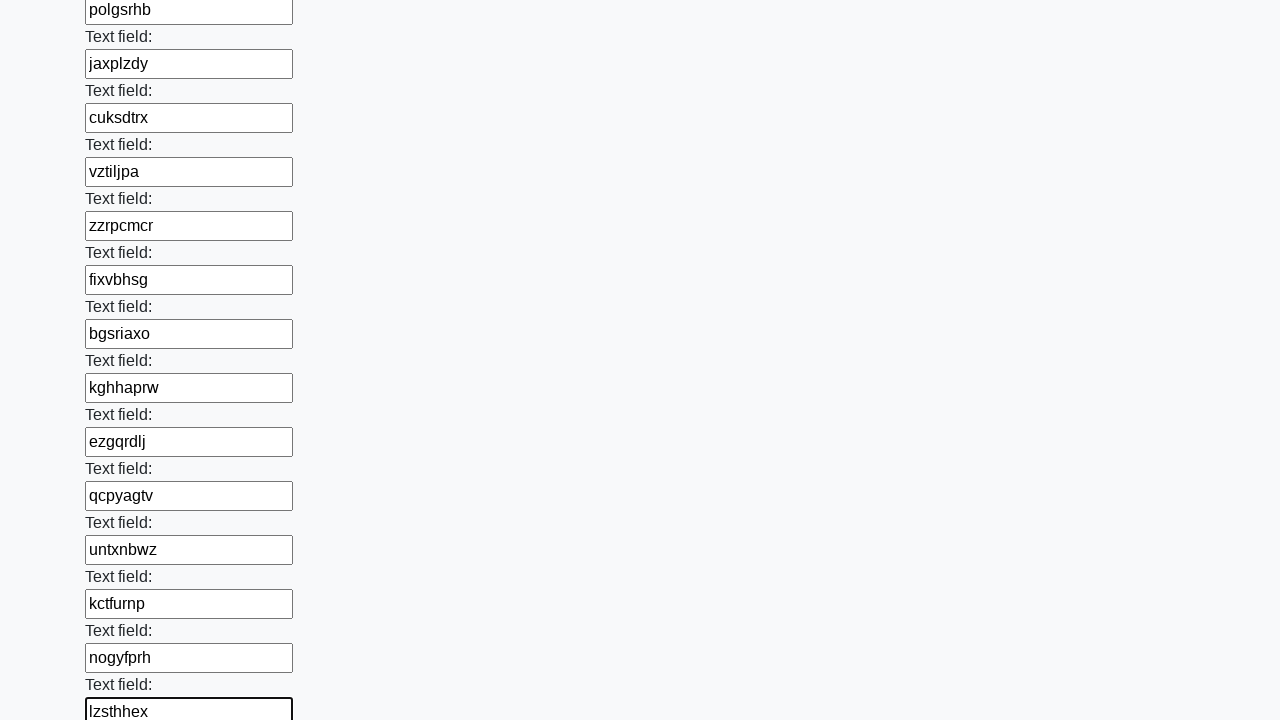

Filled text input field with random word 'apaexfrz' on input[type='text'] >> nth=59
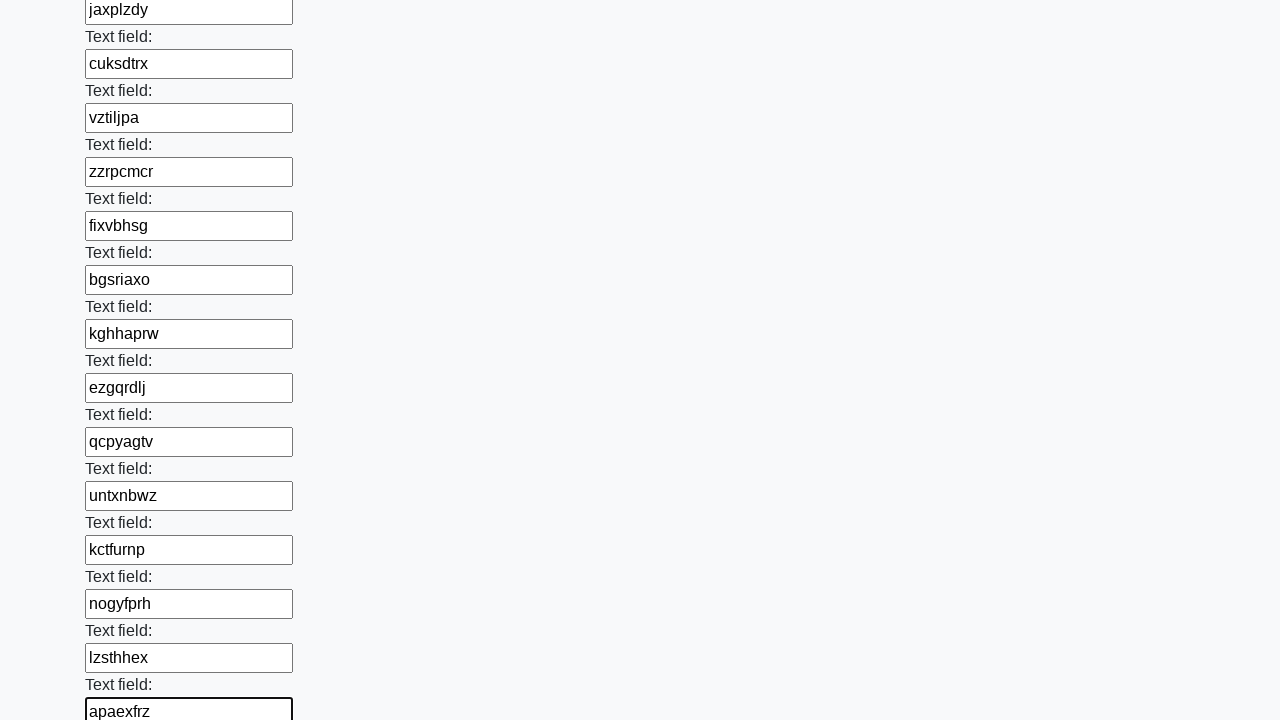

Filled text input field with random word 'qaitayix' on input[type='text'] >> nth=60
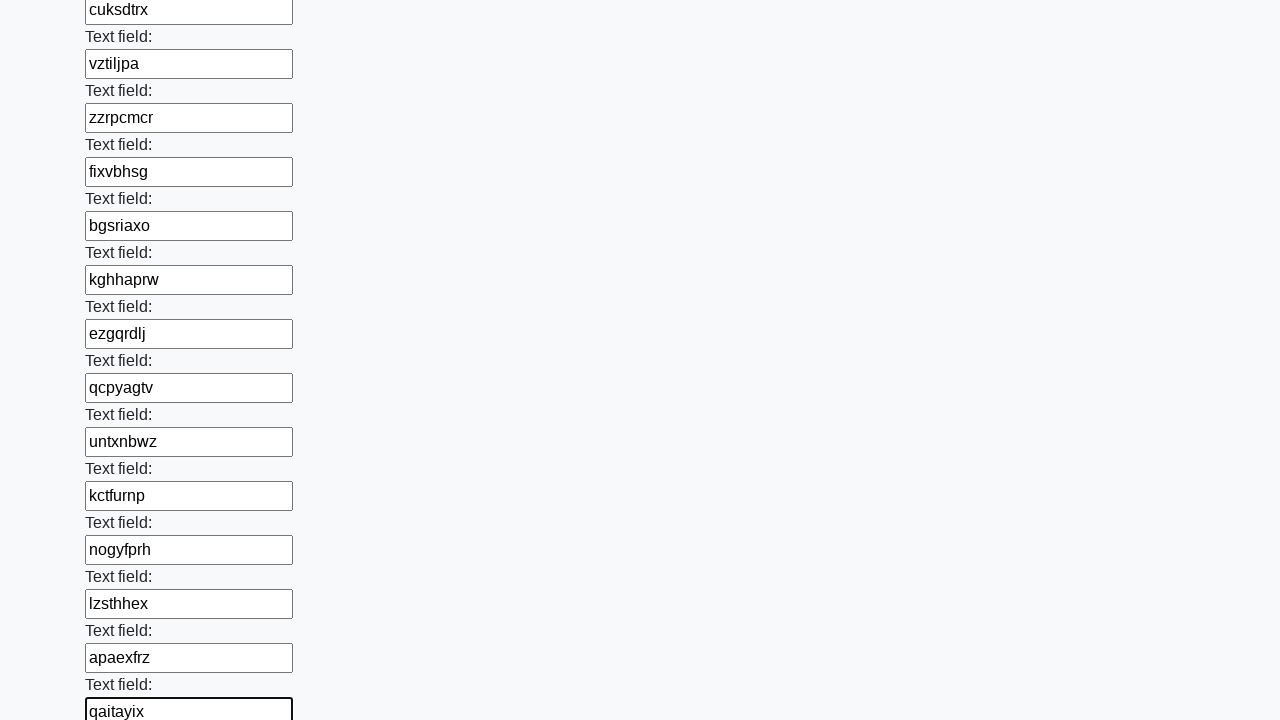

Filled text input field with random word 'wdbygvcy' on input[type='text'] >> nth=61
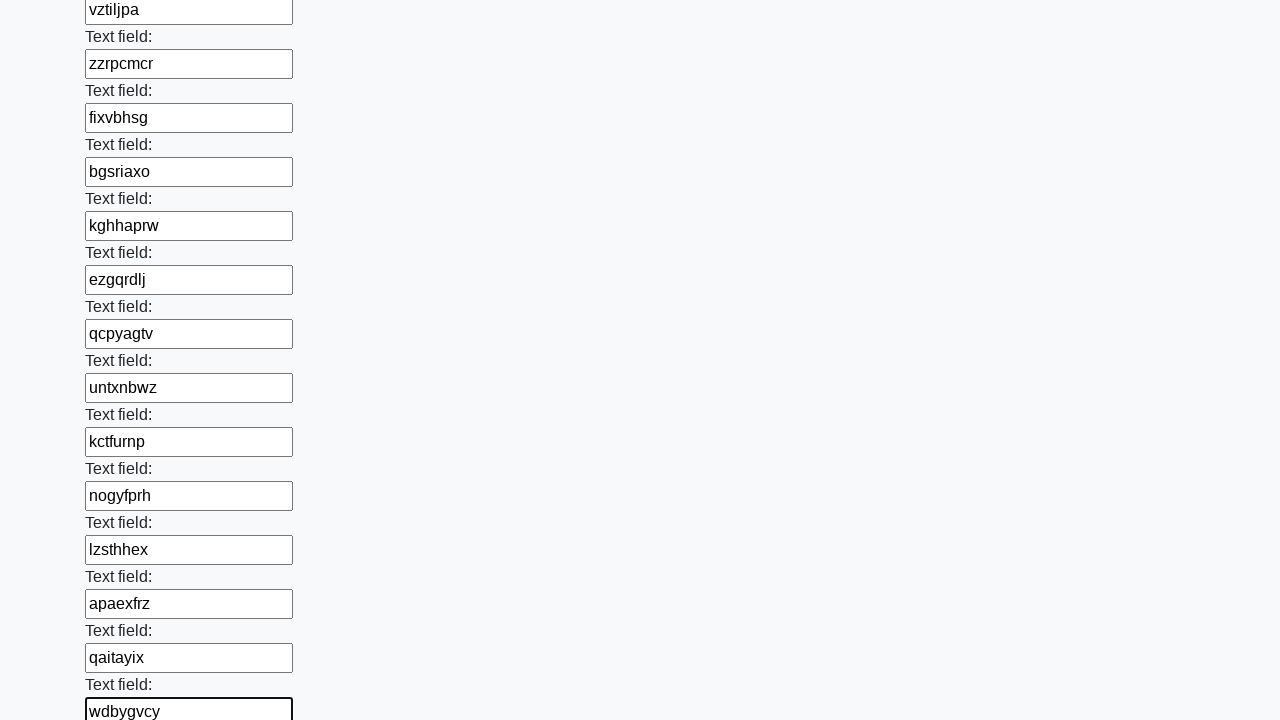

Filled text input field with random word 'dqqggyws' on input[type='text'] >> nth=62
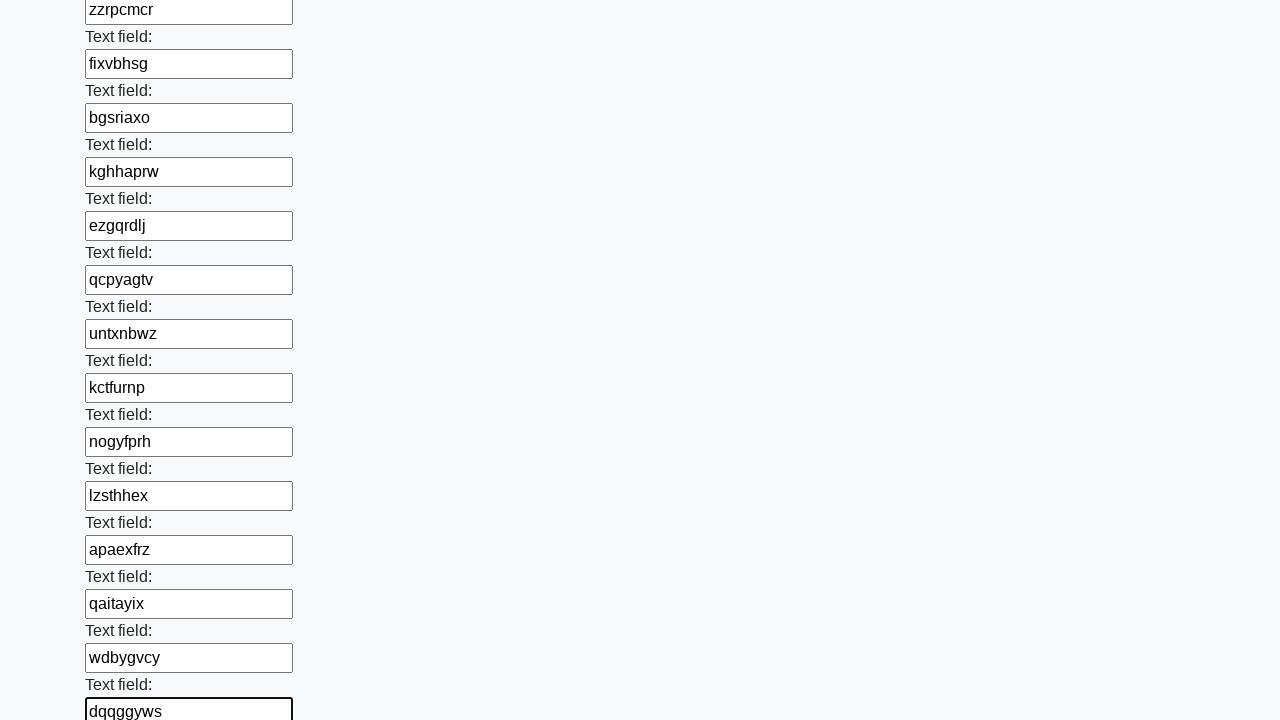

Filled text input field with random word 'cdiqzdvc' on input[type='text'] >> nth=63
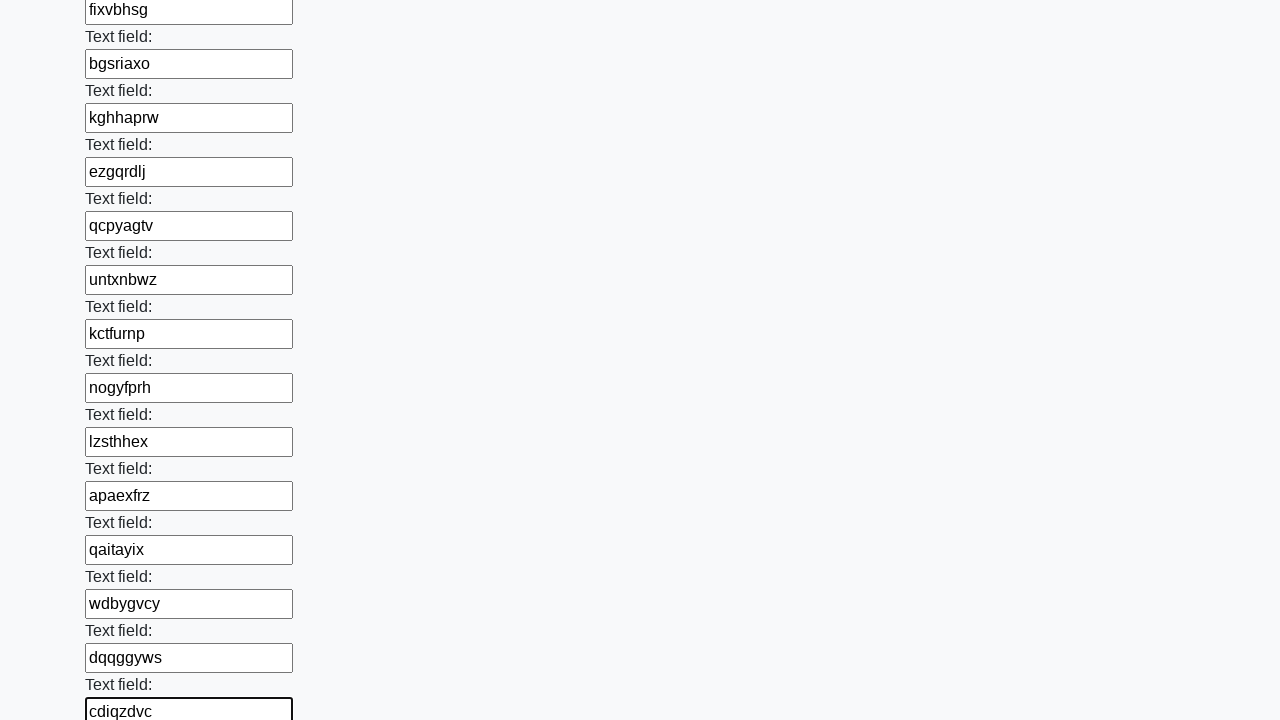

Filled text input field with random word 'cewxcala' on input[type='text'] >> nth=64
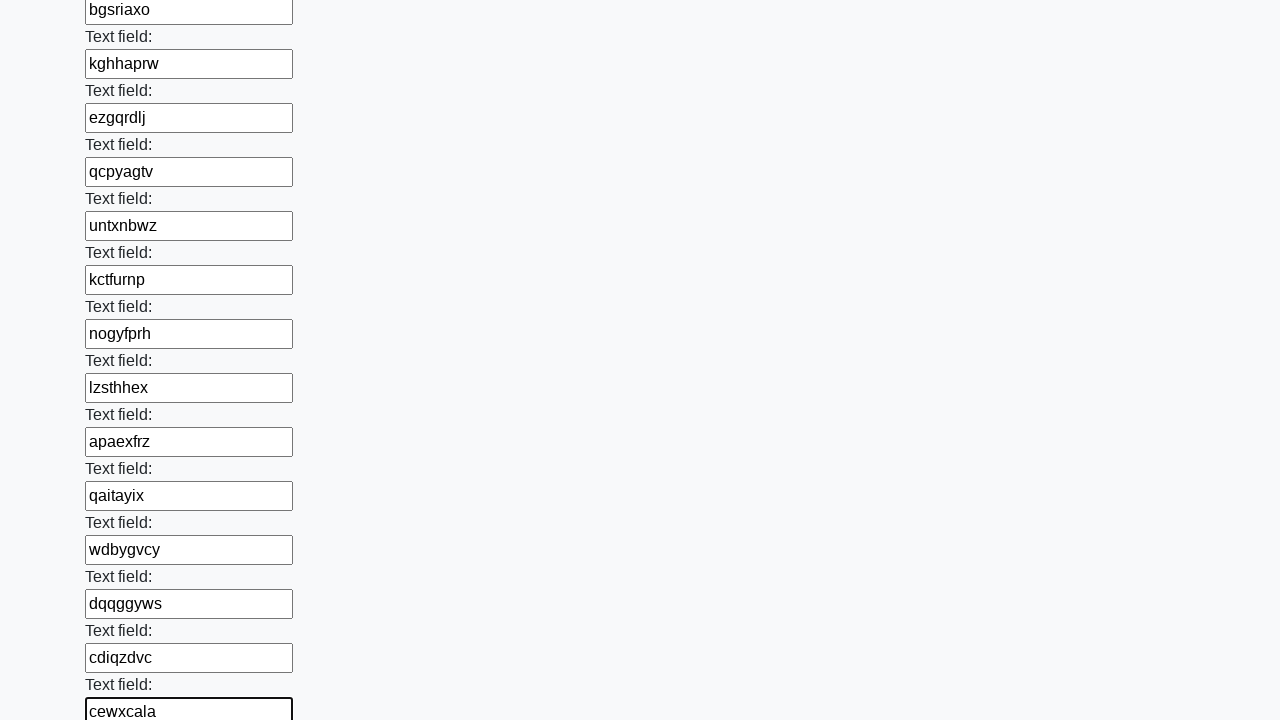

Filled text input field with random word 'esnptolr' on input[type='text'] >> nth=65
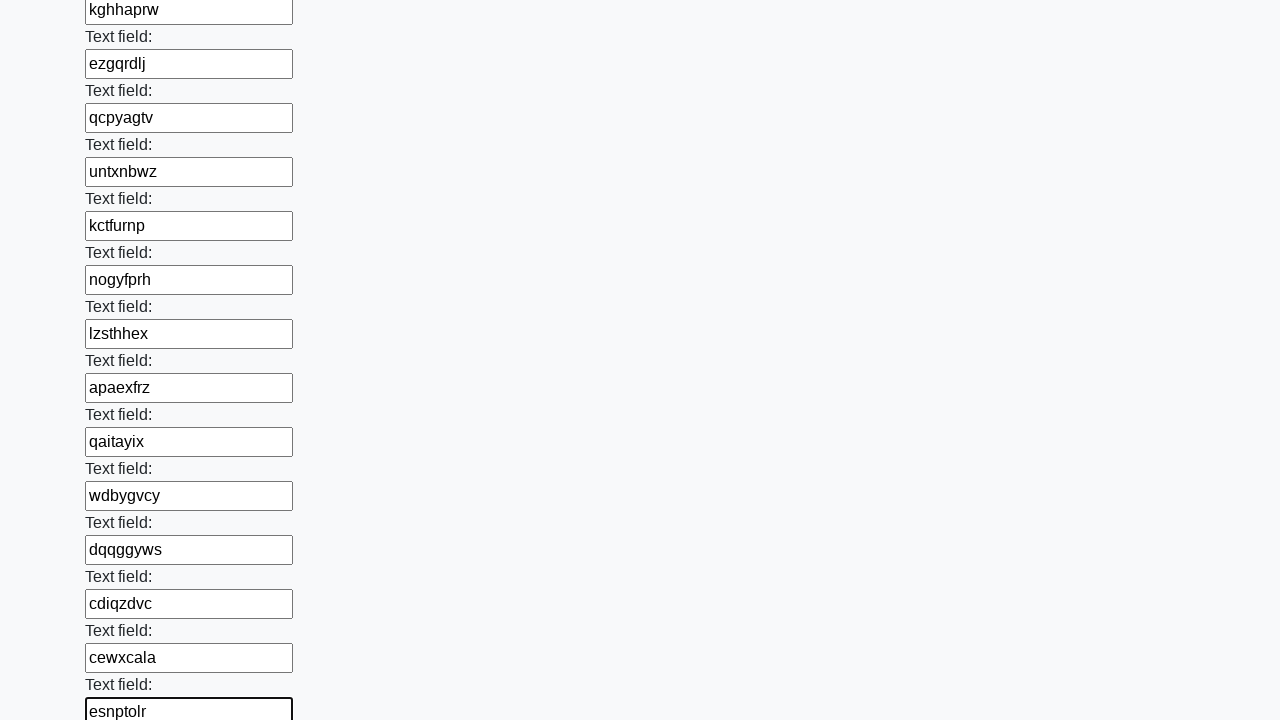

Filled text input field with random word 'tomzwlgu' on input[type='text'] >> nth=66
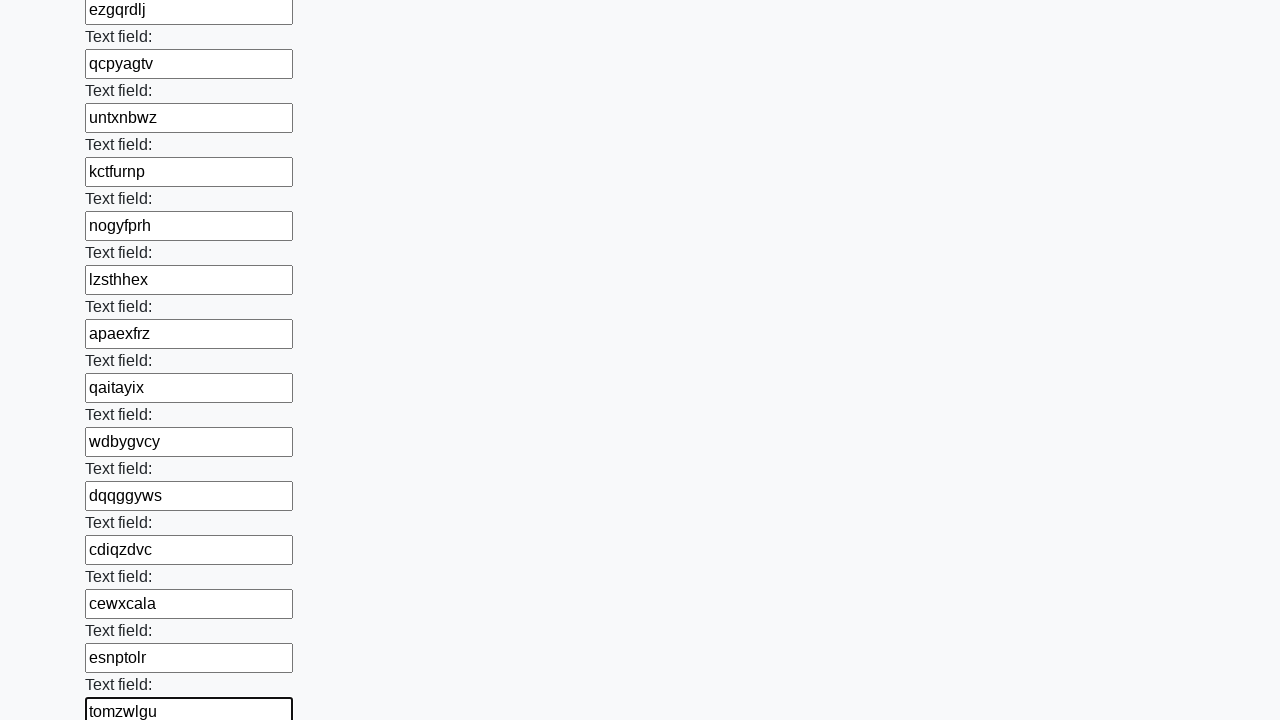

Filled text input field with random word 'jtlxtvio' on input[type='text'] >> nth=67
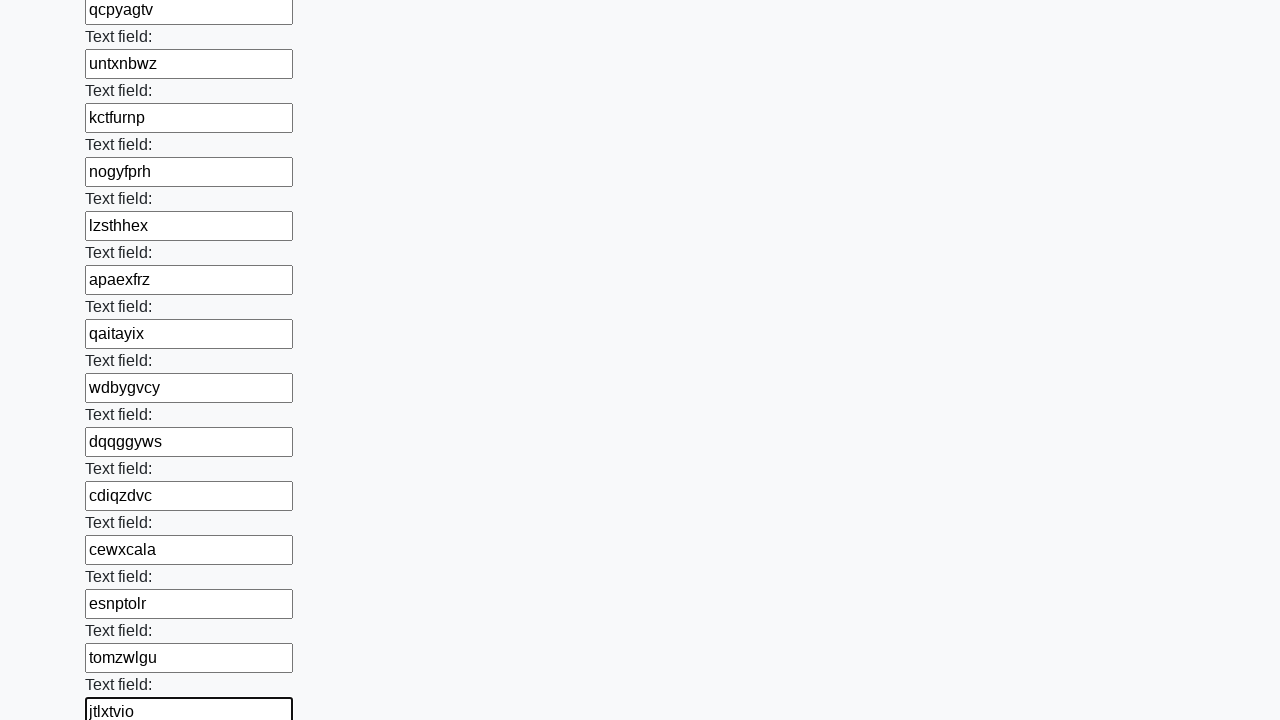

Filled text input field with random word 'tazhcfhj' on input[type='text'] >> nth=68
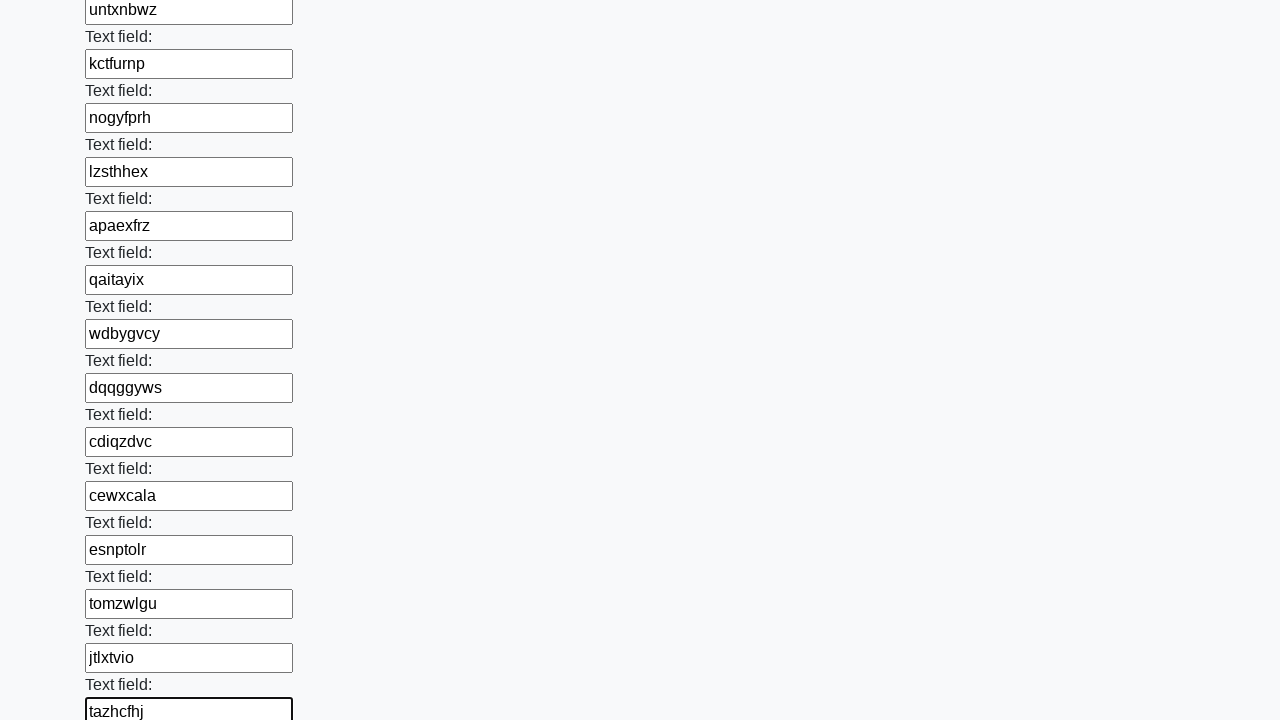

Filled text input field with random word 'vkwmgmni' on input[type='text'] >> nth=69
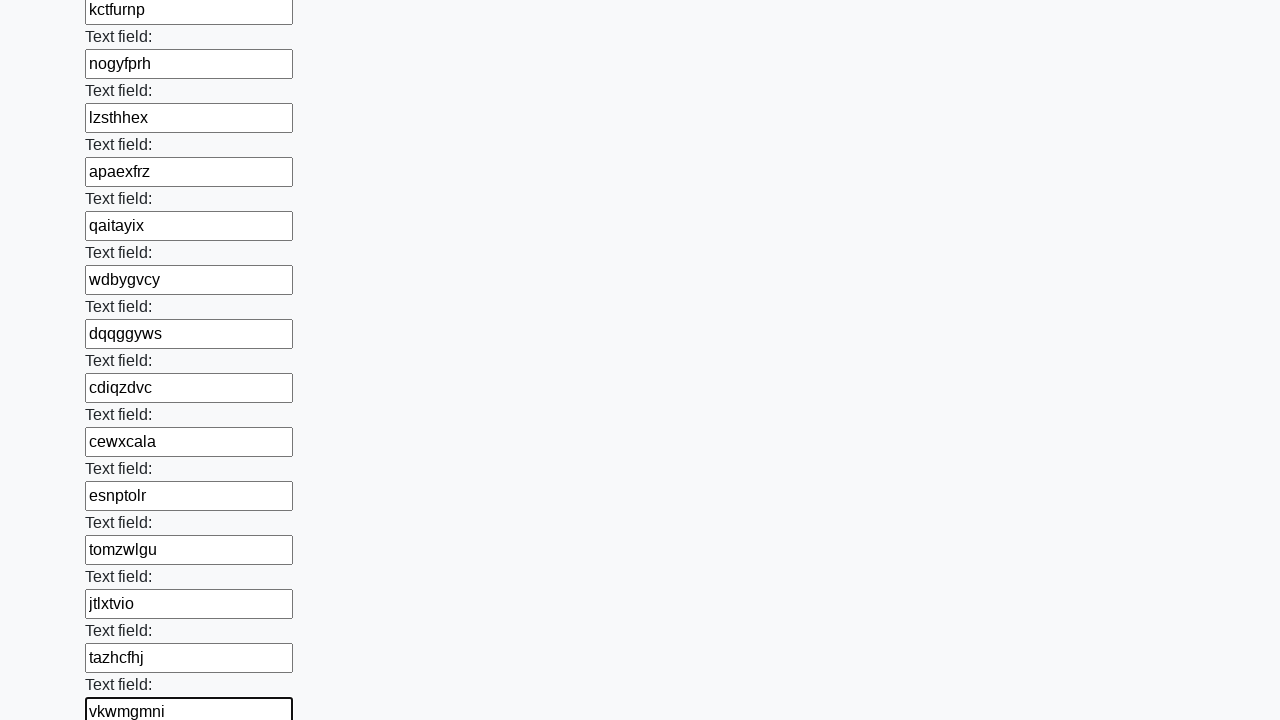

Filled text input field with random word 'lrgblazt' on input[type='text'] >> nth=70
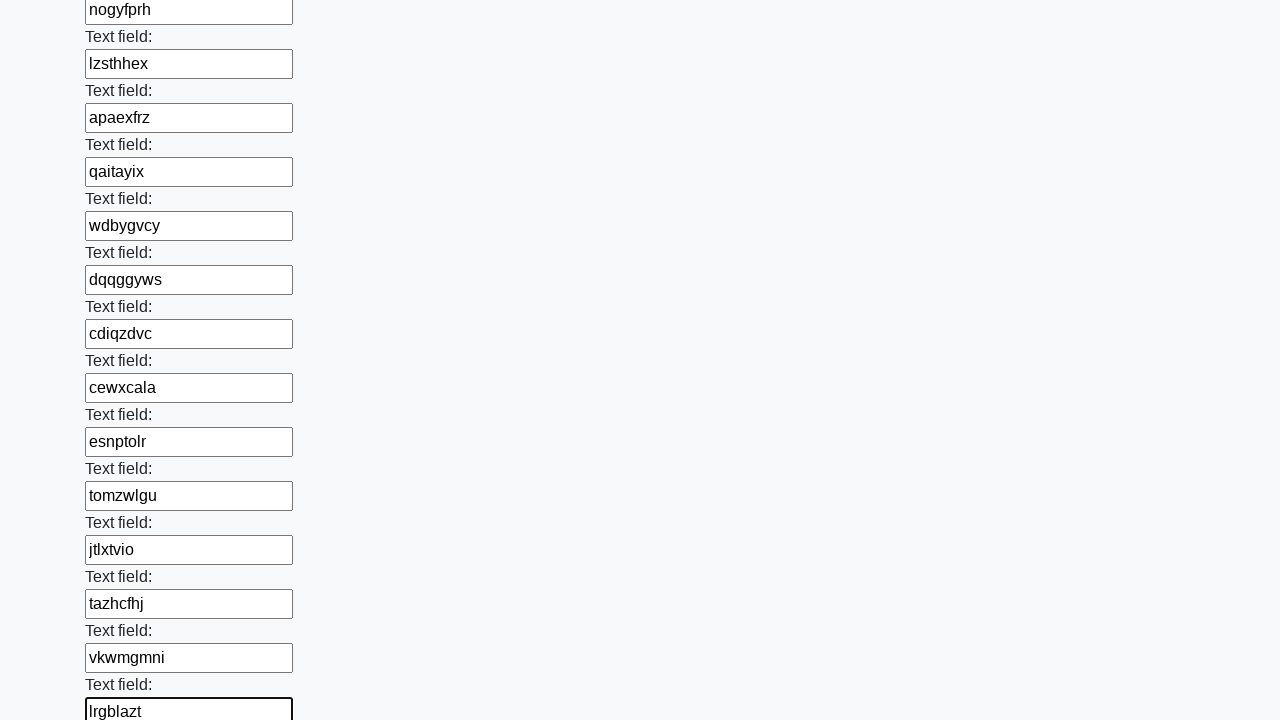

Filled text input field with random word 'dpwuldcb' on input[type='text'] >> nth=71
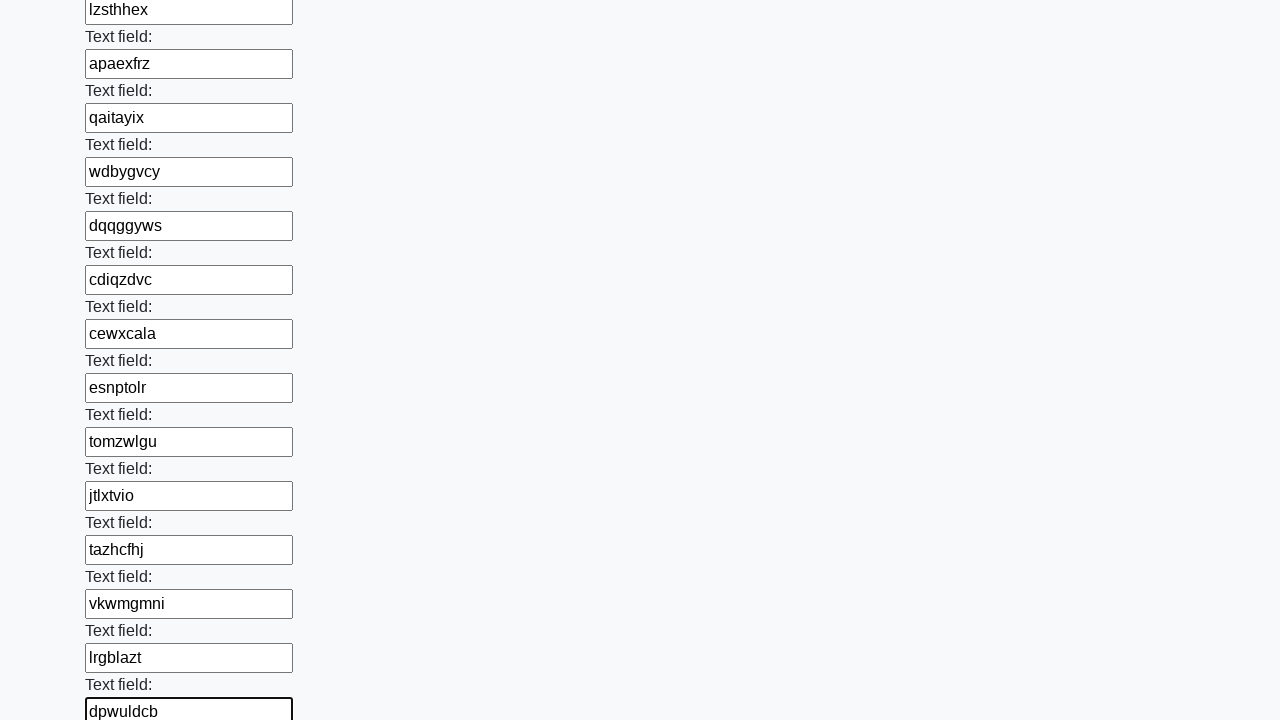

Filled text input field with random word 'igdvnfnr' on input[type='text'] >> nth=72
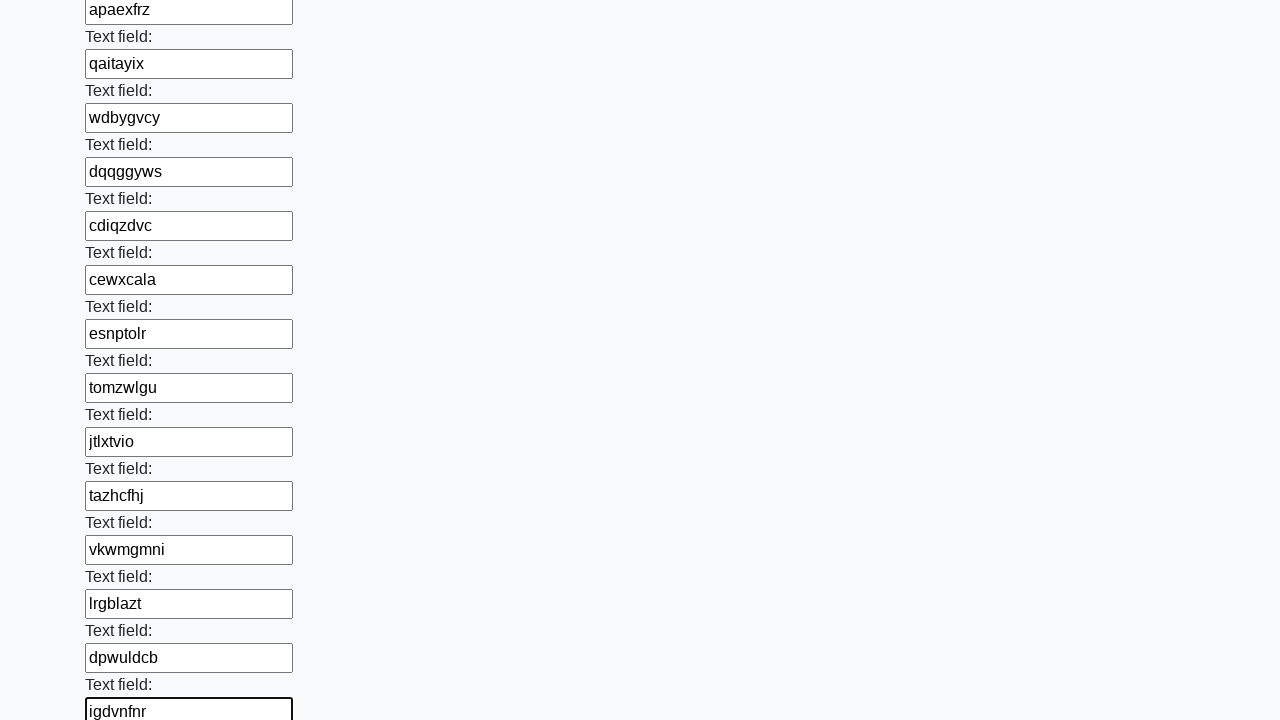

Filled text input field with random word 'fvzzhkyg' on input[type='text'] >> nth=73
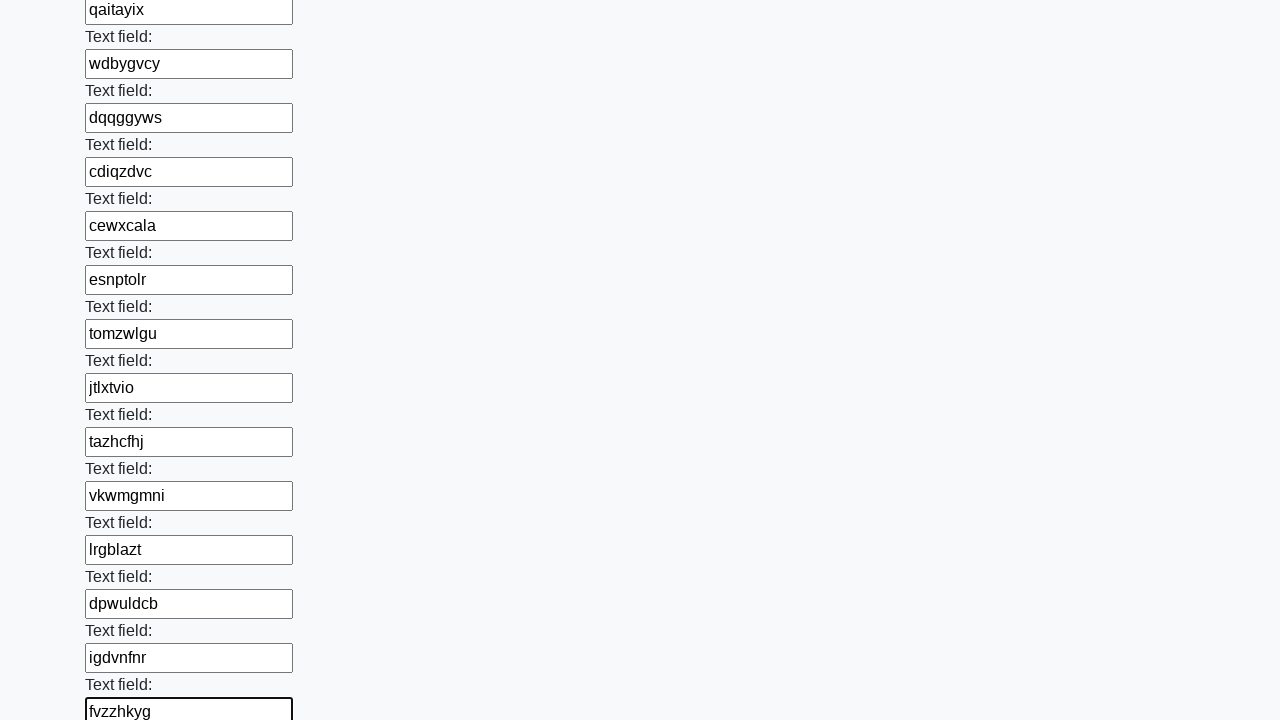

Filled text input field with random word 'vdioikly' on input[type='text'] >> nth=74
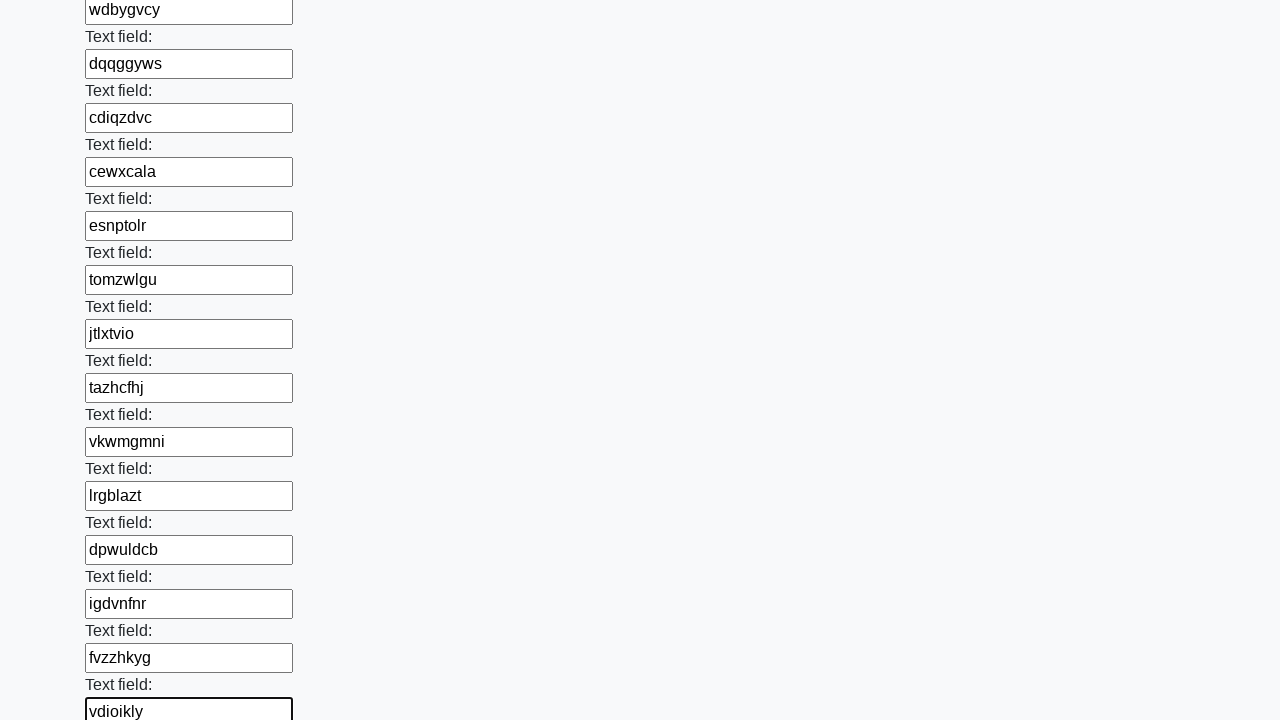

Filled text input field with random word 'vnstgfnd' on input[type='text'] >> nth=75
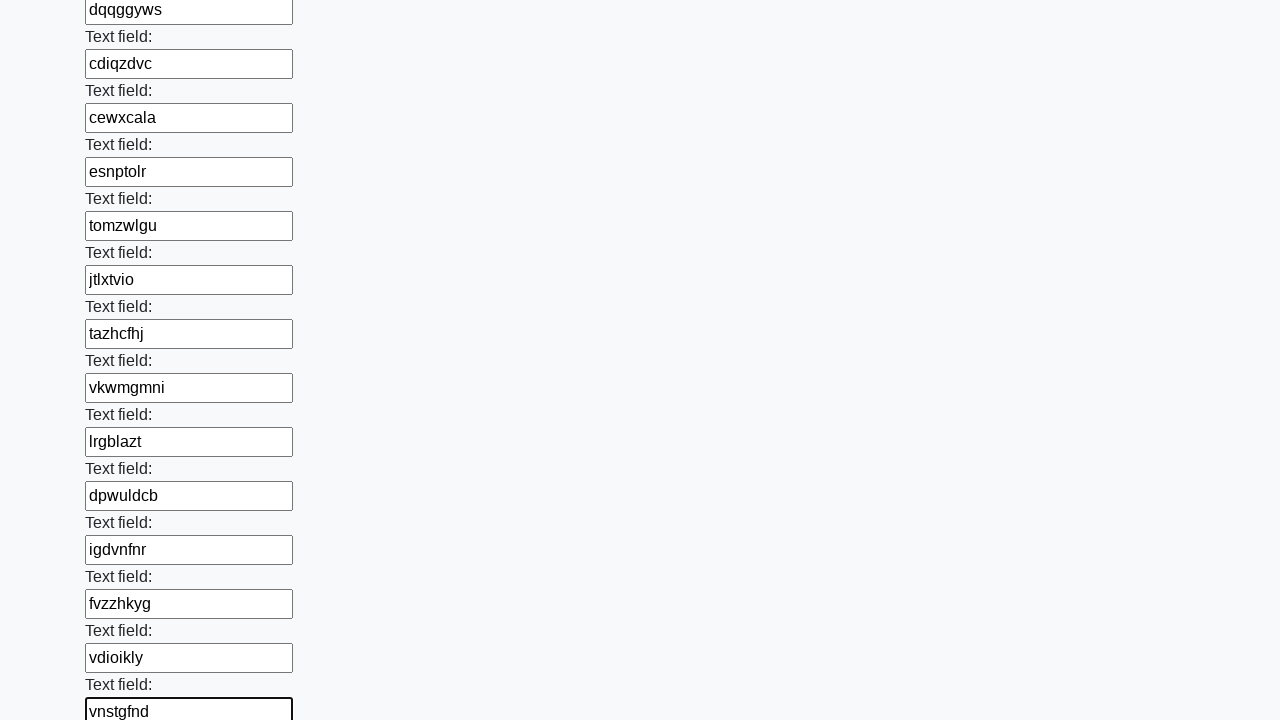

Filled text input field with random word 'mtjkxhbz' on input[type='text'] >> nth=76
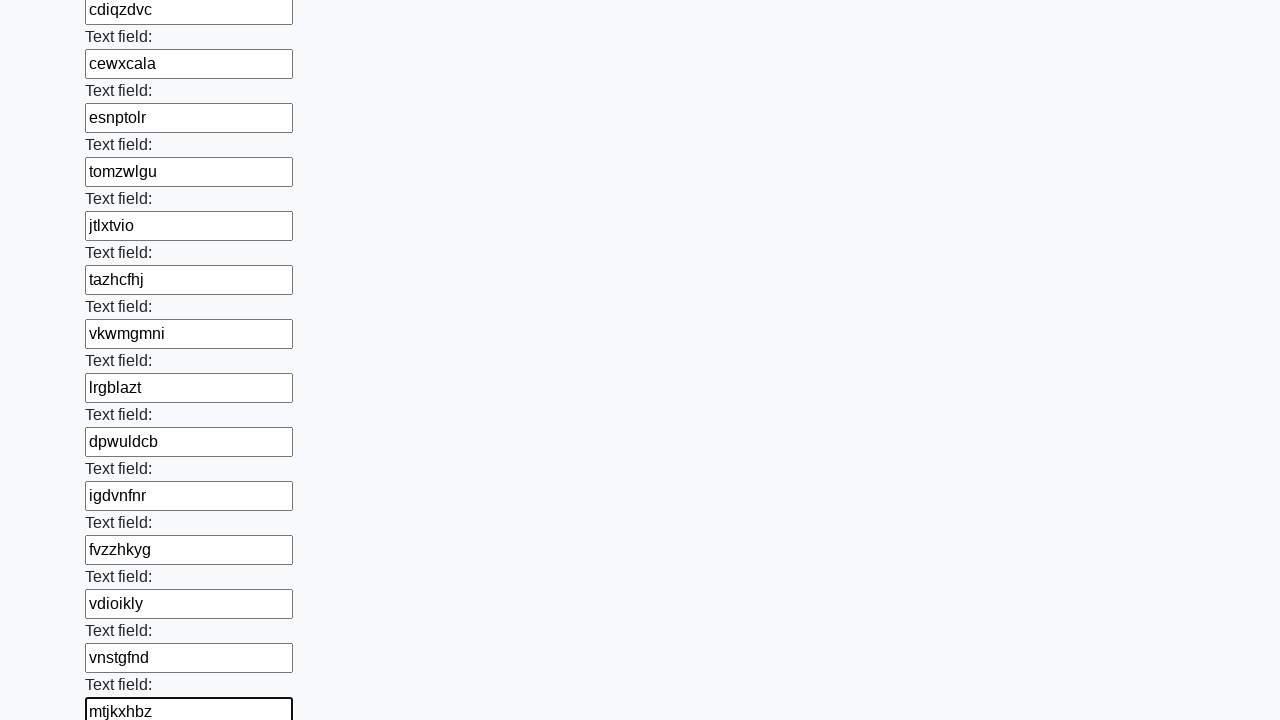

Filled text input field with random word 'meagbnzd' on input[type='text'] >> nth=77
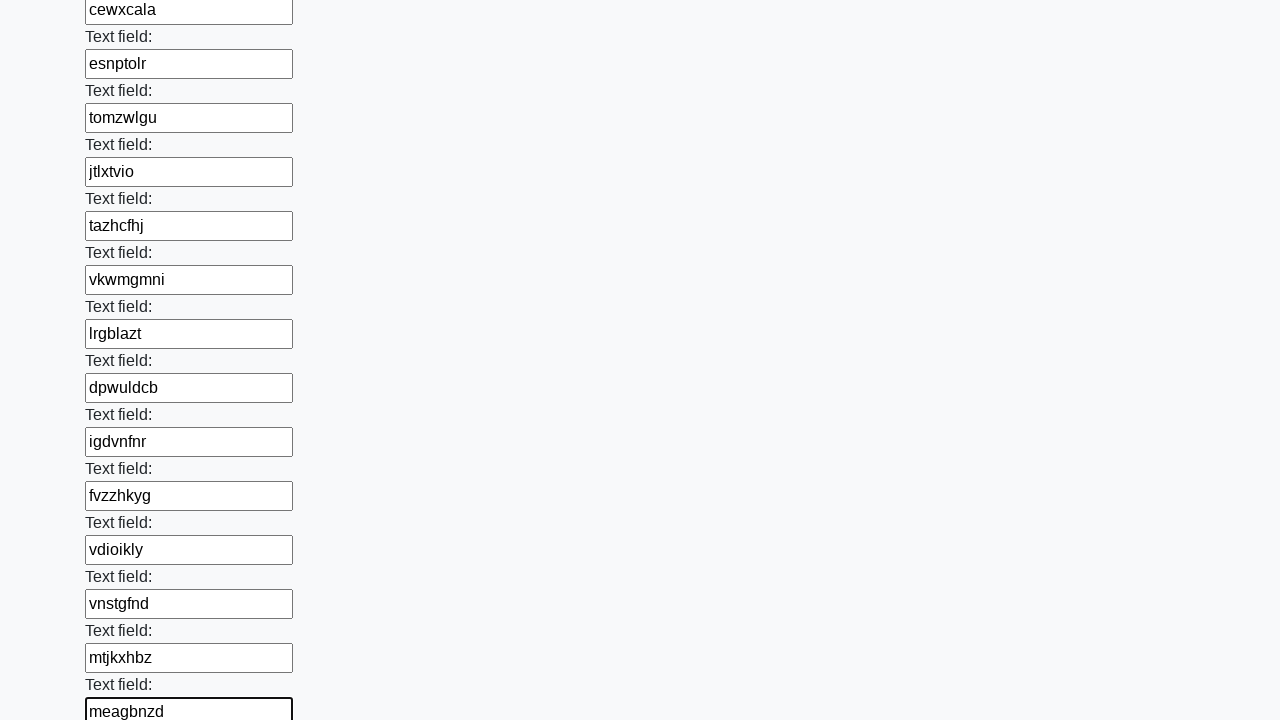

Filled text input field with random word 'ycyrikcr' on input[type='text'] >> nth=78
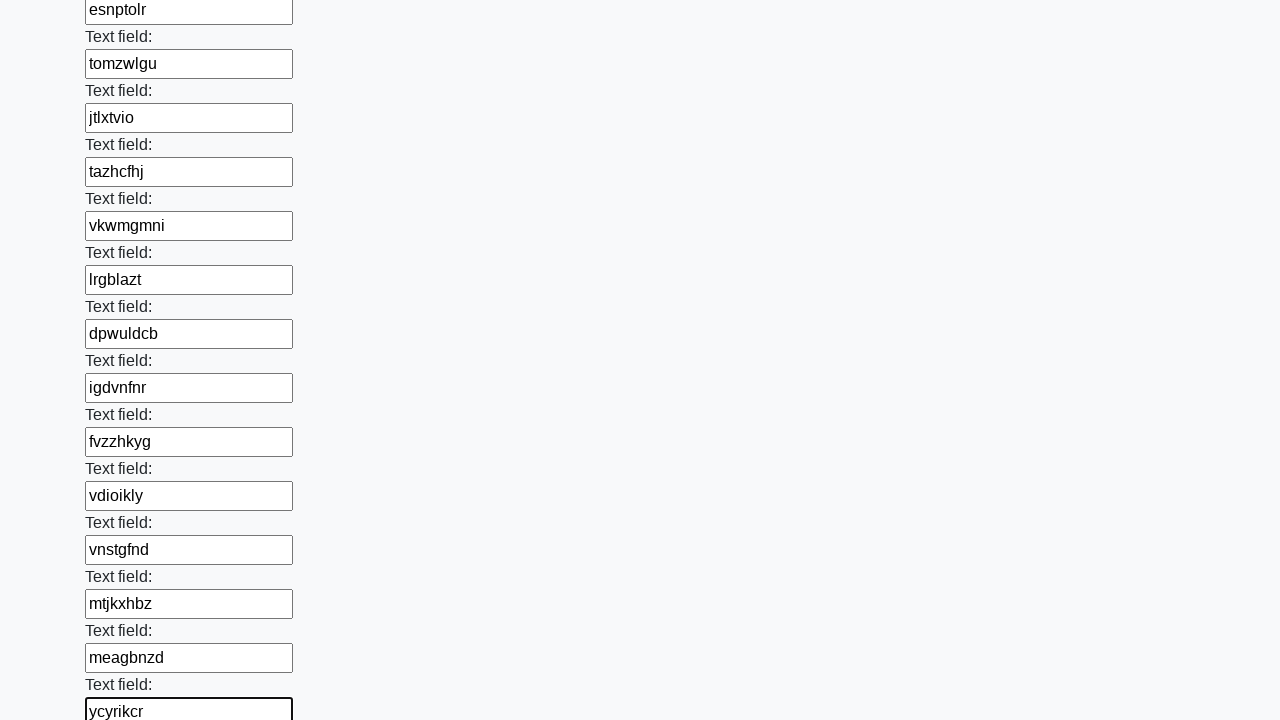

Filled text input field with random word 'zcosnxov' on input[type='text'] >> nth=79
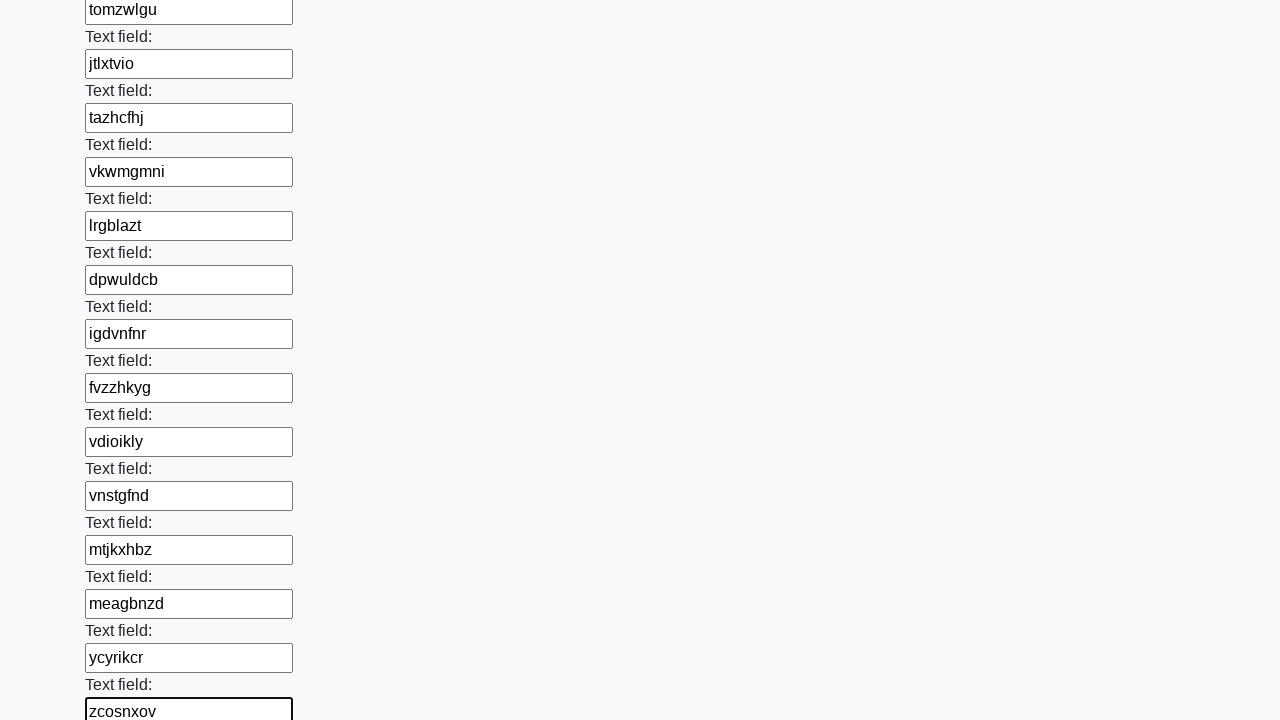

Filled text input field with random word 'jhcdyogg' on input[type='text'] >> nth=80
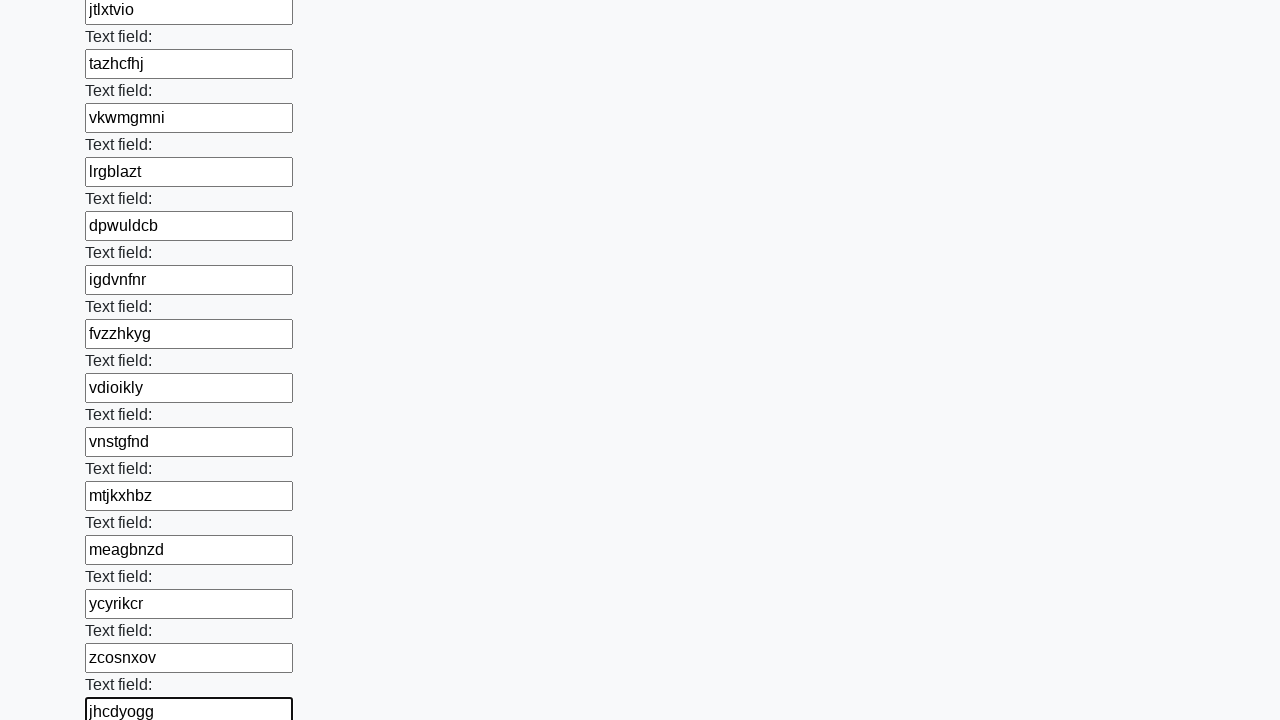

Filled text input field with random word 'bnmhbtls' on input[type='text'] >> nth=81
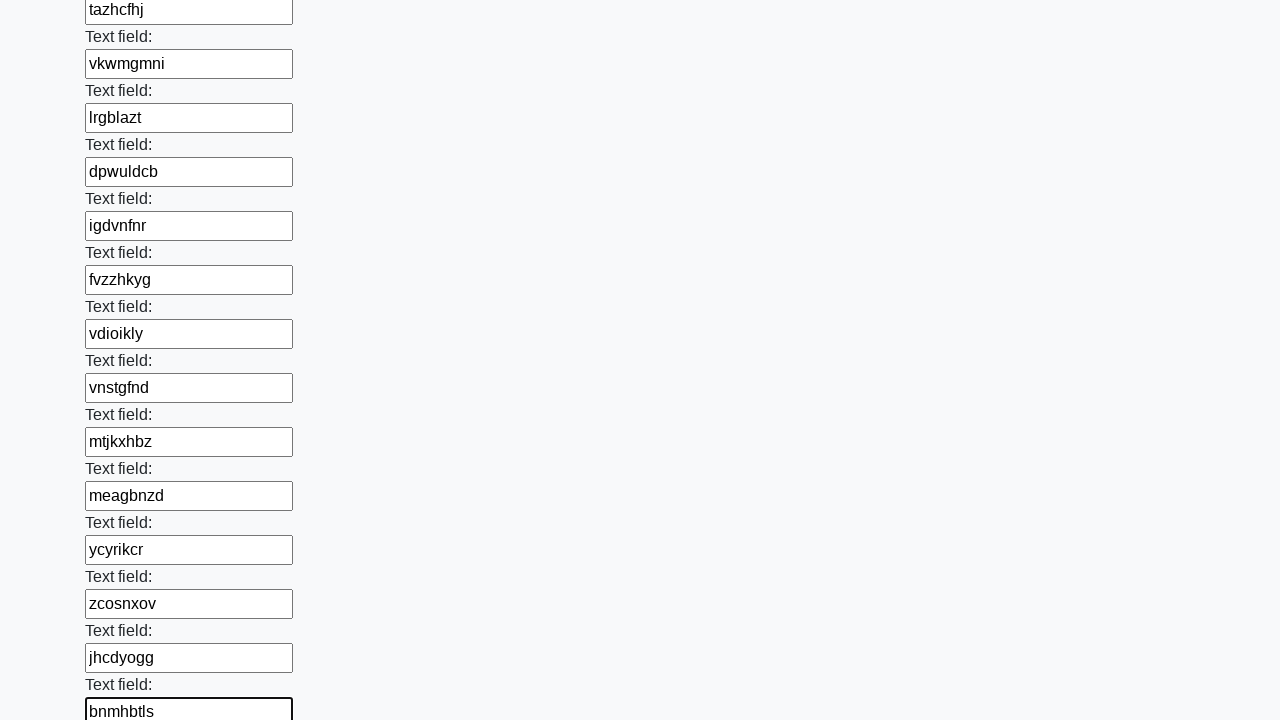

Filled text input field with random word 'moxfhhkh' on input[type='text'] >> nth=82
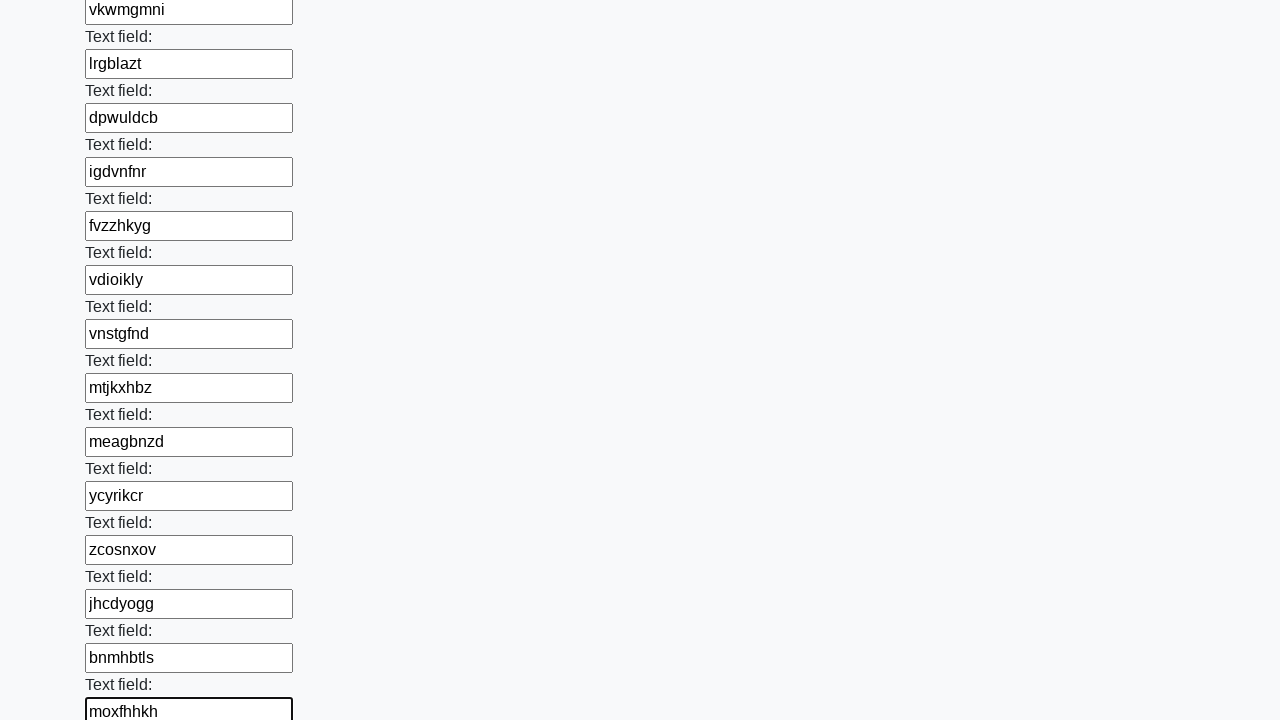

Filled text input field with random word 'qqjqzklv' on input[type='text'] >> nth=83
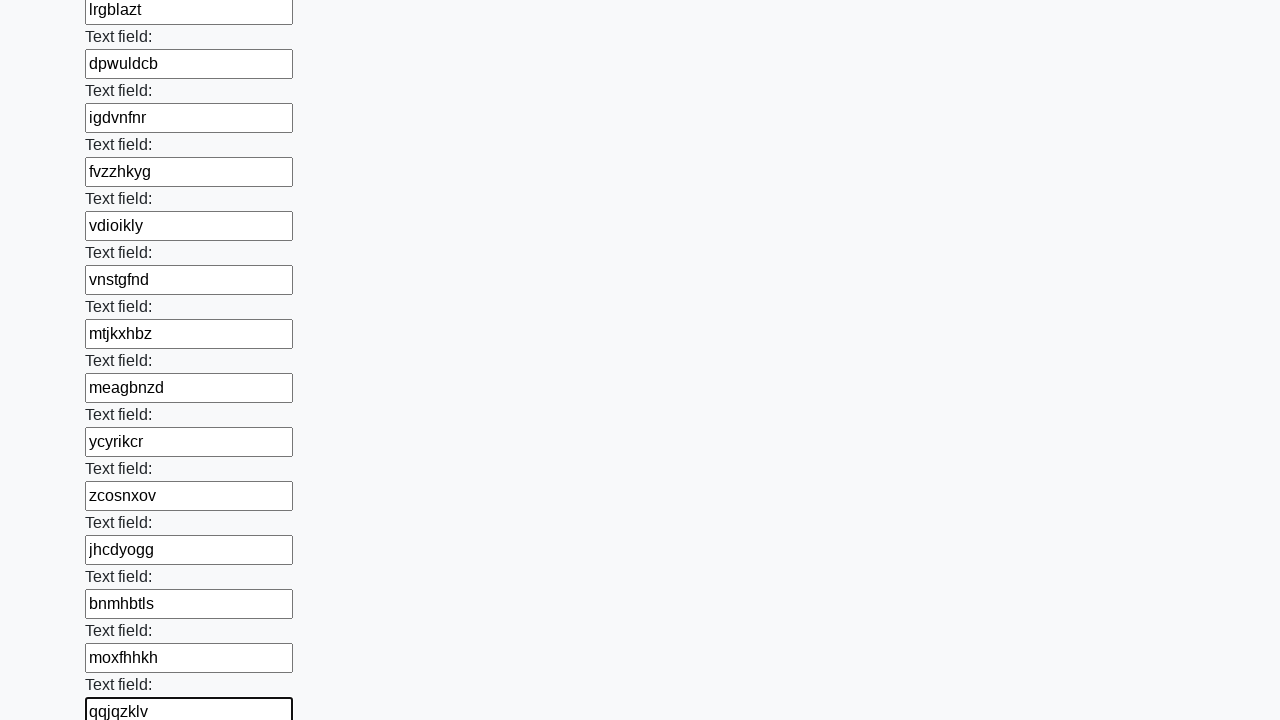

Filled text input field with random word 'rbazjokc' on input[type='text'] >> nth=84
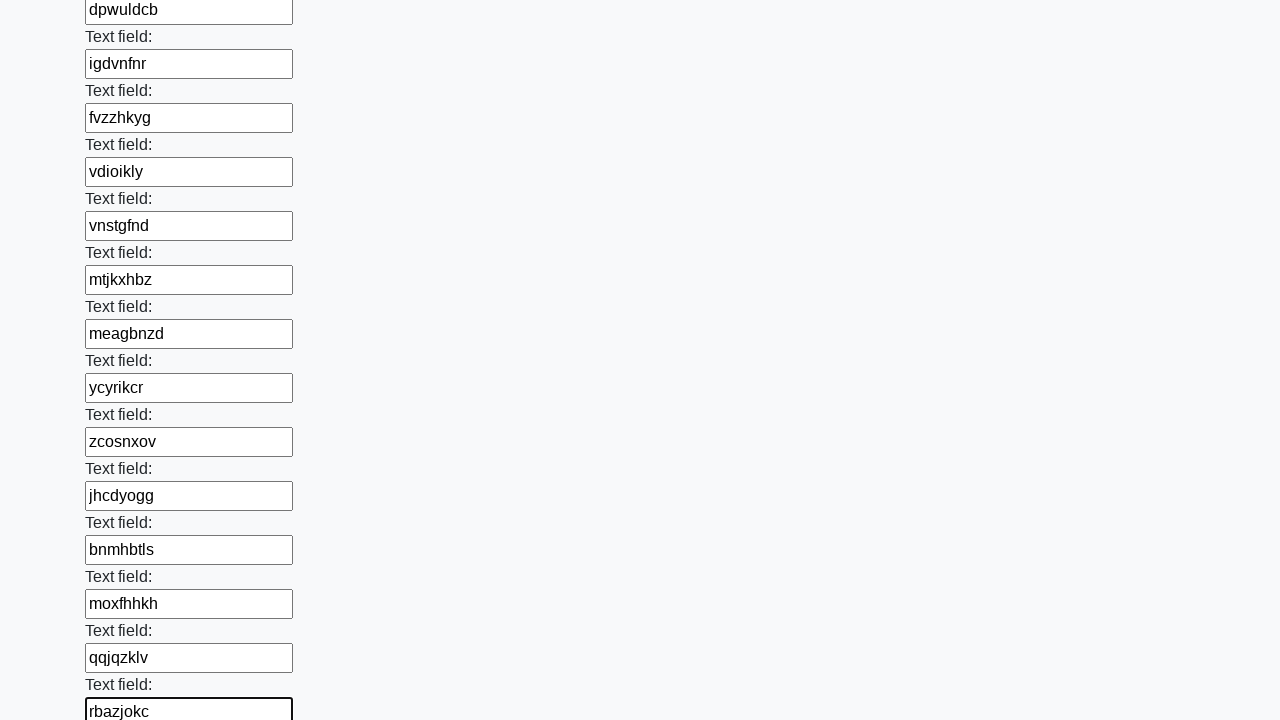

Filled text input field with random word 'hggssxqt' on input[type='text'] >> nth=85
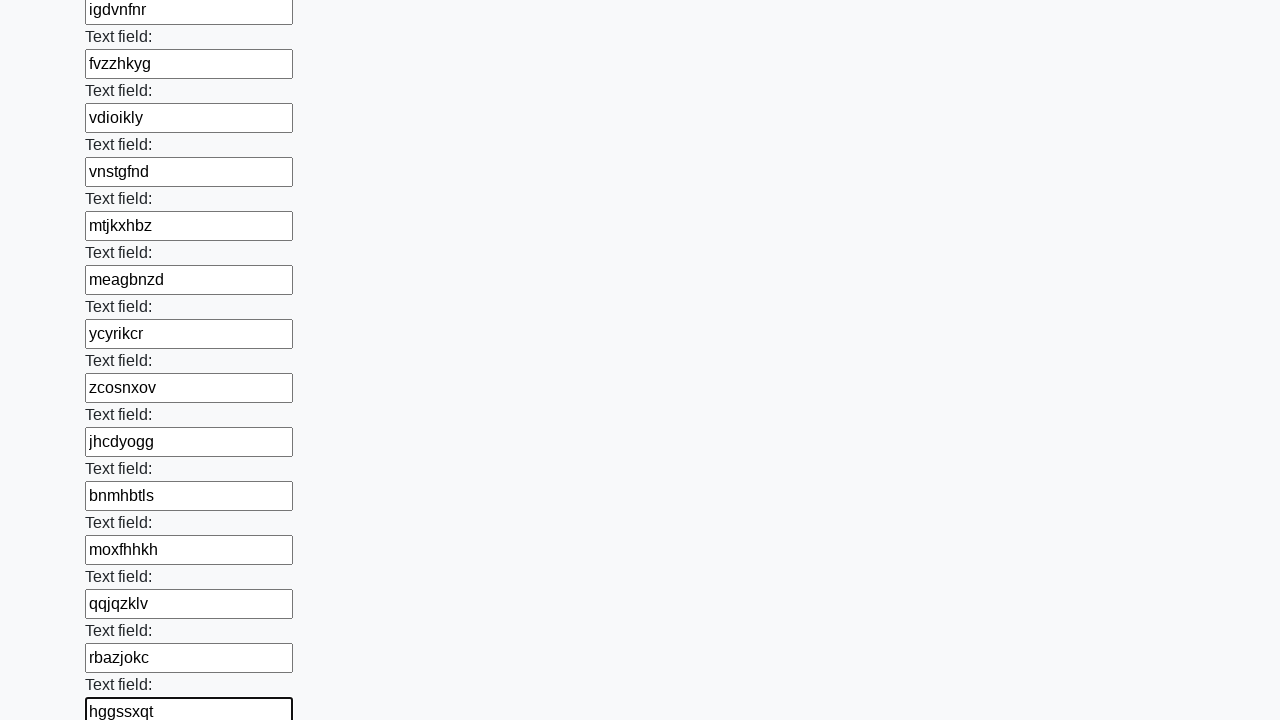

Filled text input field with random word 'iqrtxhux' on input[type='text'] >> nth=86
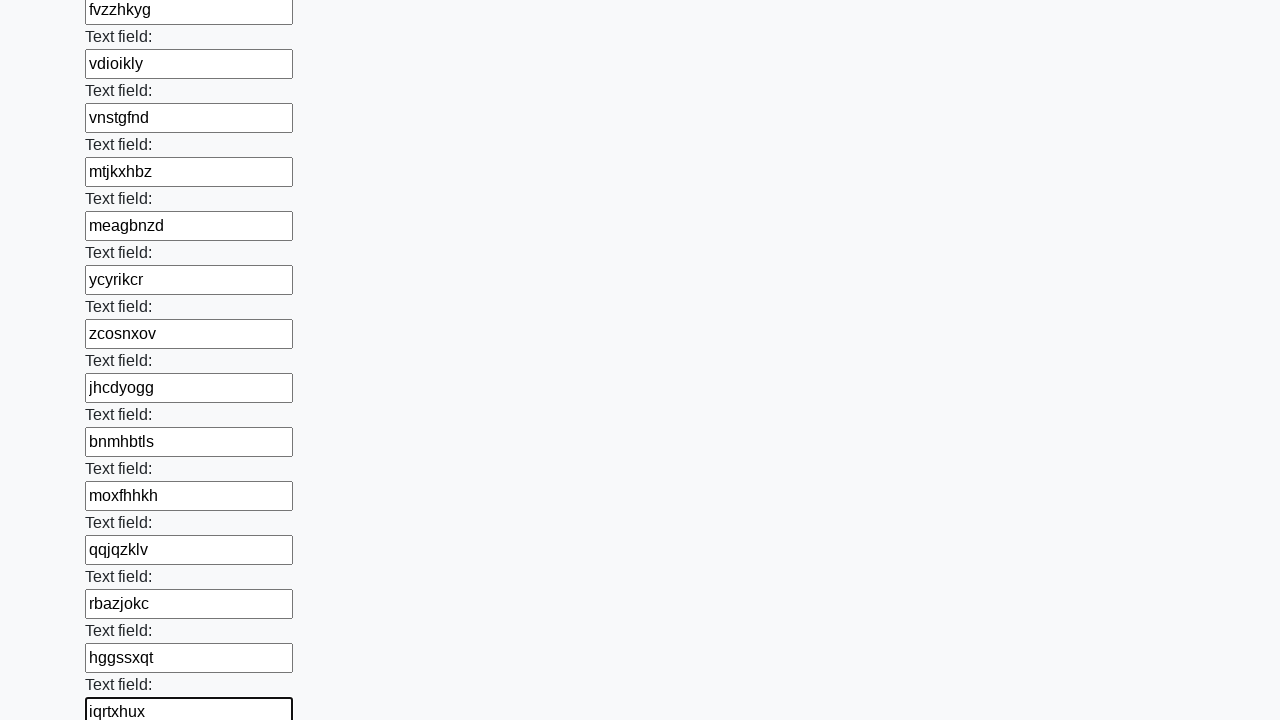

Filled text input field with random word 'knbiuown' on input[type='text'] >> nth=87
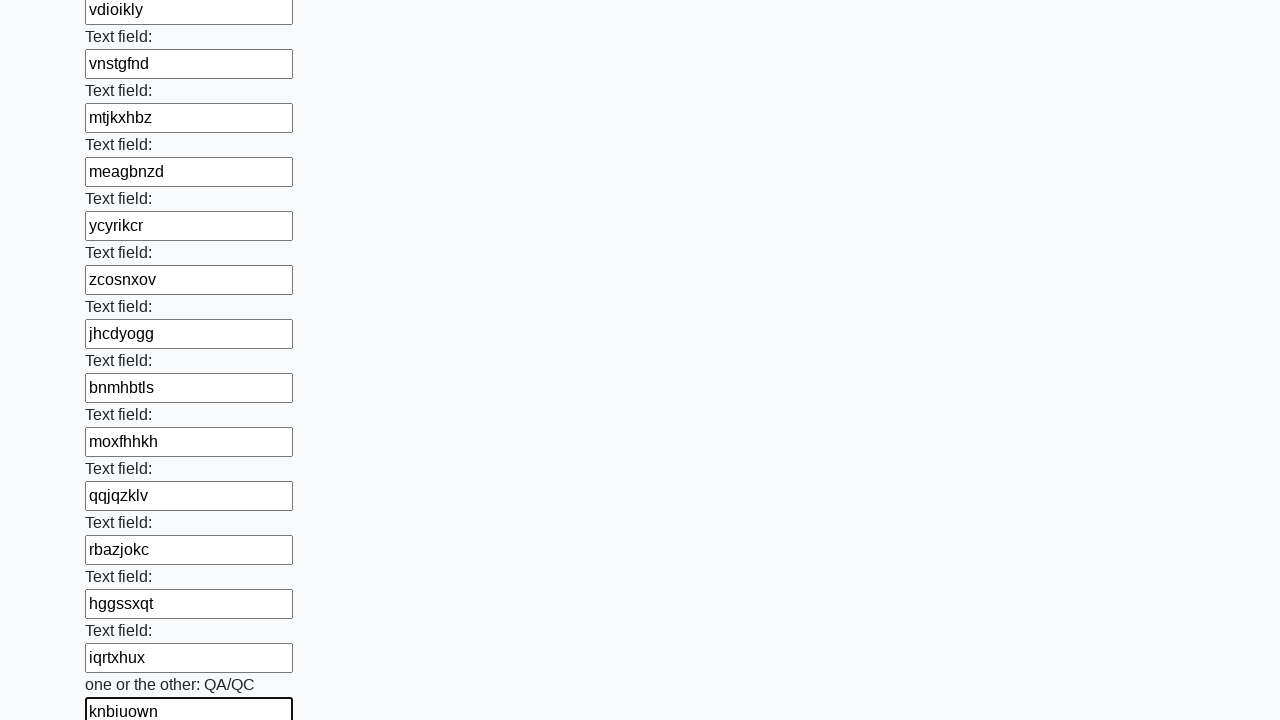

Filled text input field with random word 'vqmdbpqw' on input[type='text'] >> nth=88
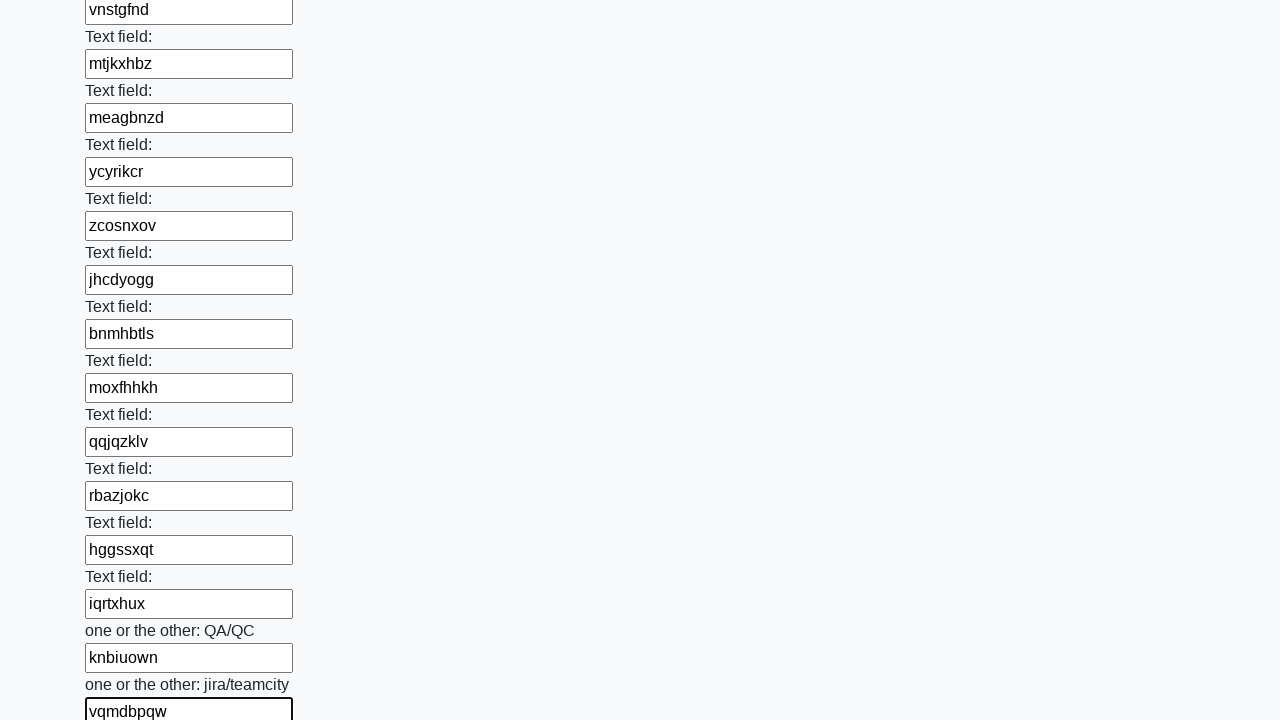

Filled text input field with random word 'zamzcvfa' on input[type='text'] >> nth=89
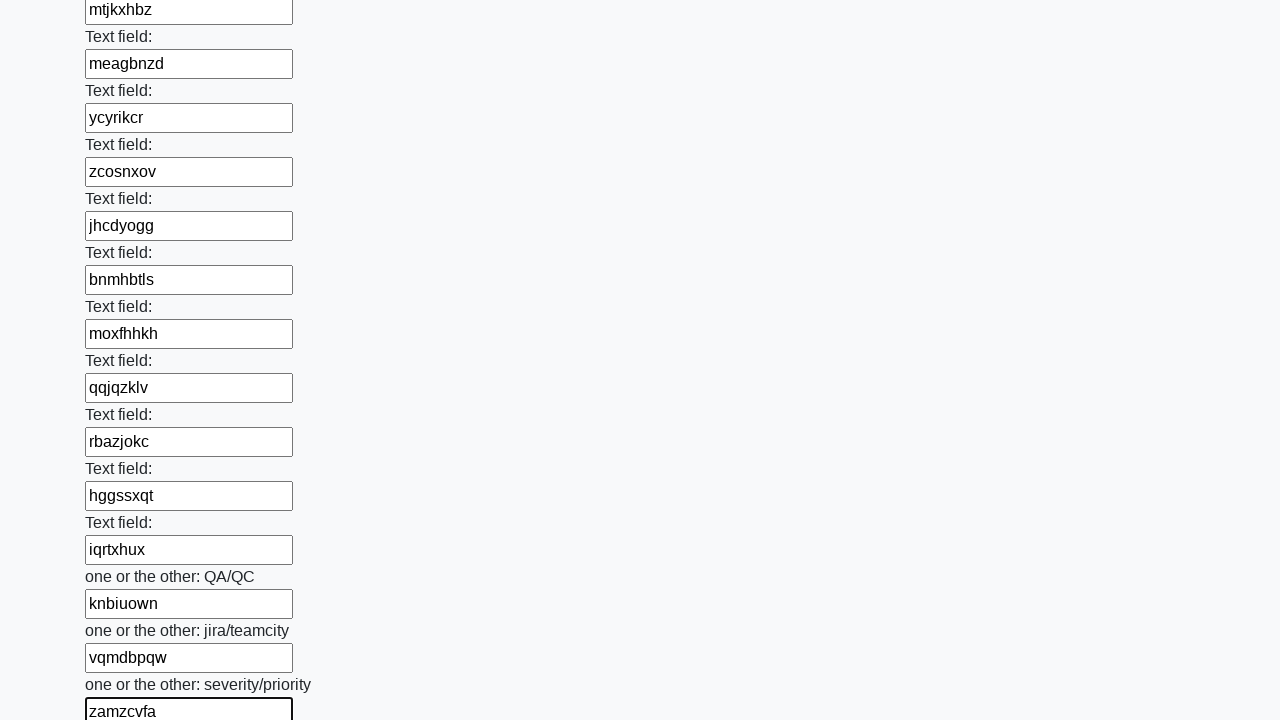

Filled text input field with random word 'iormgpwm' on input[type='text'] >> nth=90
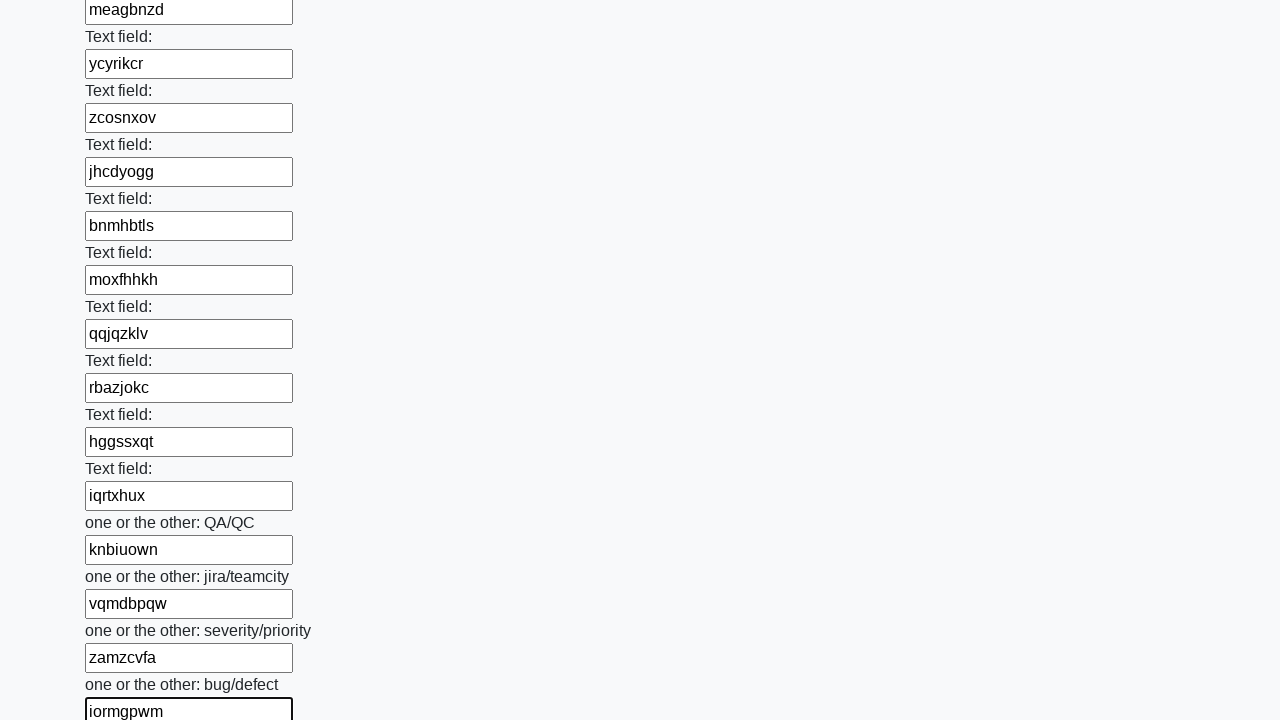

Filled text input field with random word 'xanpvuef' on input[type='text'] >> nth=91
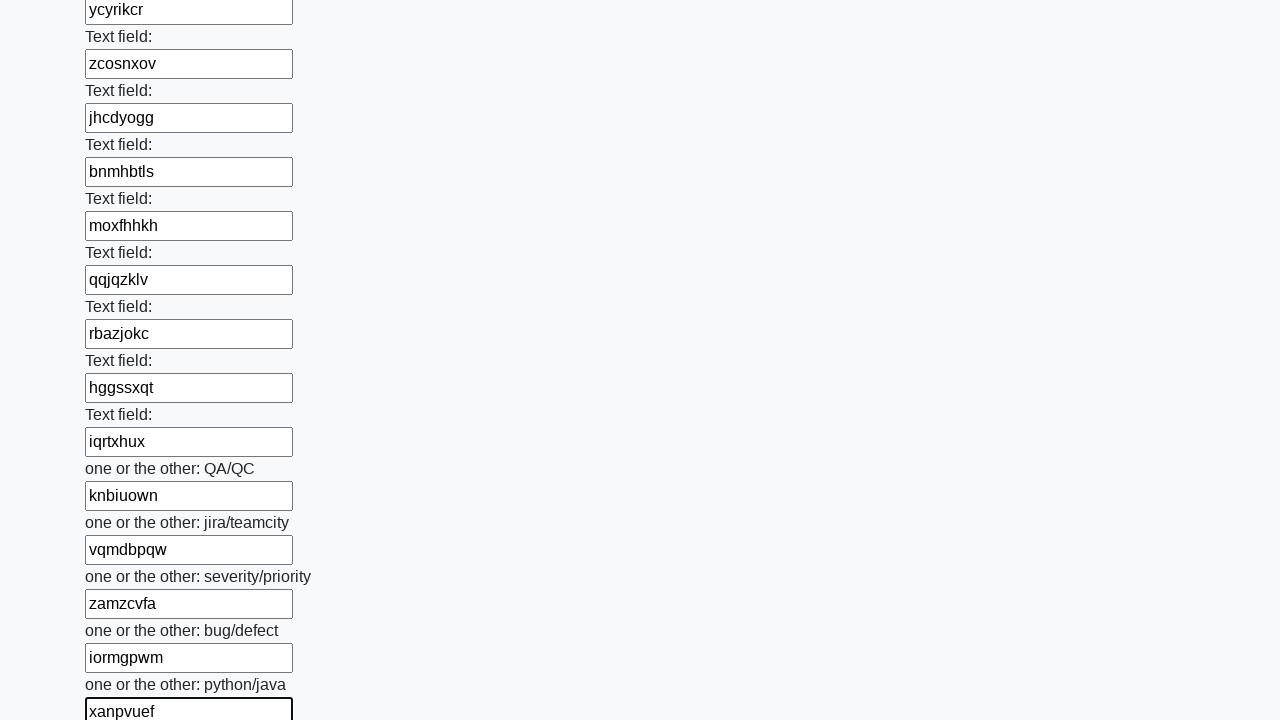

Filled text input field with random word 'nsabbgng' on input[type='text'] >> nth=92
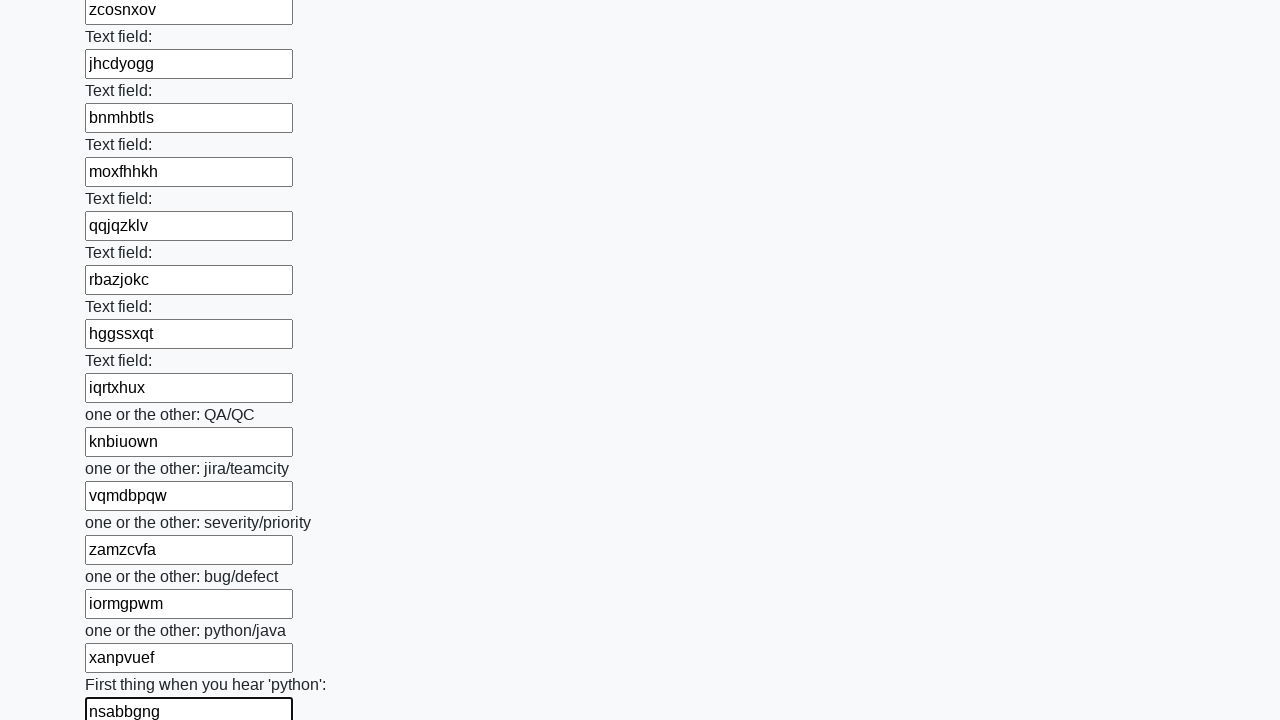

Filled text input field with random word 'oyeognjz' on input[type='text'] >> nth=93
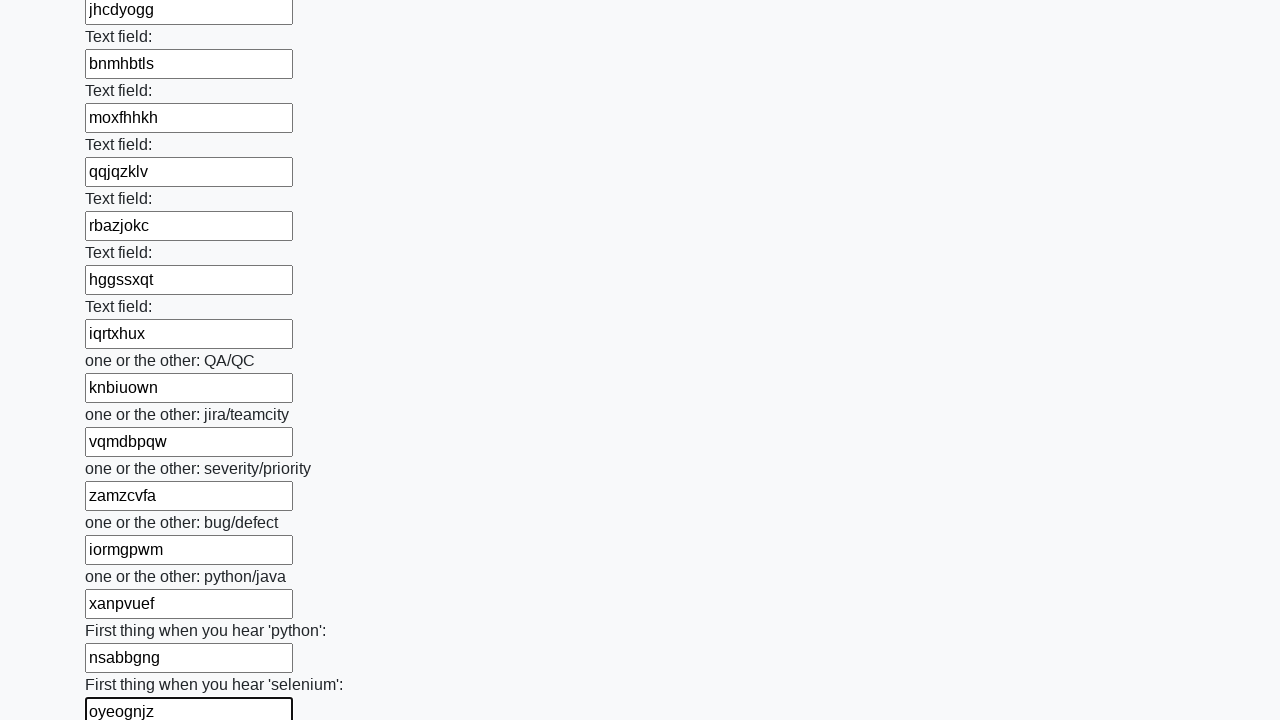

Filled text input field with random word 'nktjfzmw' on input[type='text'] >> nth=94
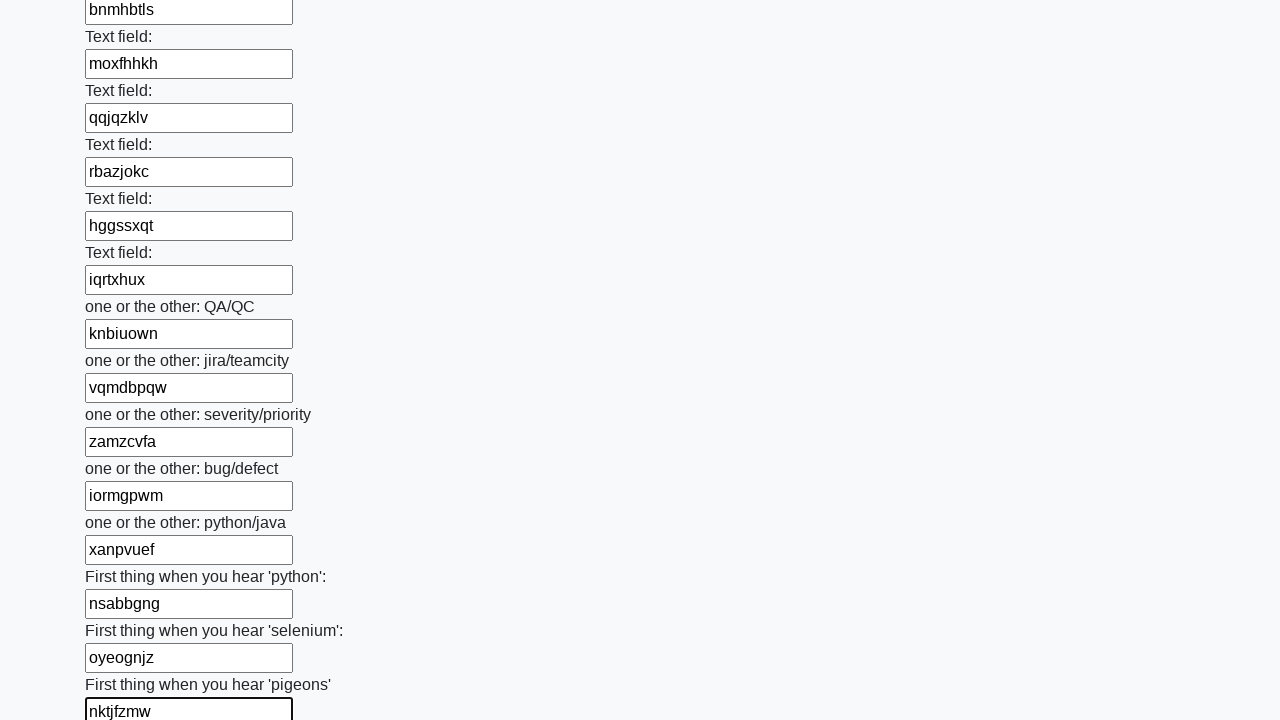

Filled text input field with random word 'skysrmpz' on input[type='text'] >> nth=95
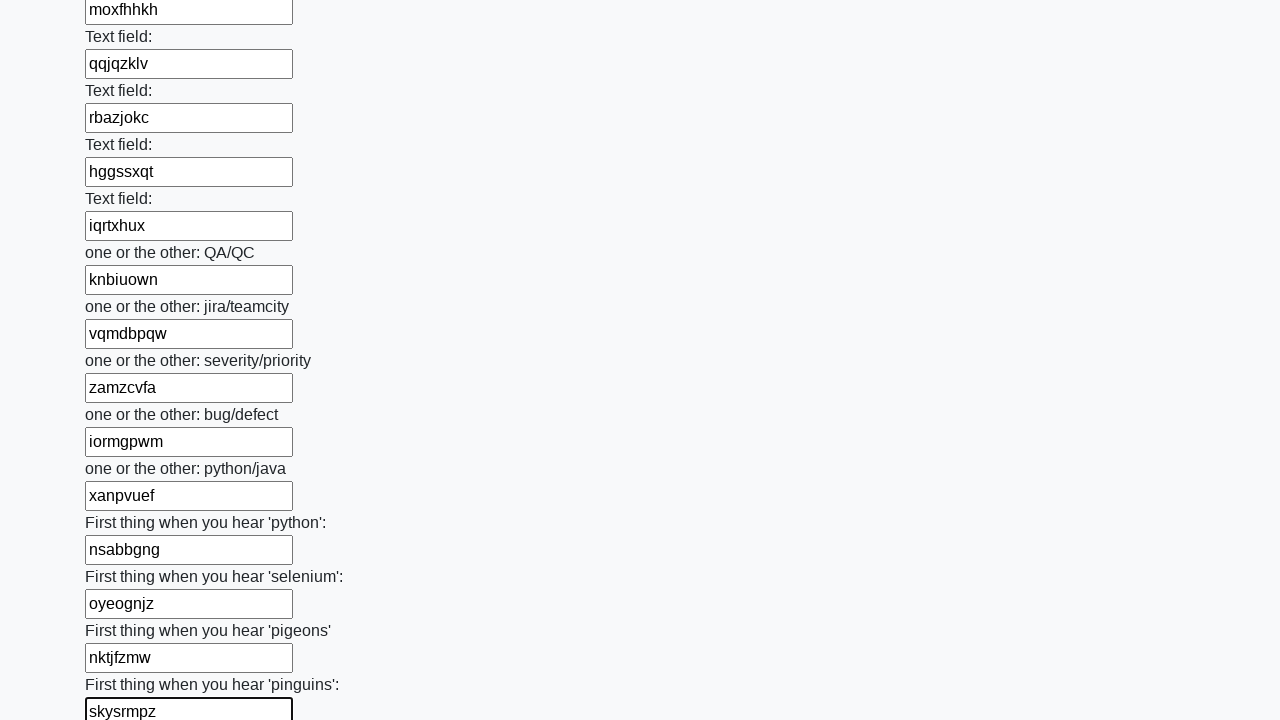

Filled text input field with random word 'rodteukk' on input[type='text'] >> nth=96
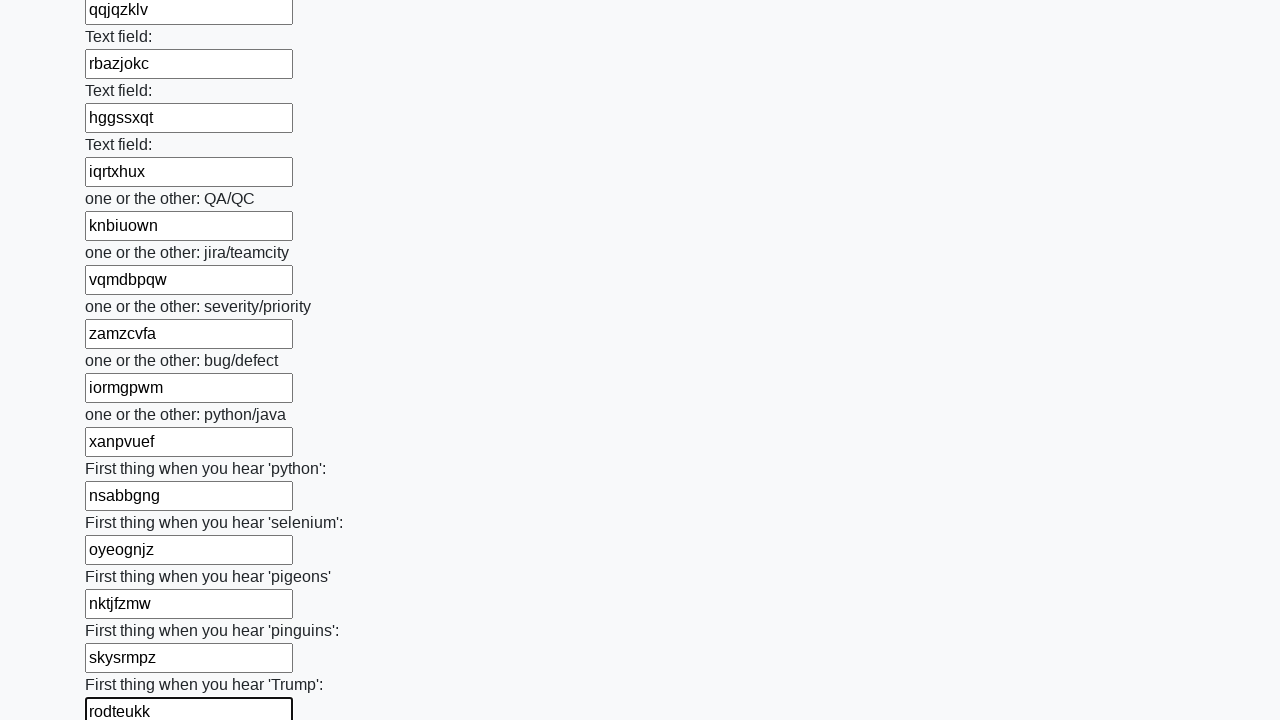

Filled text input field with random word 'hlyvldfh' on input[type='text'] >> nth=97
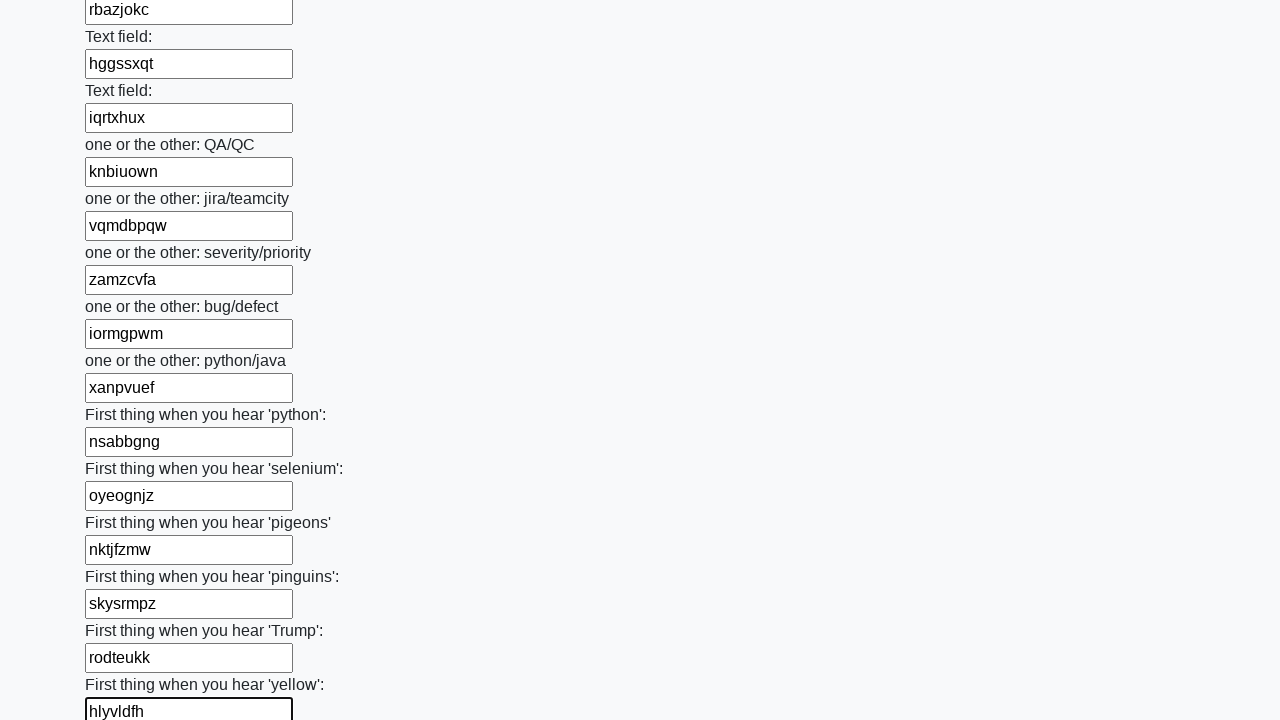

Filled text input field with random word 'apxscrfx' on input[type='text'] >> nth=98
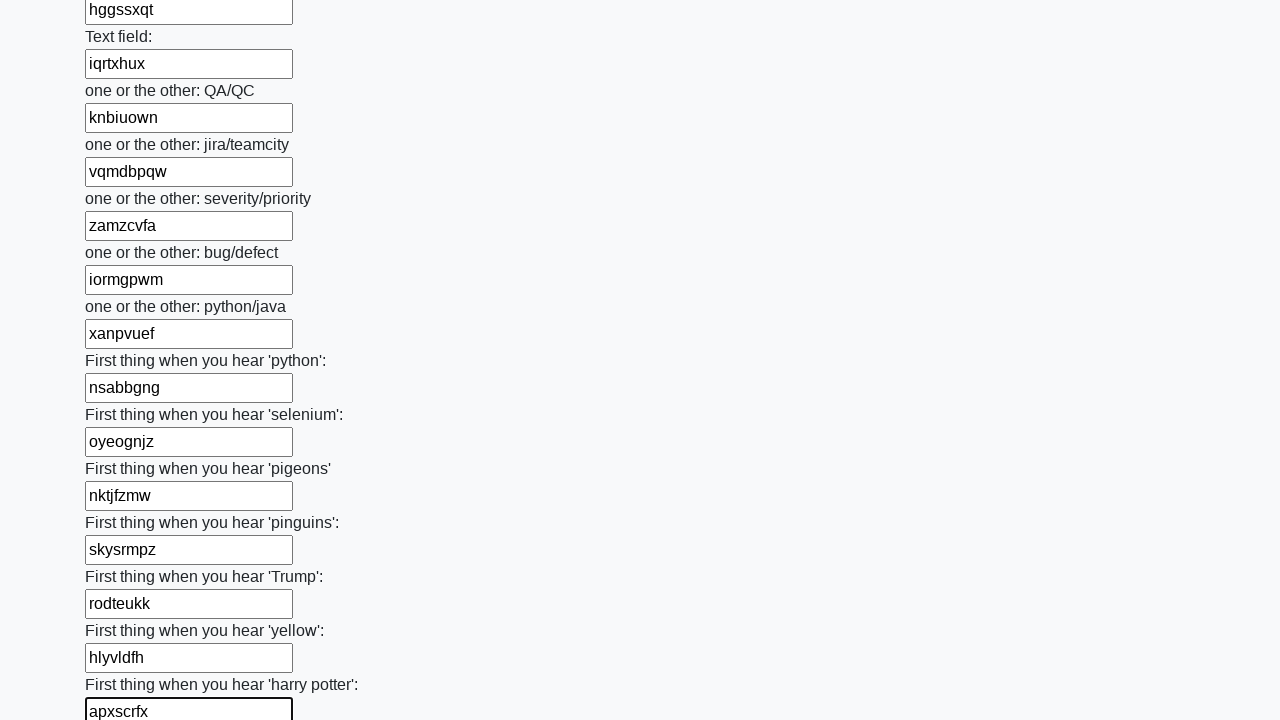

Filled text input field with random word 'dswycbqe' on input[type='text'] >> nth=99
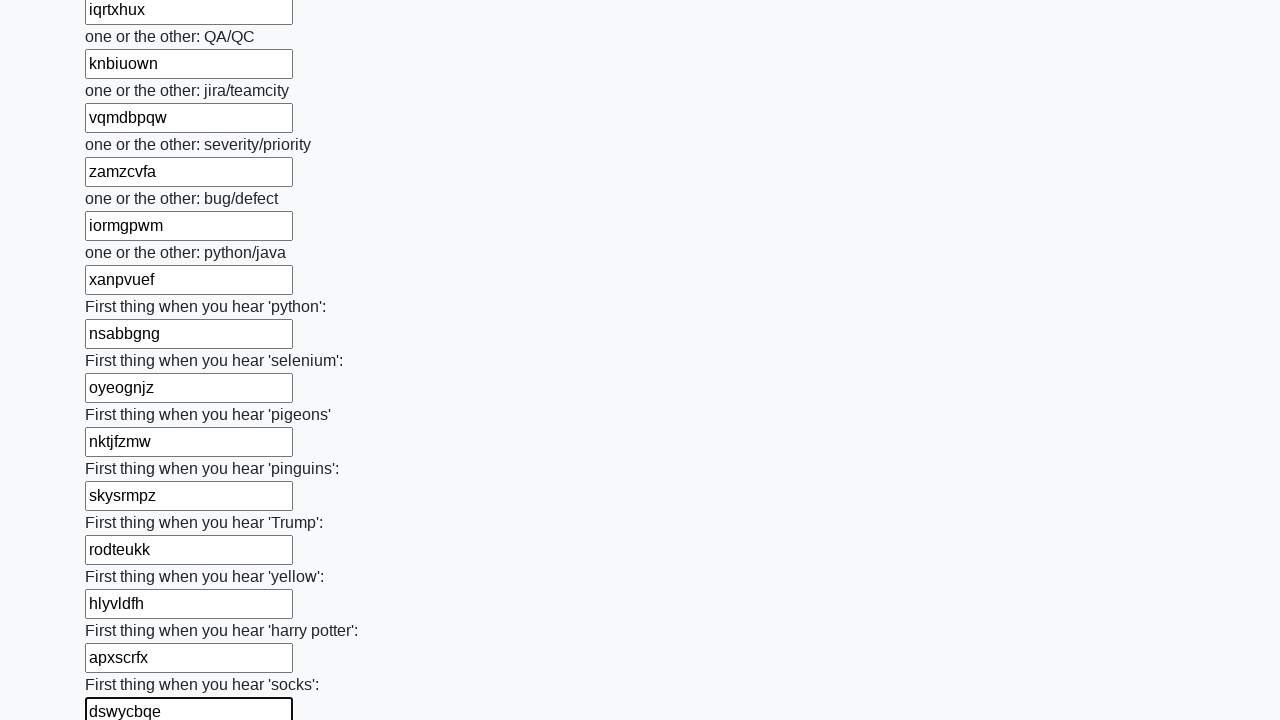

Clicked submit button to submit the form at (123, 611) on button.btn
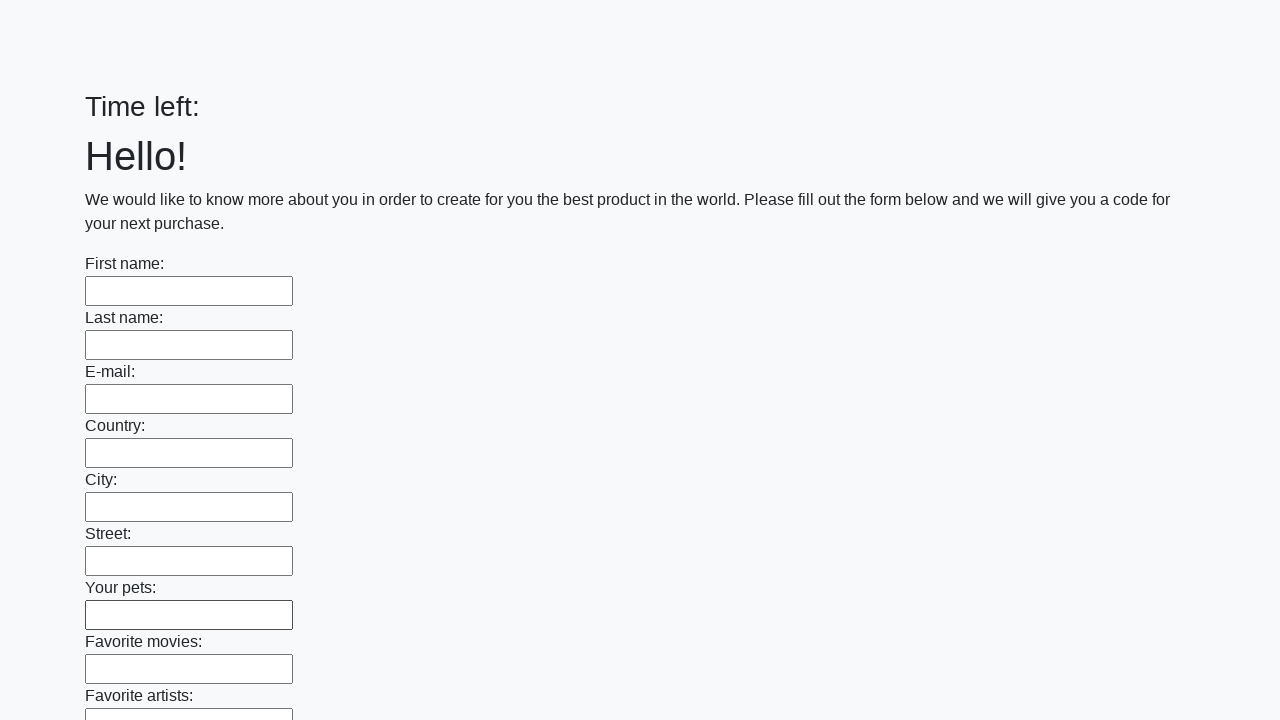

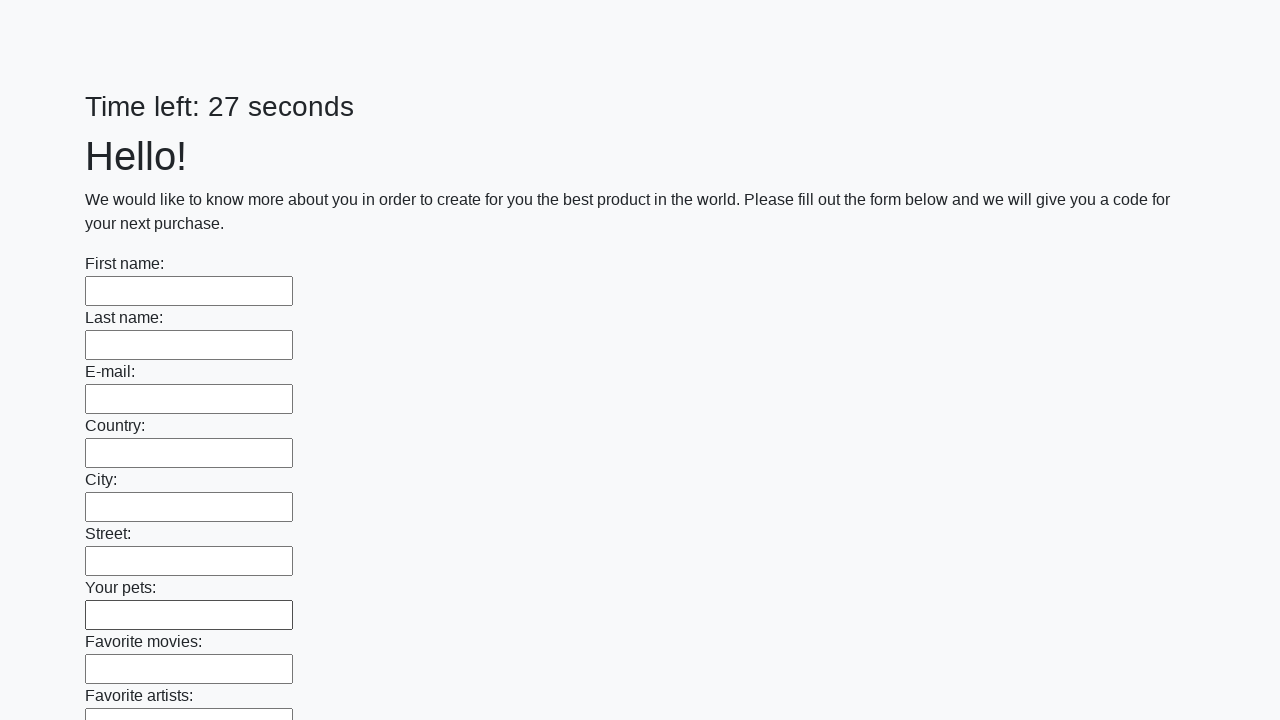